Tests filling a large form by entering text into all input fields and submitting the form

Starting URL: https://suninjuly.github.io/huge_form.html

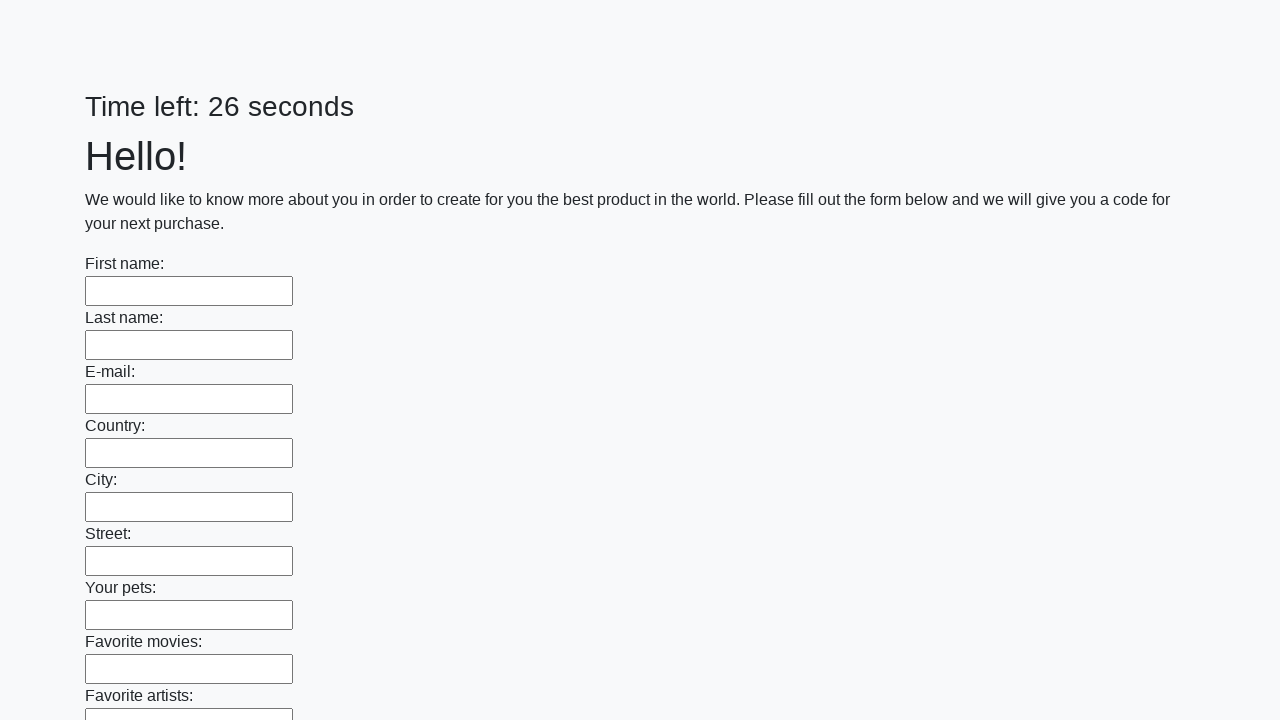

Located all input fields on the huge form
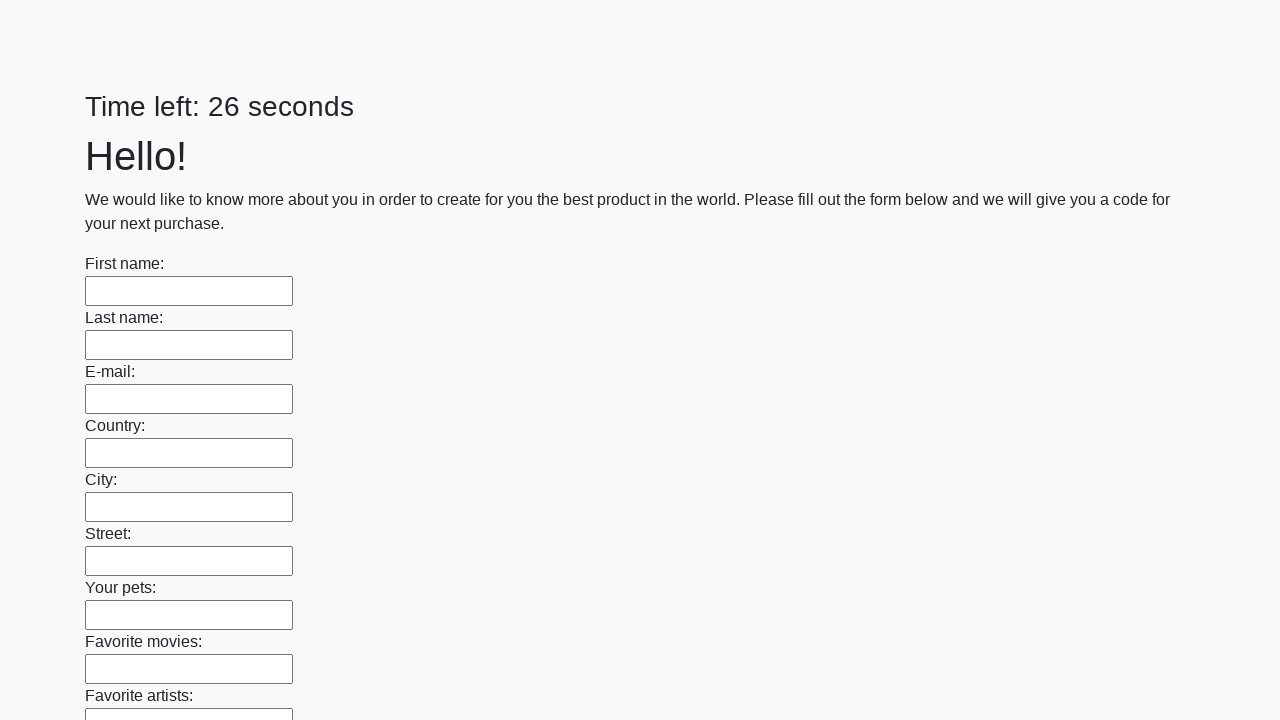

Filled an input field with 'da' on input >> nth=0
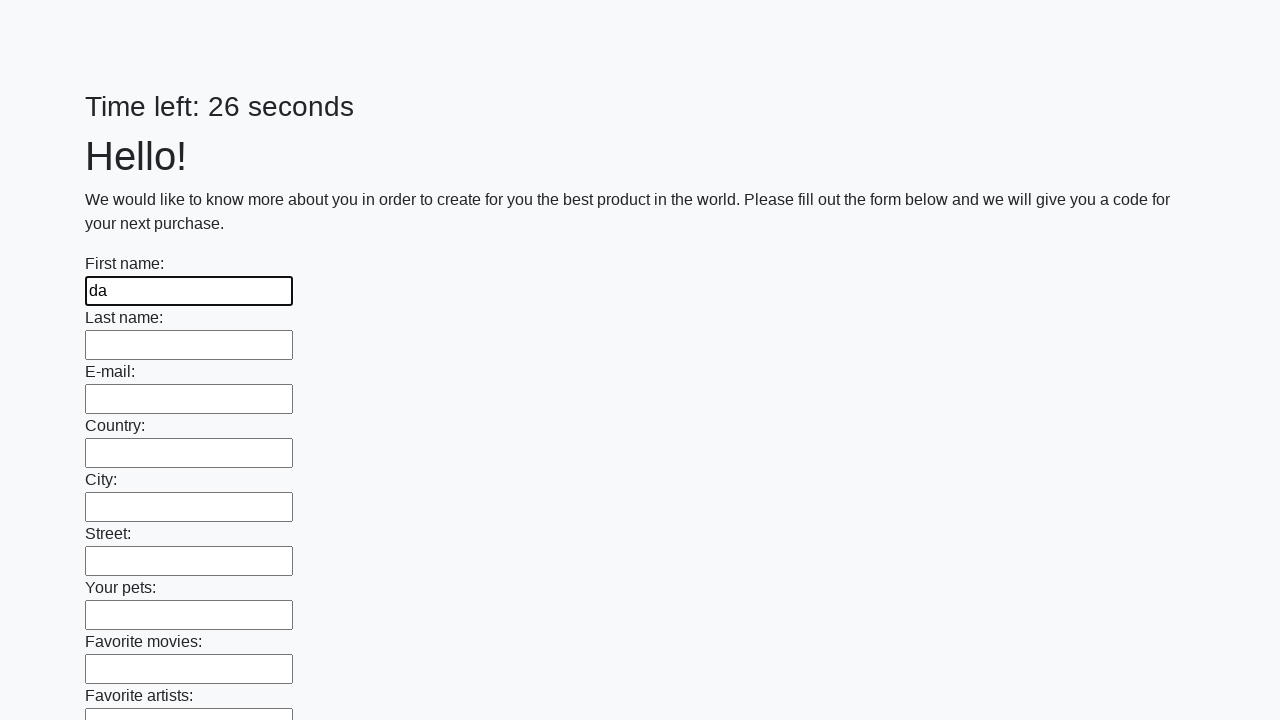

Filled an input field with 'da' on input >> nth=1
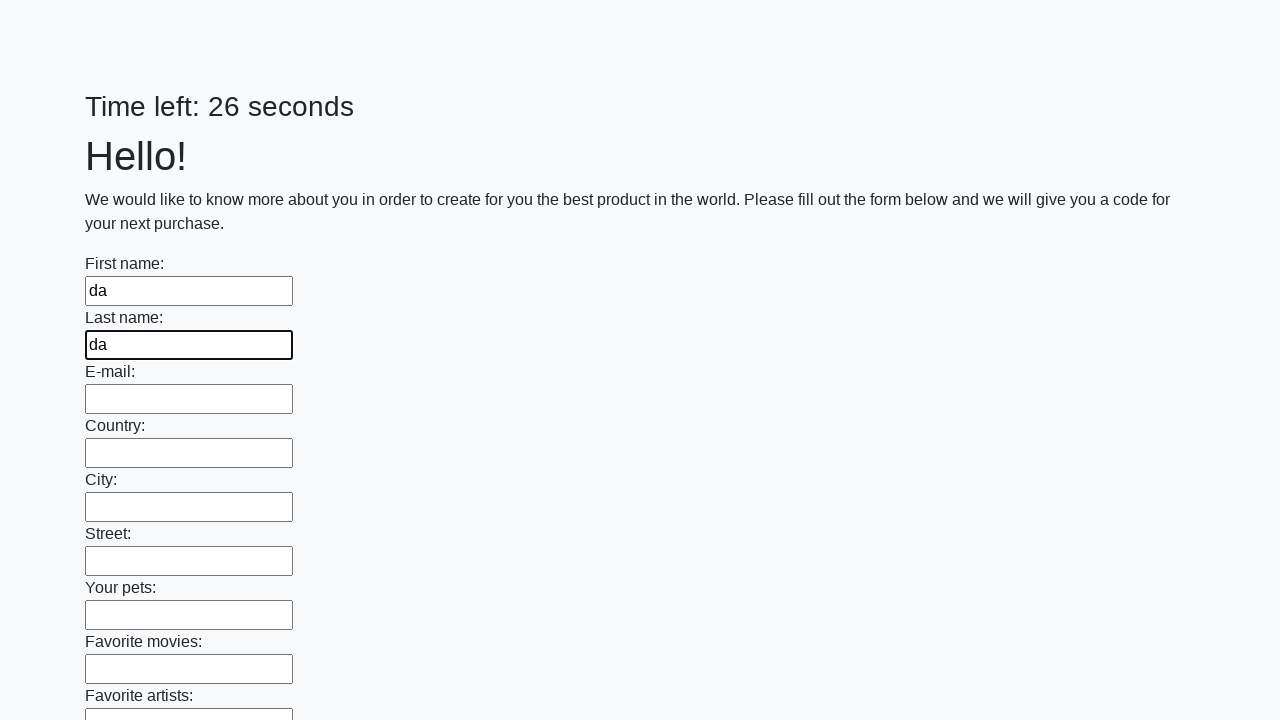

Filled an input field with 'da' on input >> nth=2
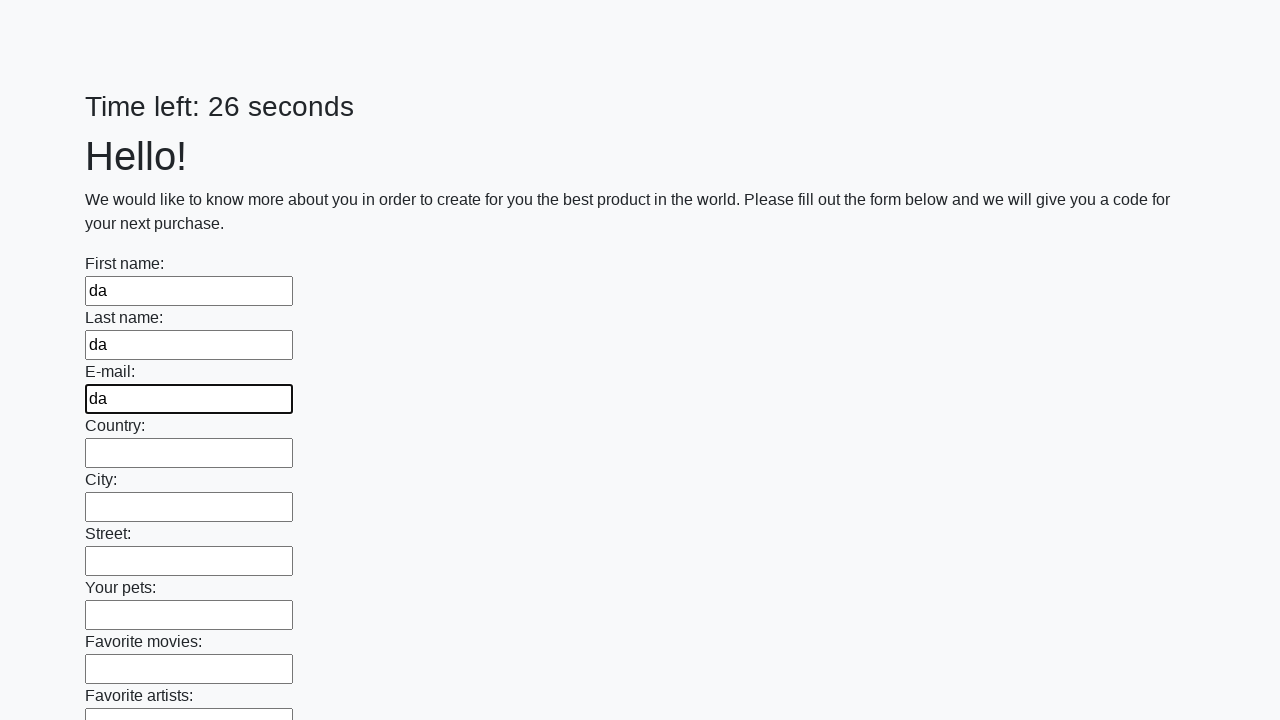

Filled an input field with 'da' on input >> nth=3
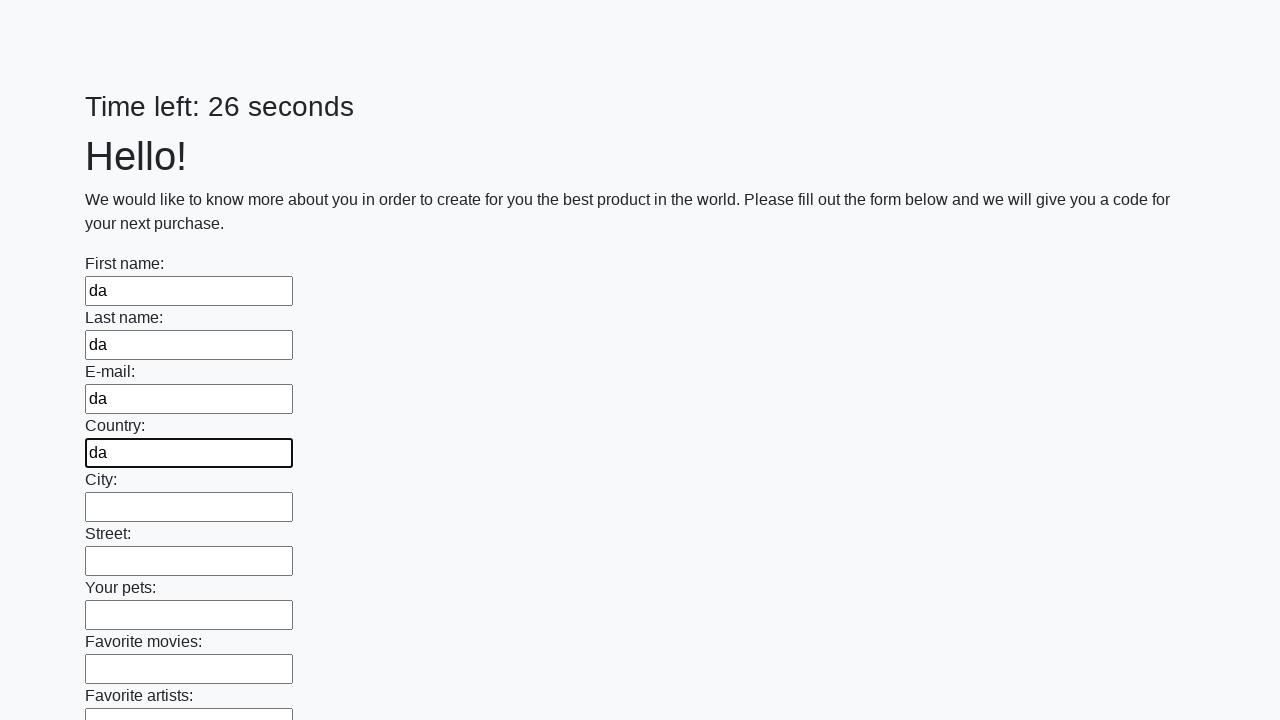

Filled an input field with 'da' on input >> nth=4
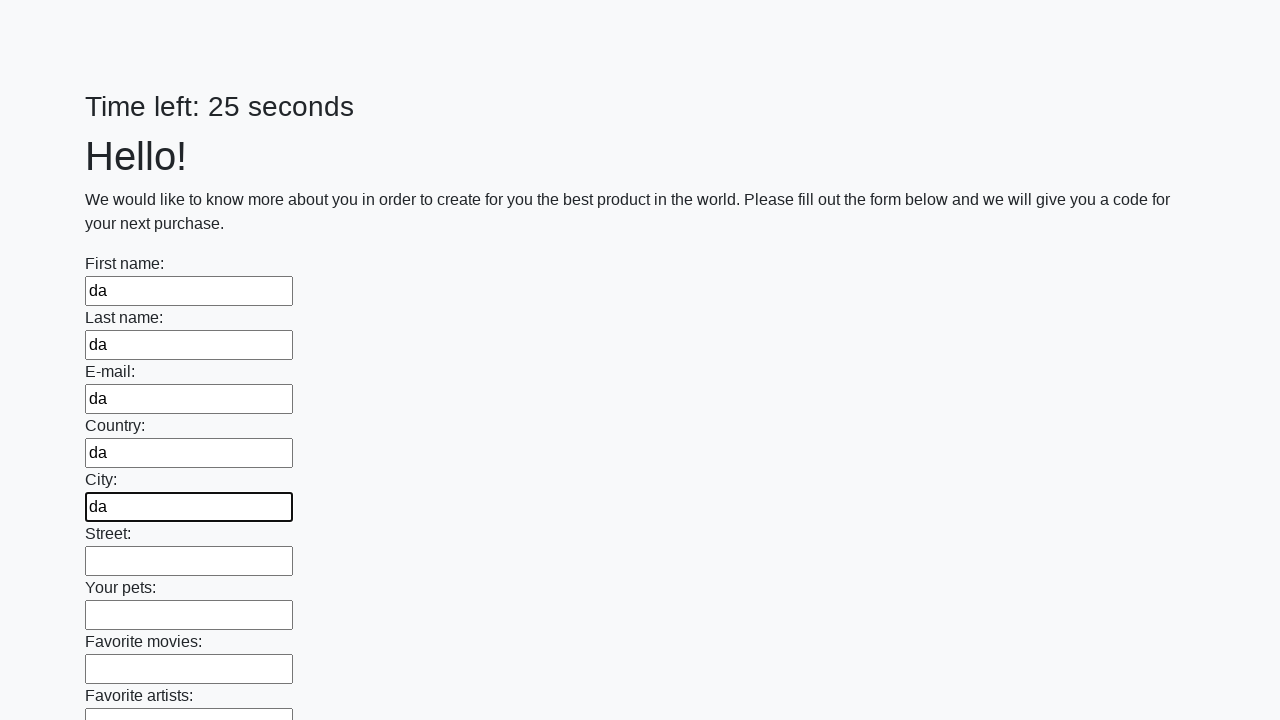

Filled an input field with 'da' on input >> nth=5
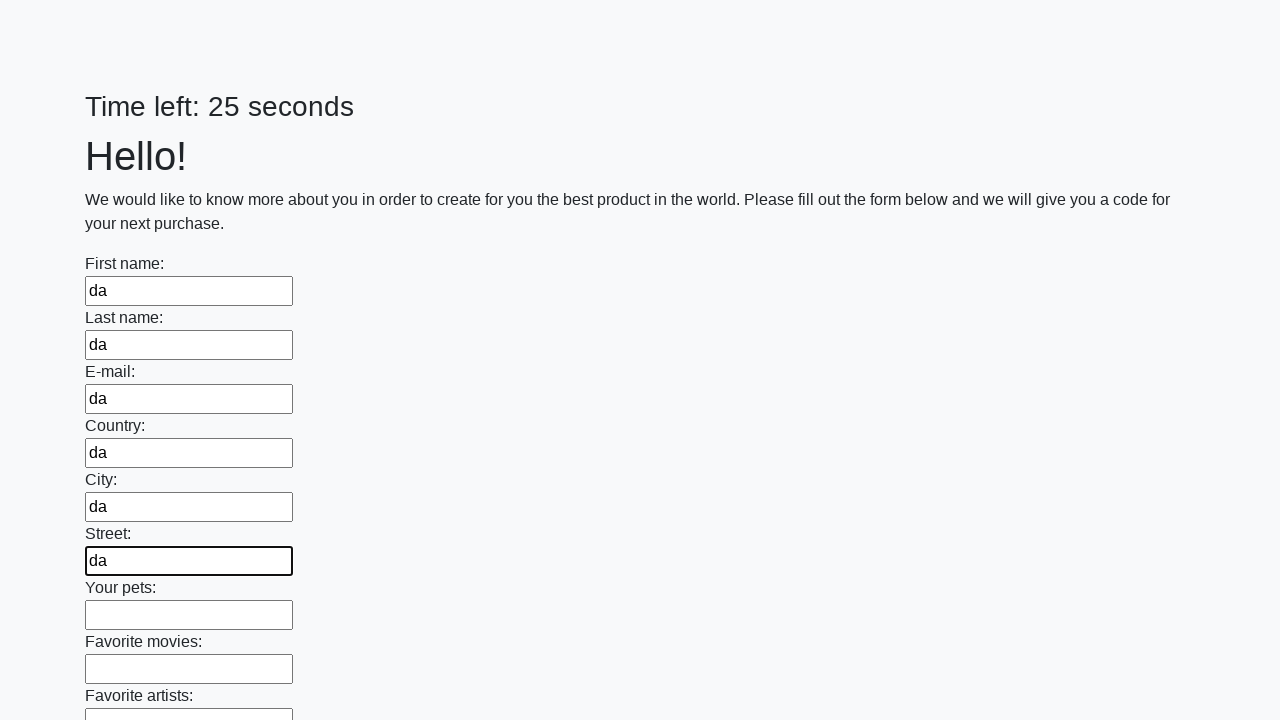

Filled an input field with 'da' on input >> nth=6
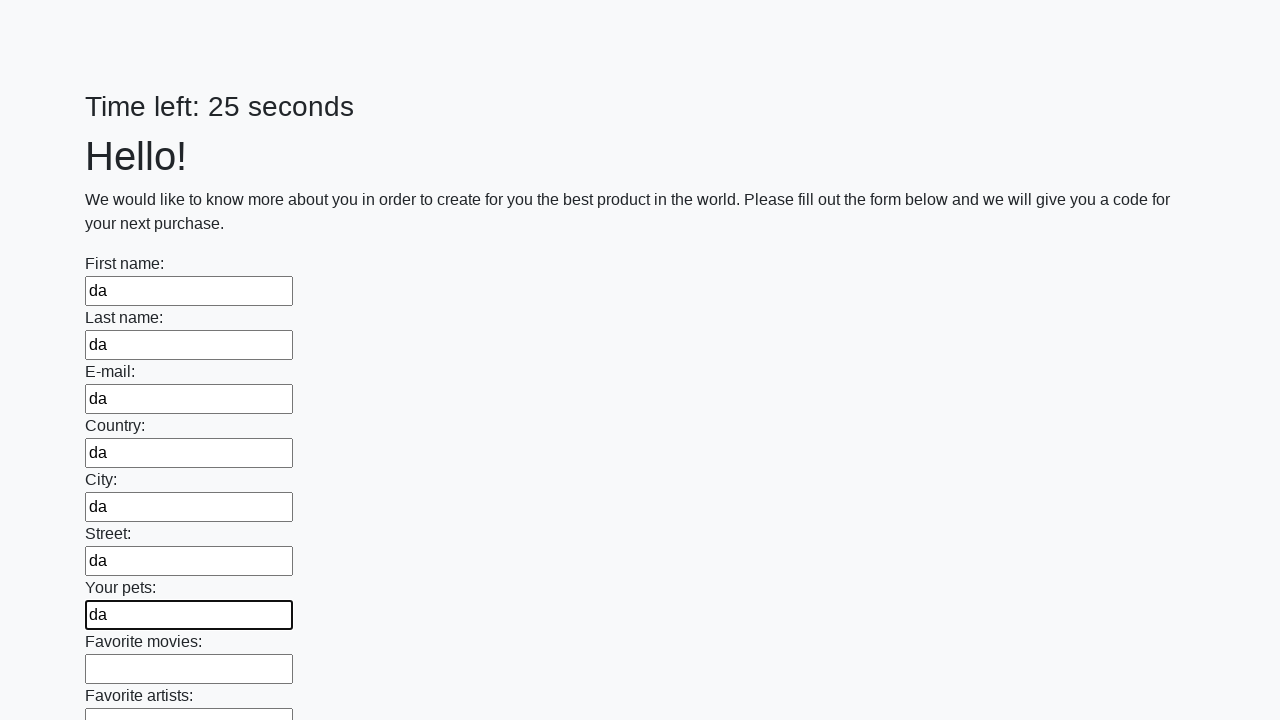

Filled an input field with 'da' on input >> nth=7
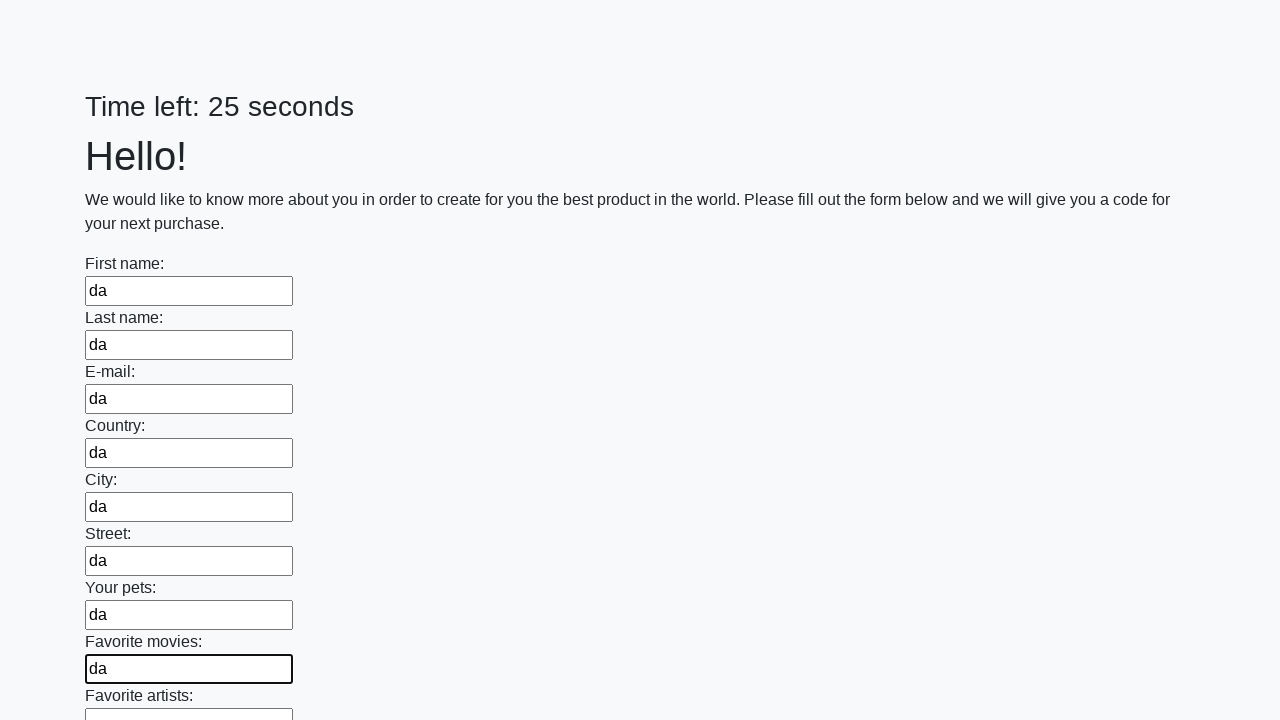

Filled an input field with 'da' on input >> nth=8
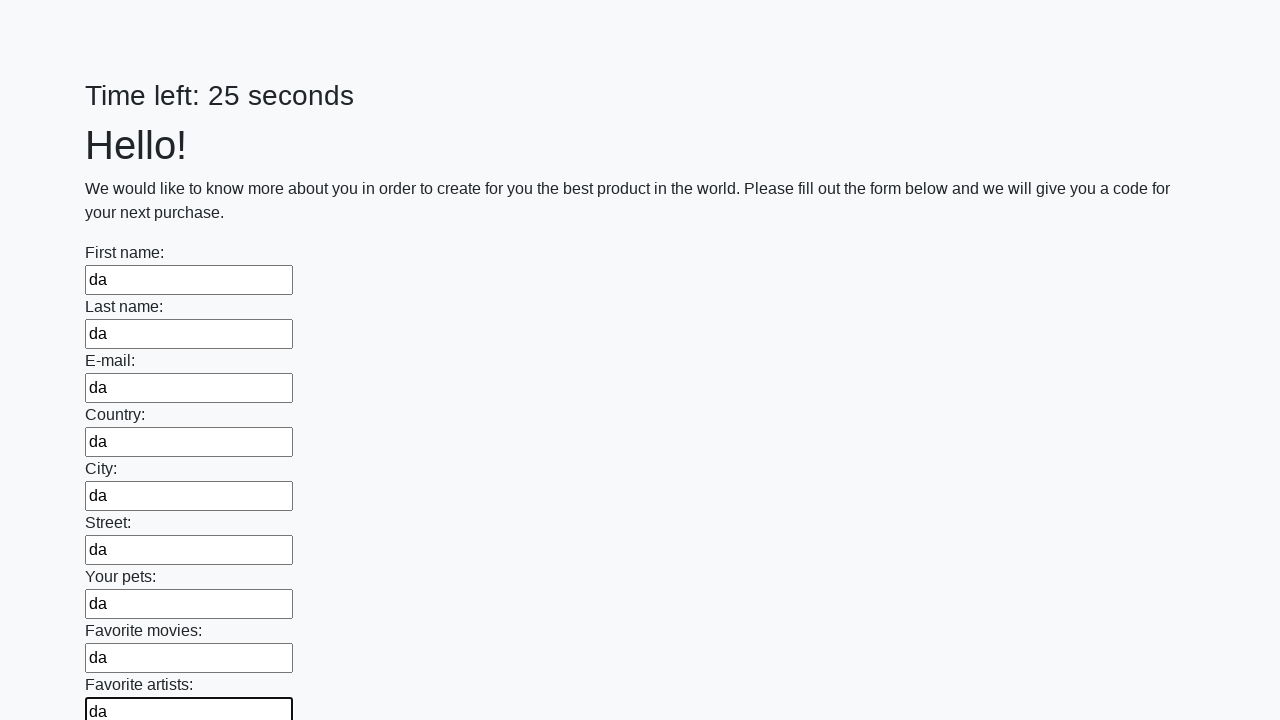

Filled an input field with 'da' on input >> nth=9
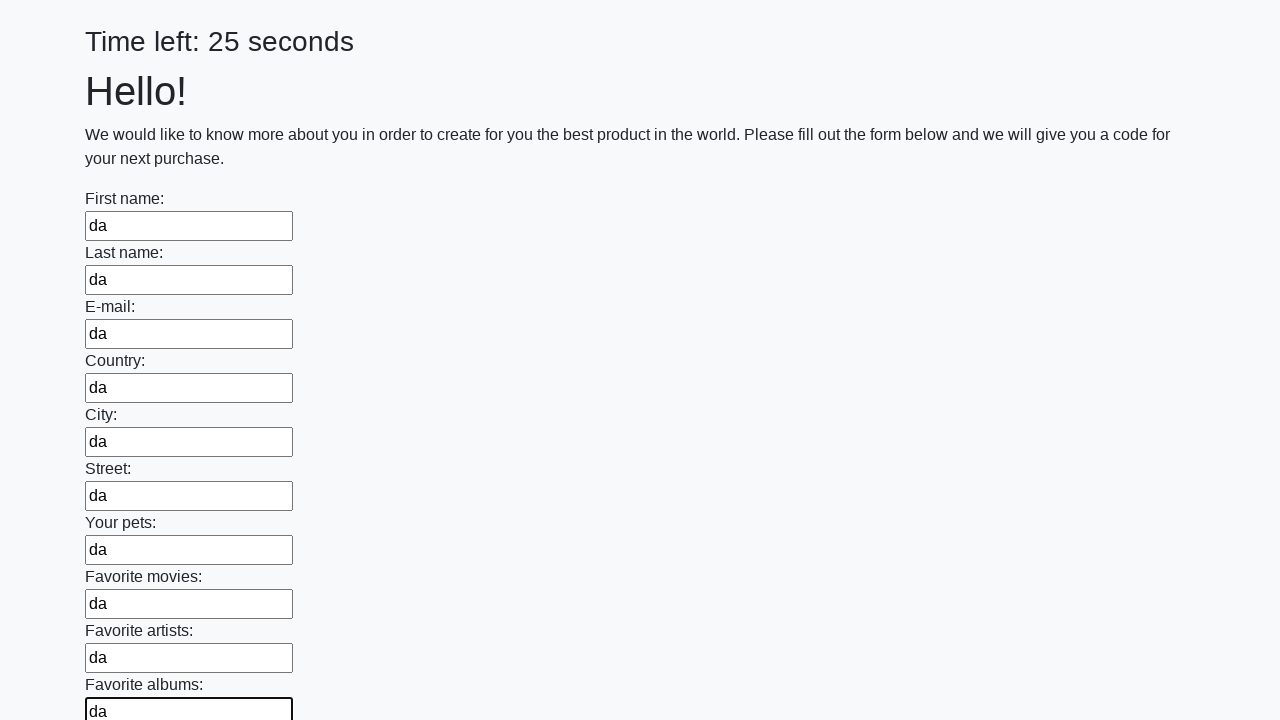

Filled an input field with 'da' on input >> nth=10
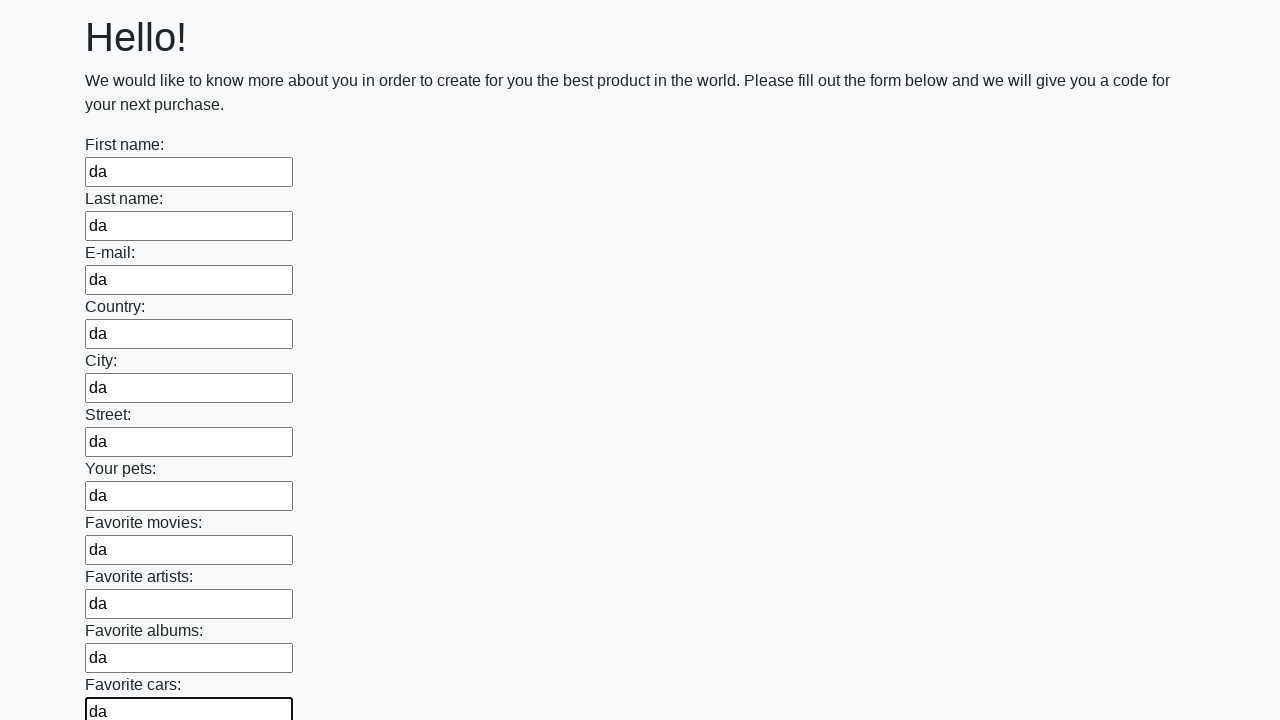

Filled an input field with 'da' on input >> nth=11
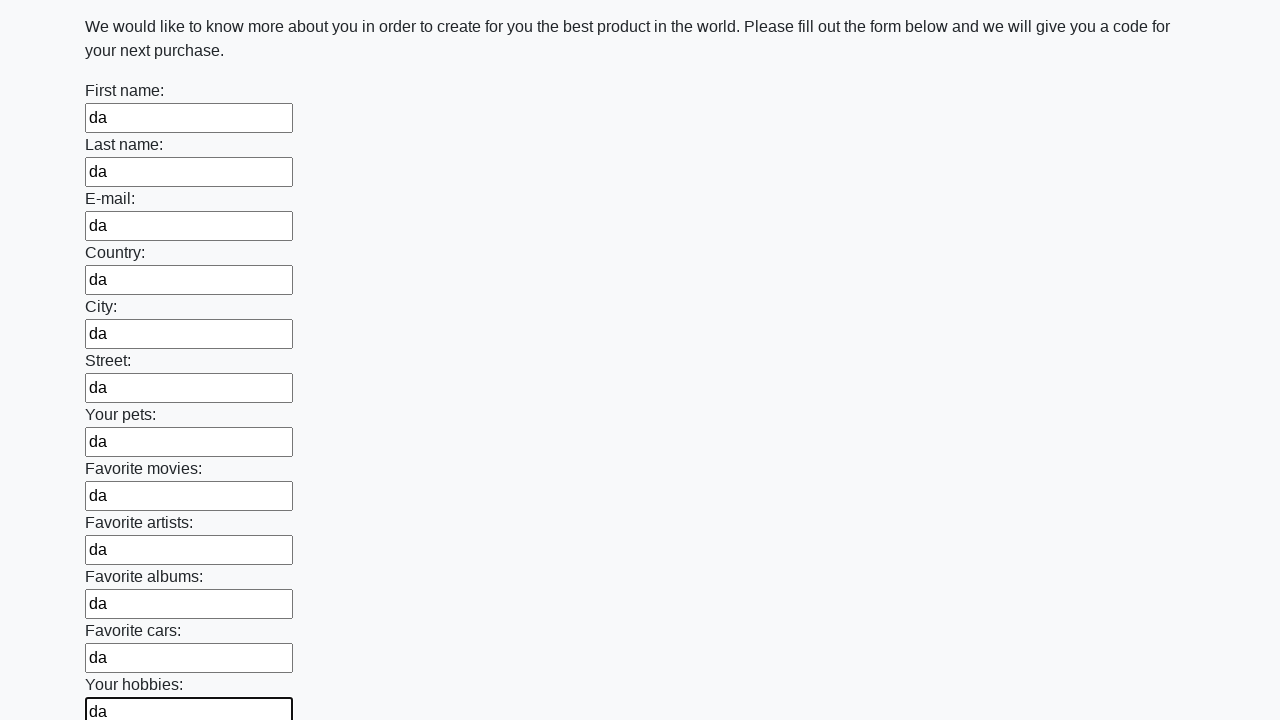

Filled an input field with 'da' on input >> nth=12
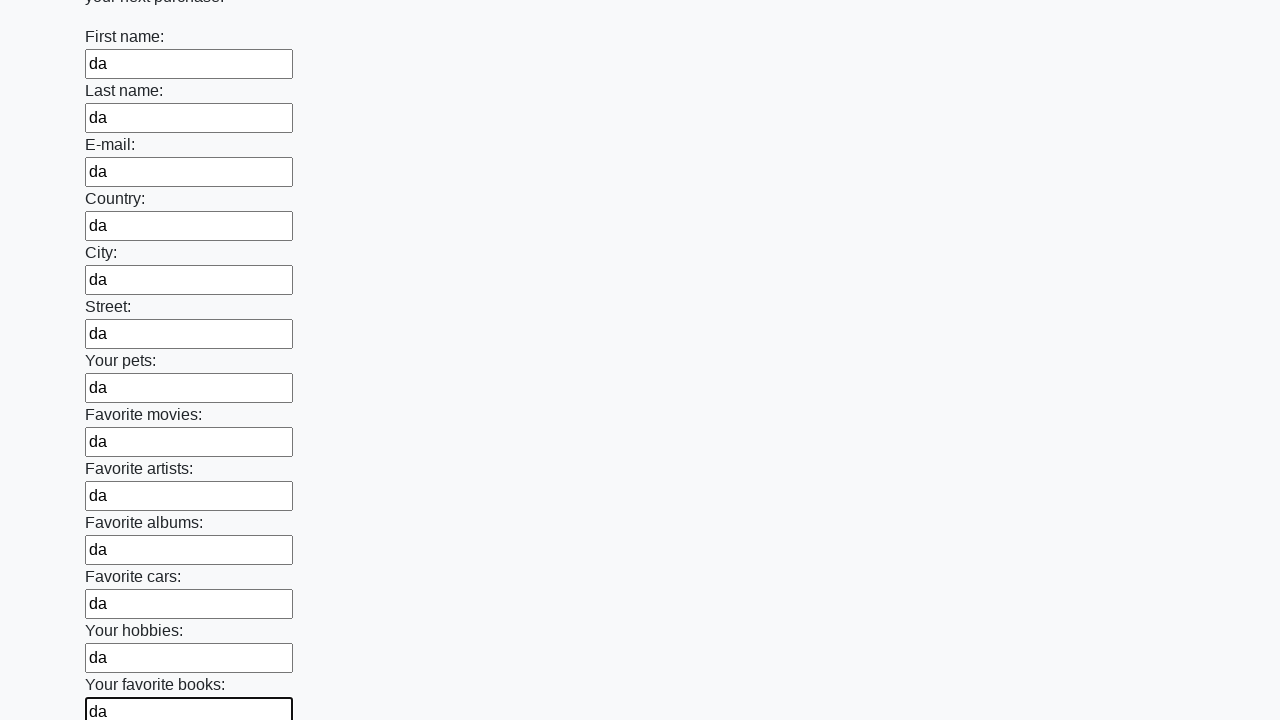

Filled an input field with 'da' on input >> nth=13
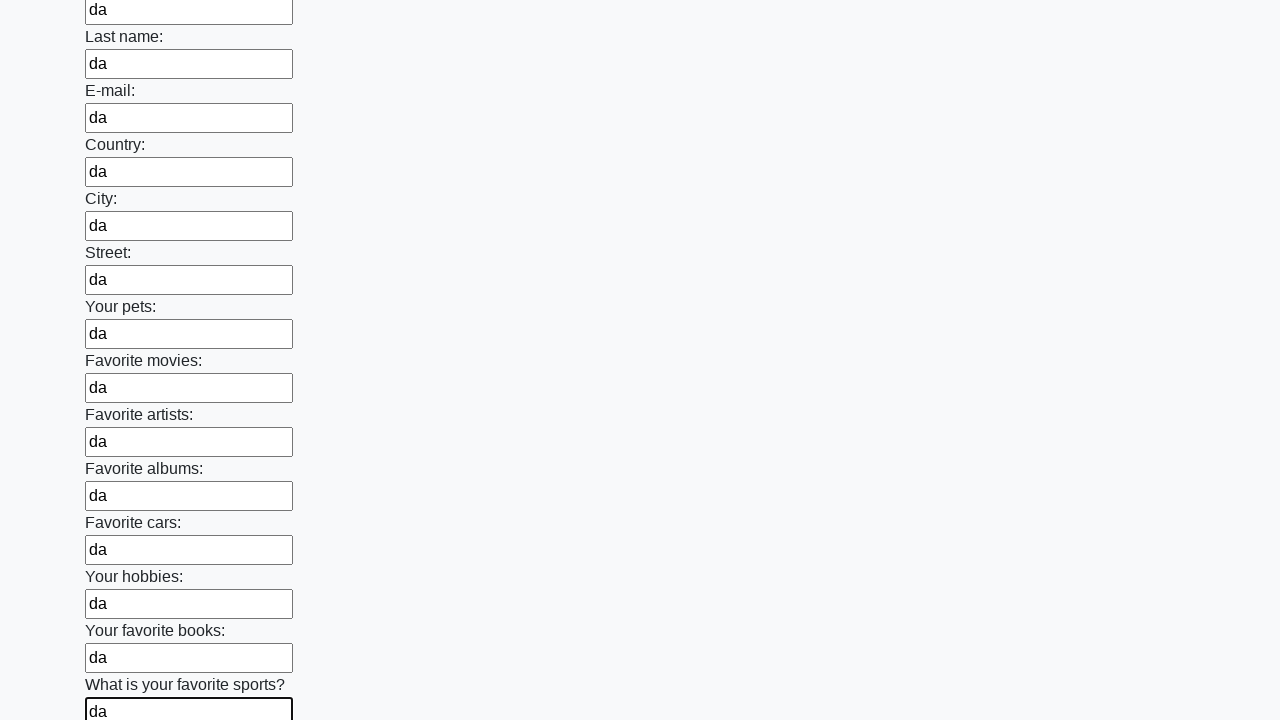

Filled an input field with 'da' on input >> nth=14
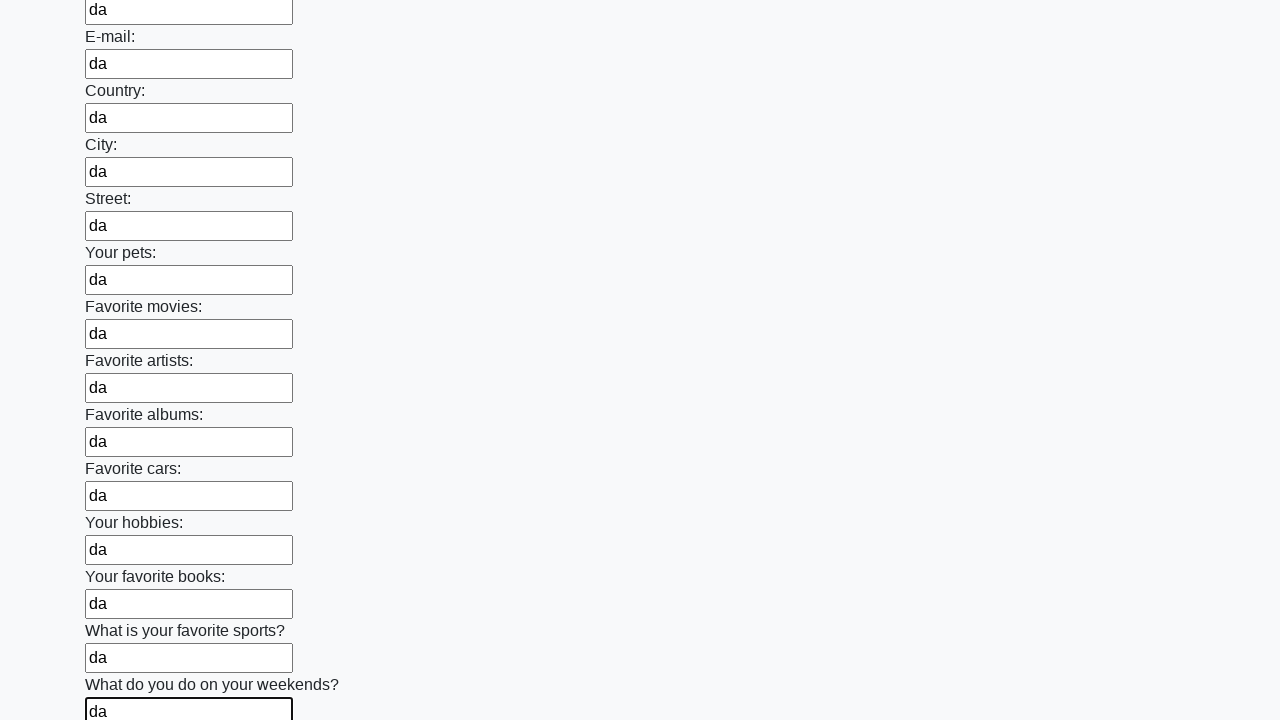

Filled an input field with 'da' on input >> nth=15
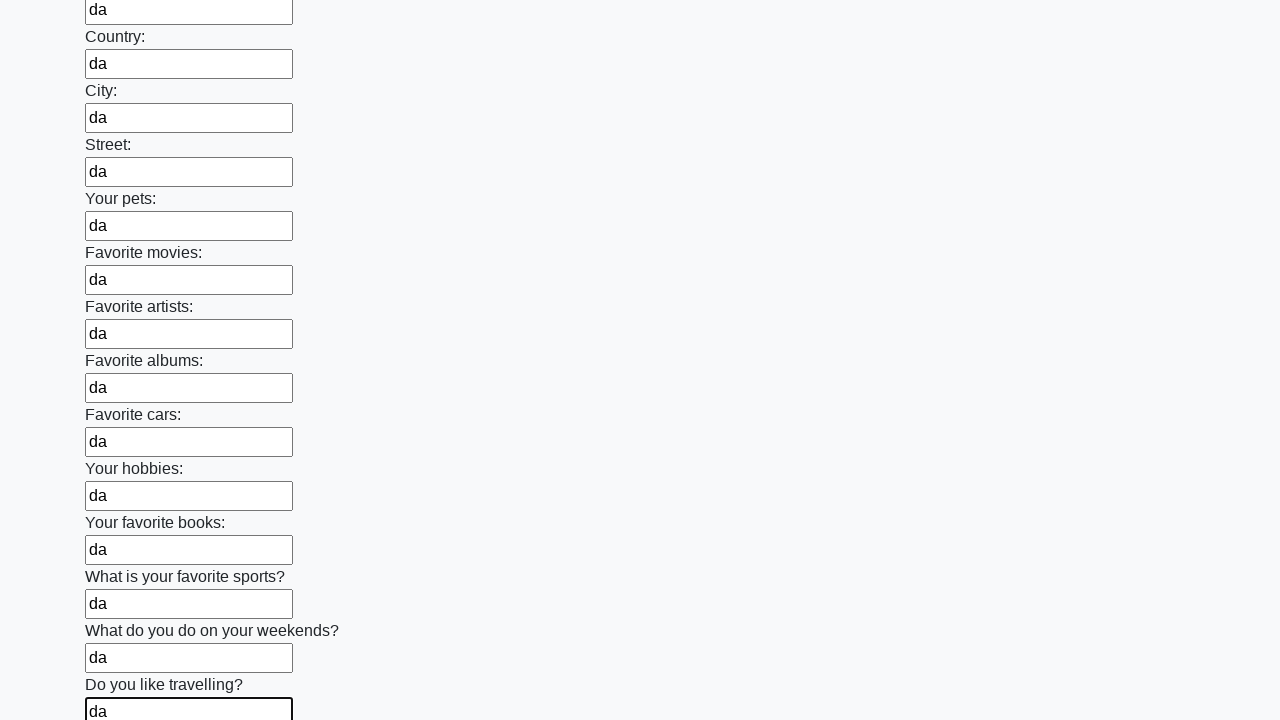

Filled an input field with 'da' on input >> nth=16
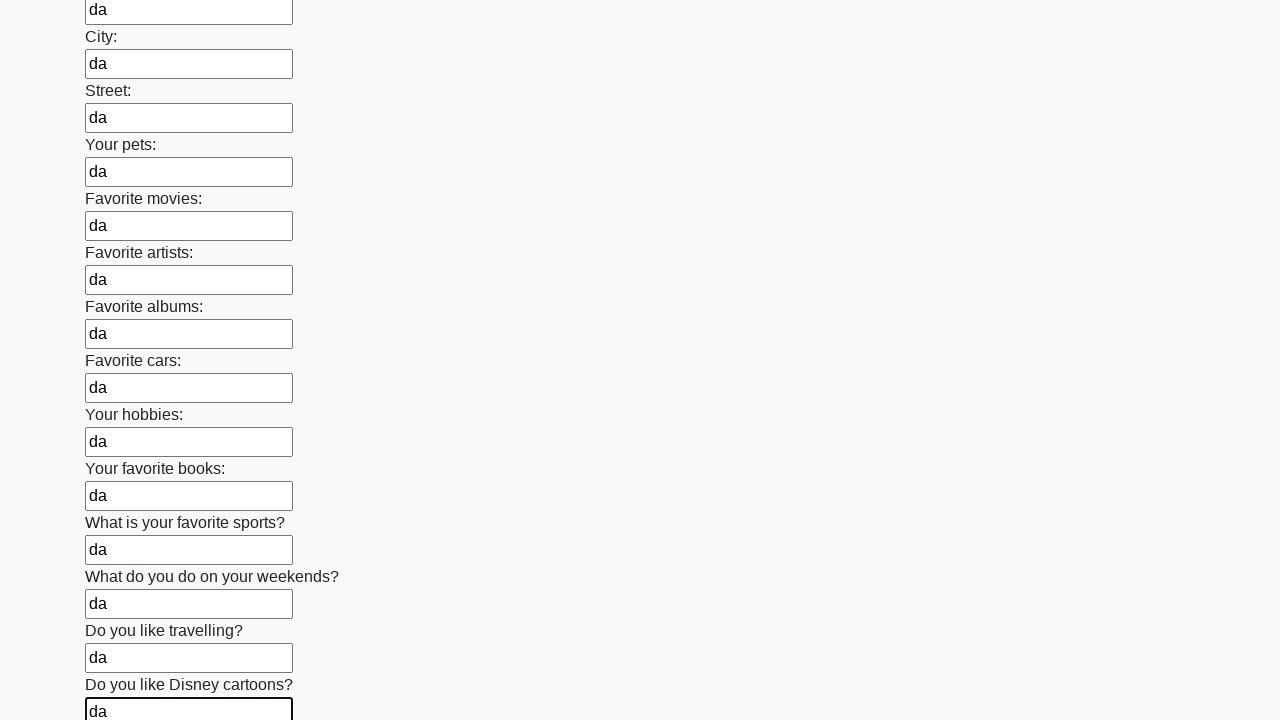

Filled an input field with 'da' on input >> nth=17
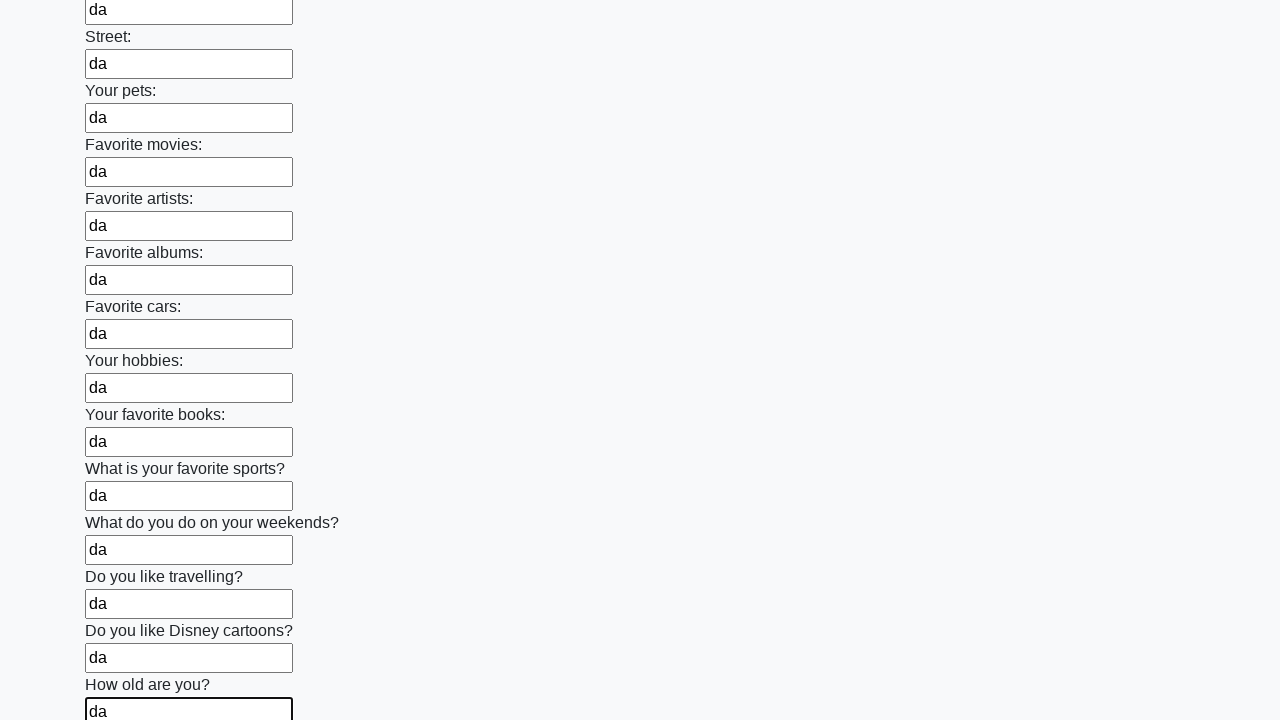

Filled an input field with 'da' on input >> nth=18
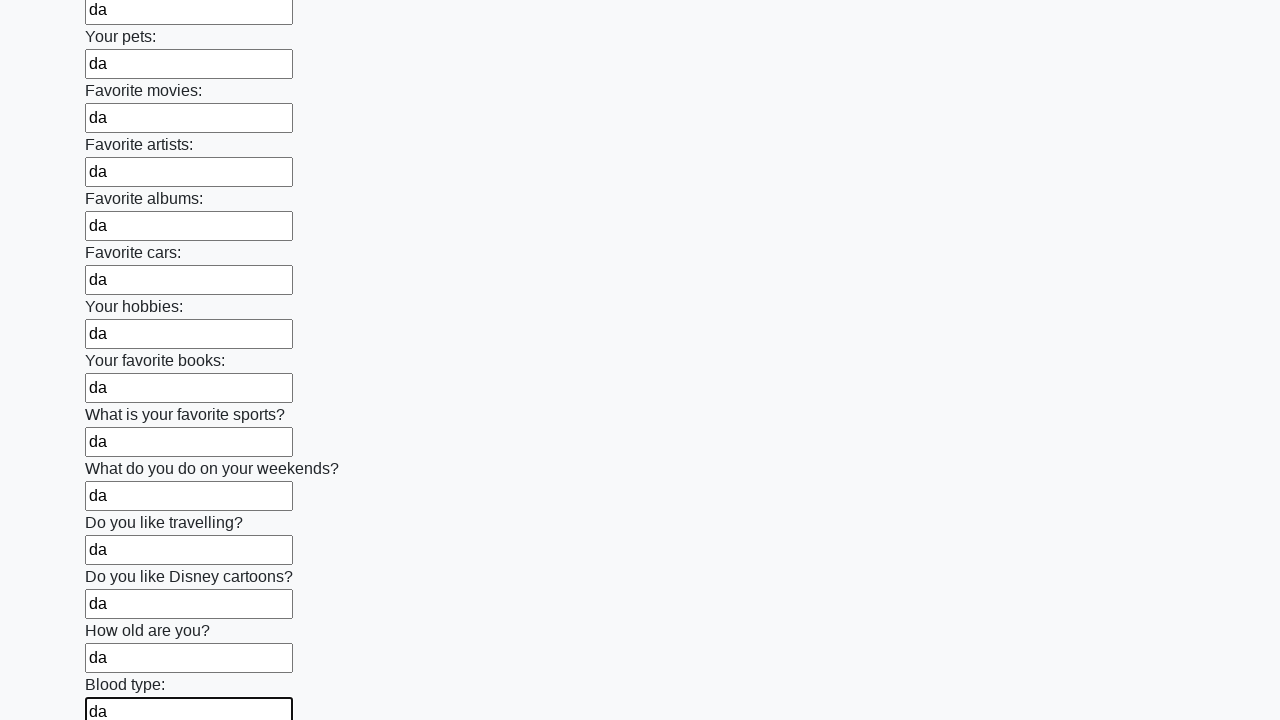

Filled an input field with 'da' on input >> nth=19
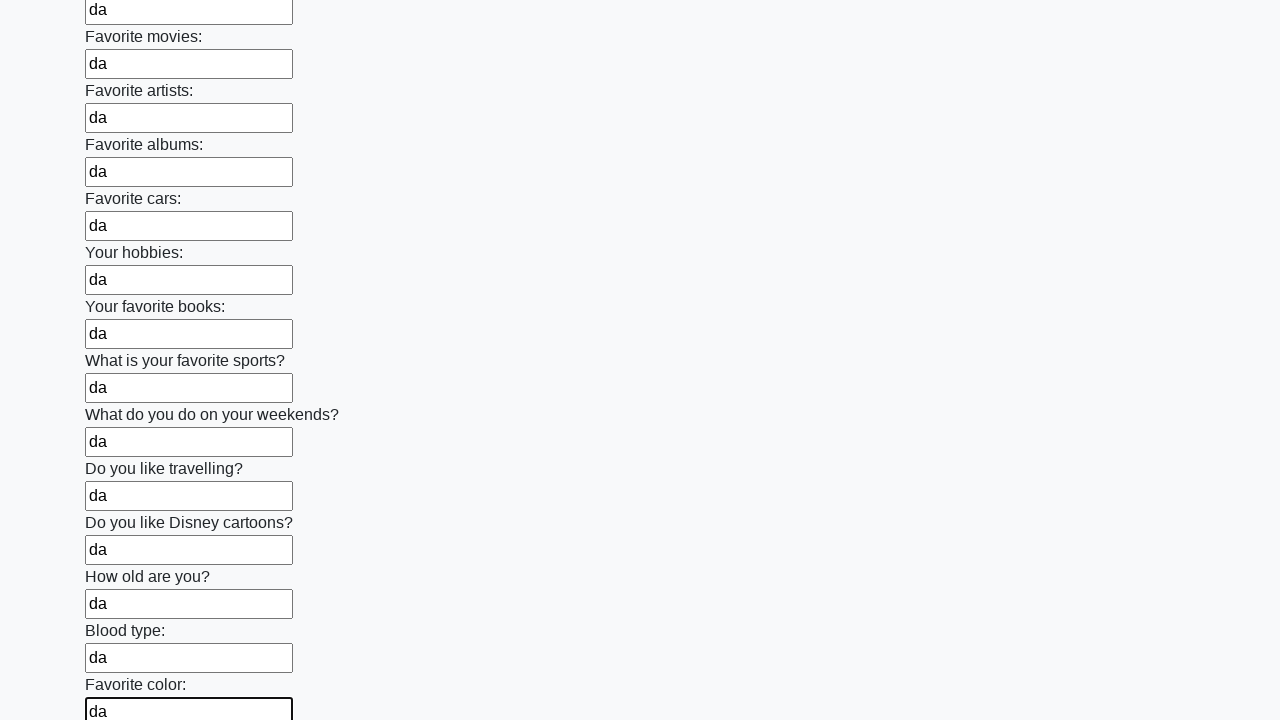

Filled an input field with 'da' on input >> nth=20
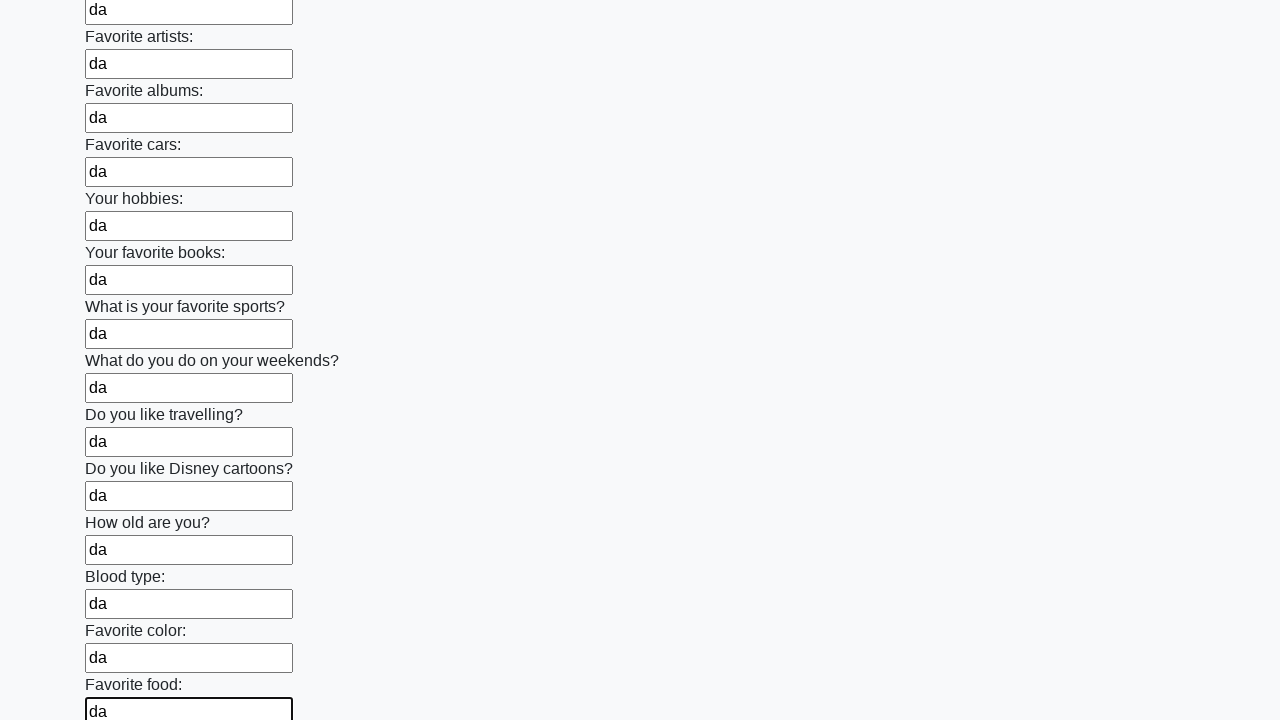

Filled an input field with 'da' on input >> nth=21
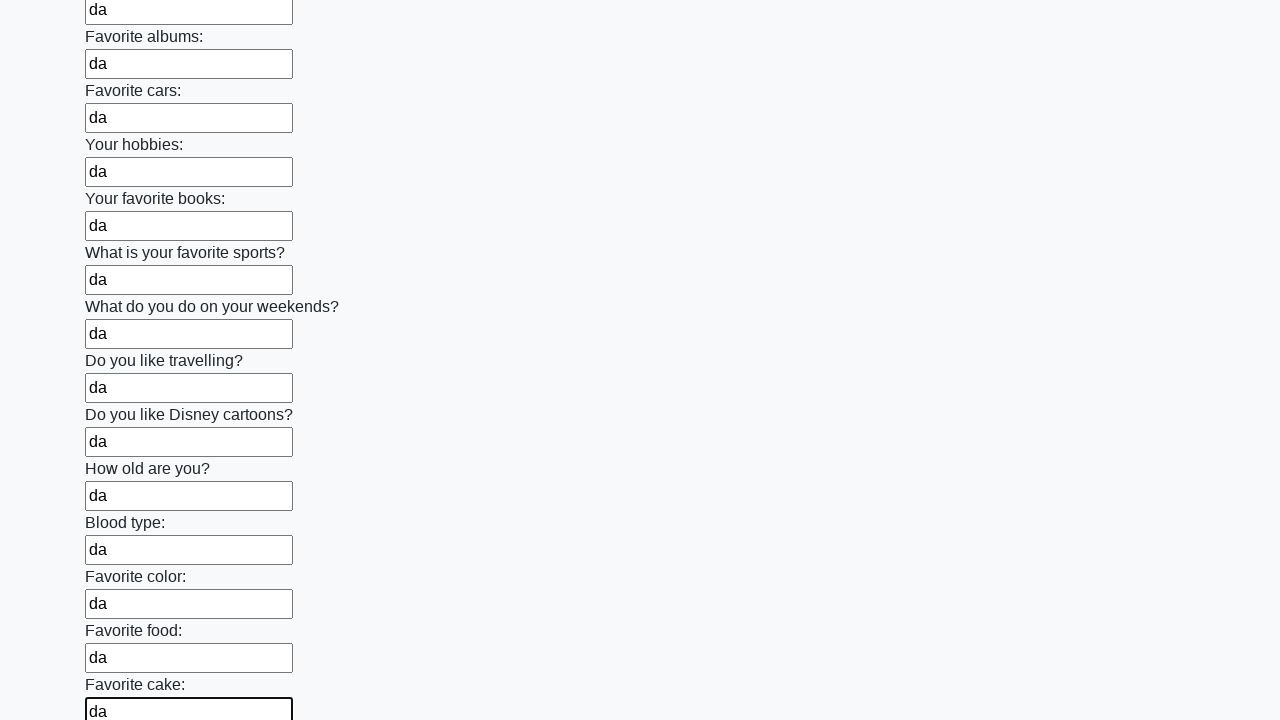

Filled an input field with 'da' on input >> nth=22
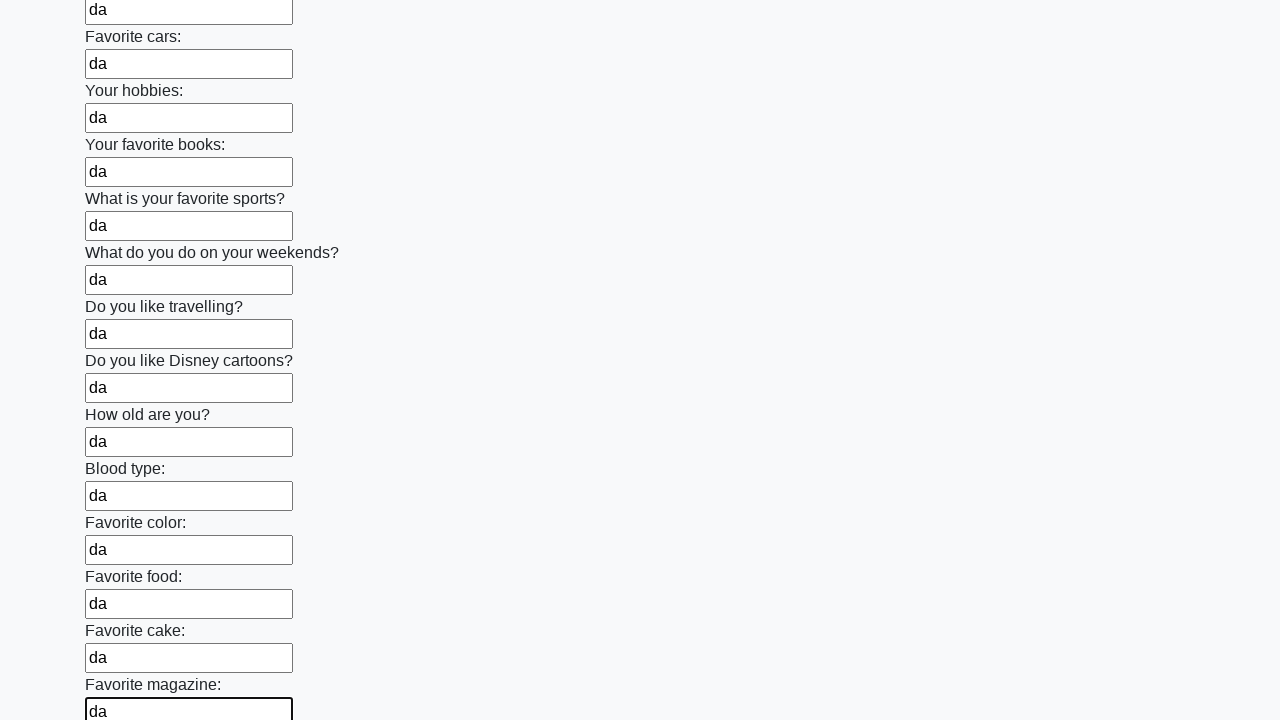

Filled an input field with 'da' on input >> nth=23
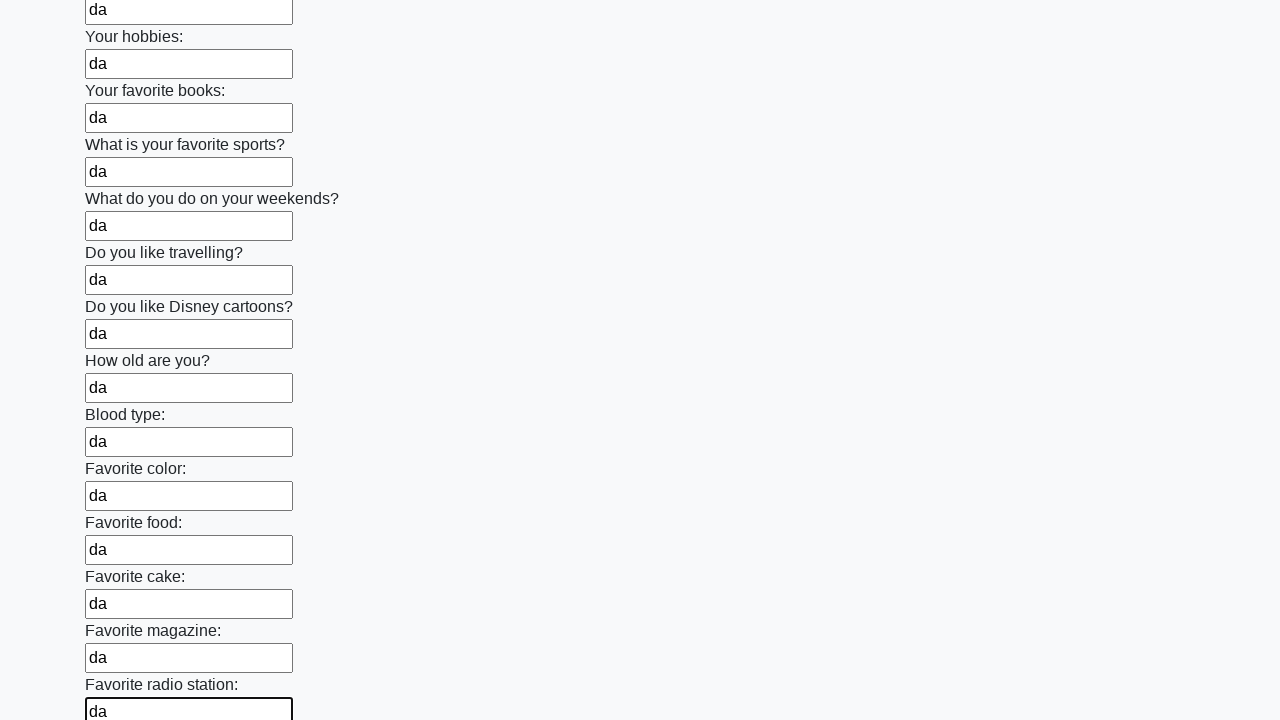

Filled an input field with 'da' on input >> nth=24
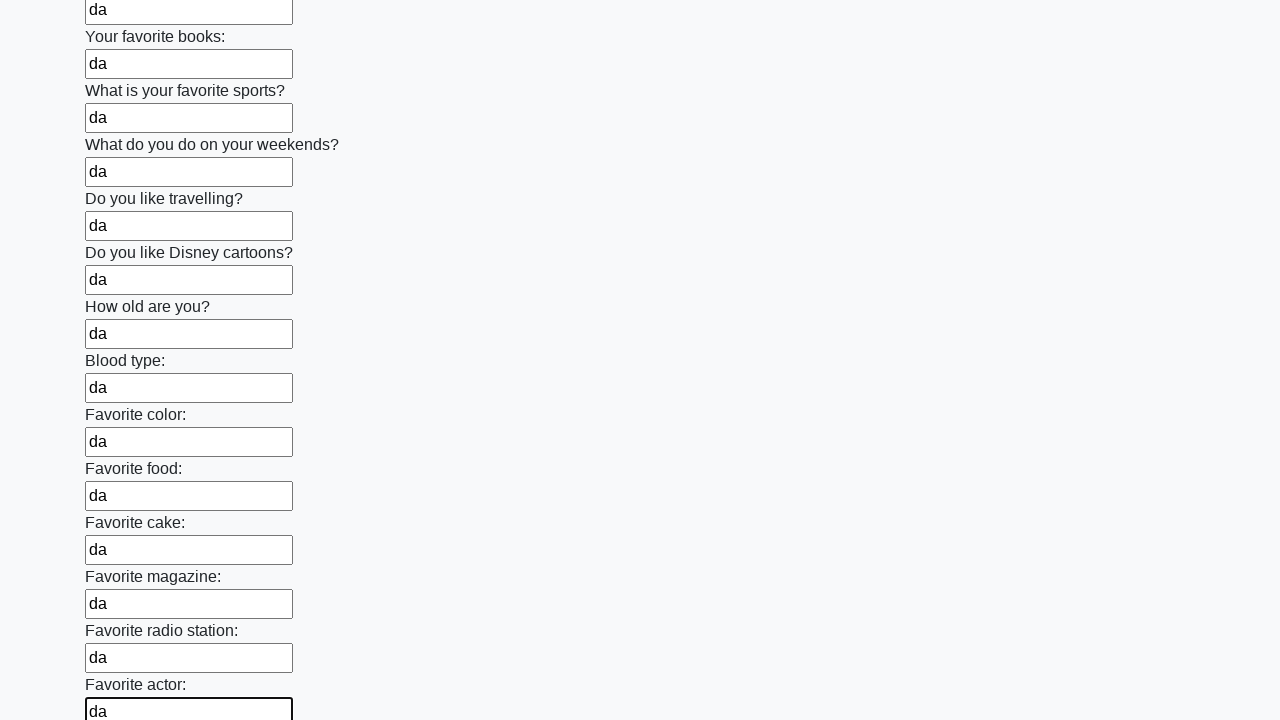

Filled an input field with 'da' on input >> nth=25
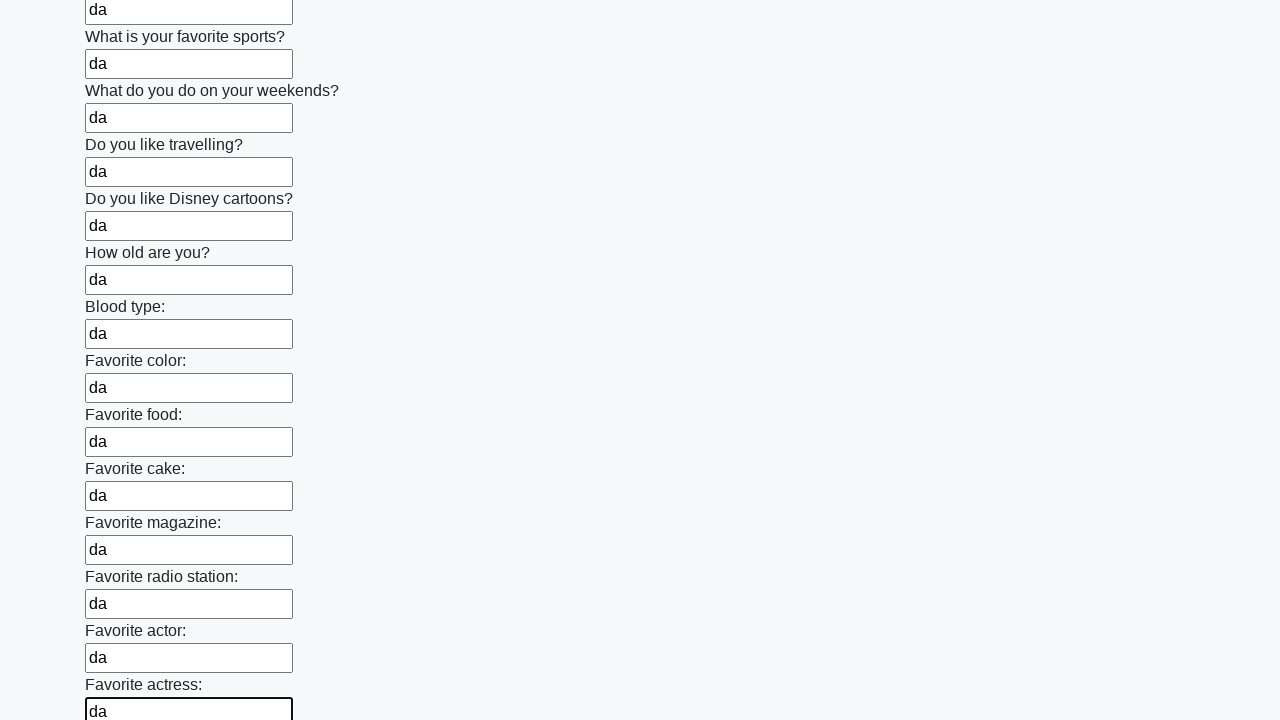

Filled an input field with 'da' on input >> nth=26
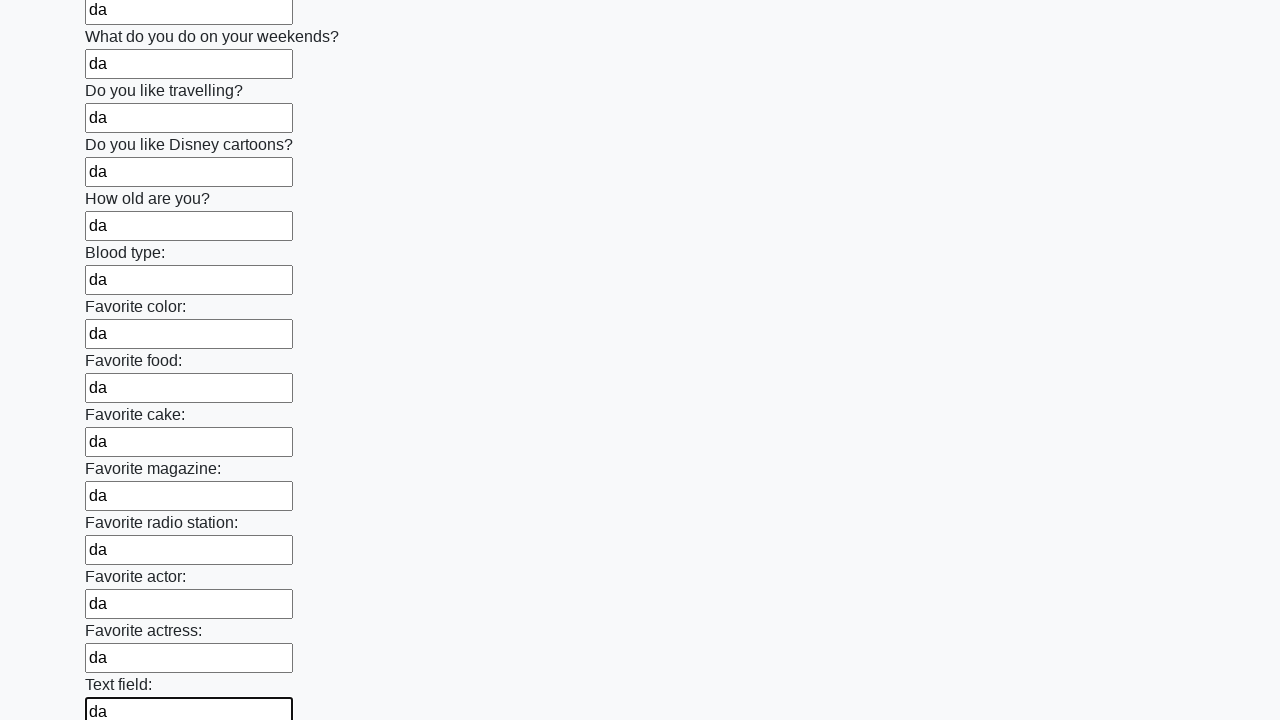

Filled an input field with 'da' on input >> nth=27
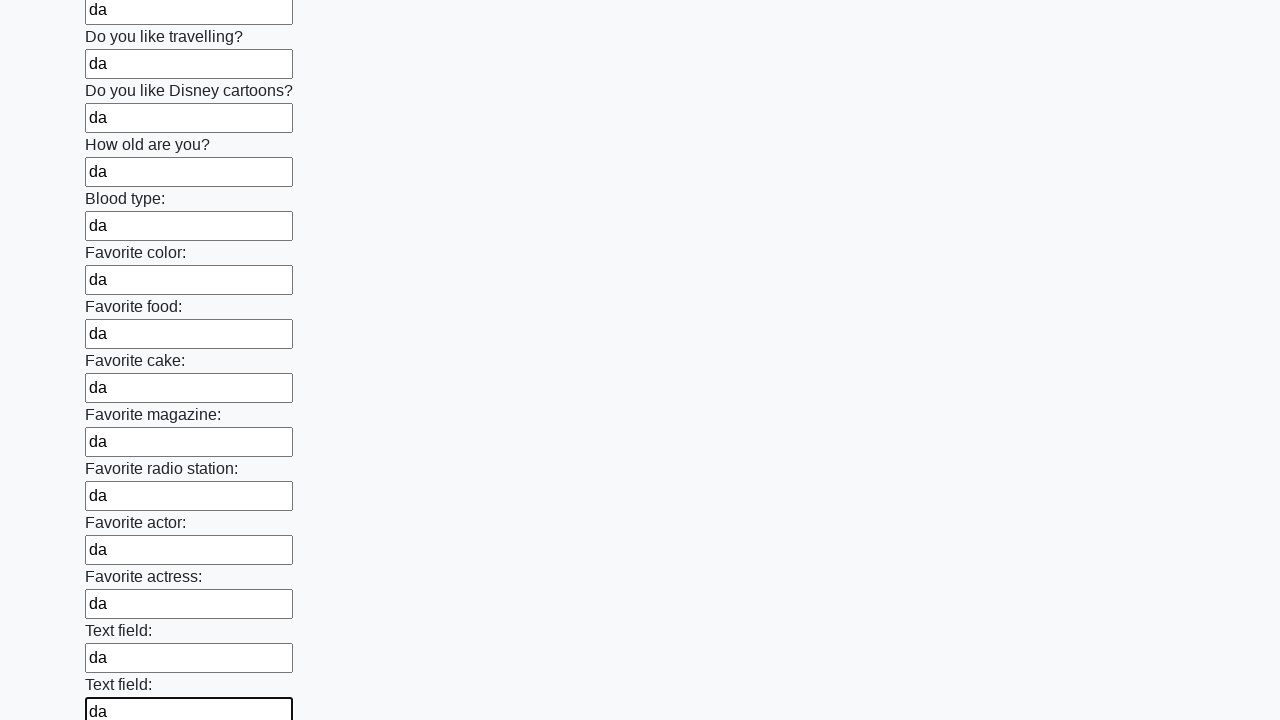

Filled an input field with 'da' on input >> nth=28
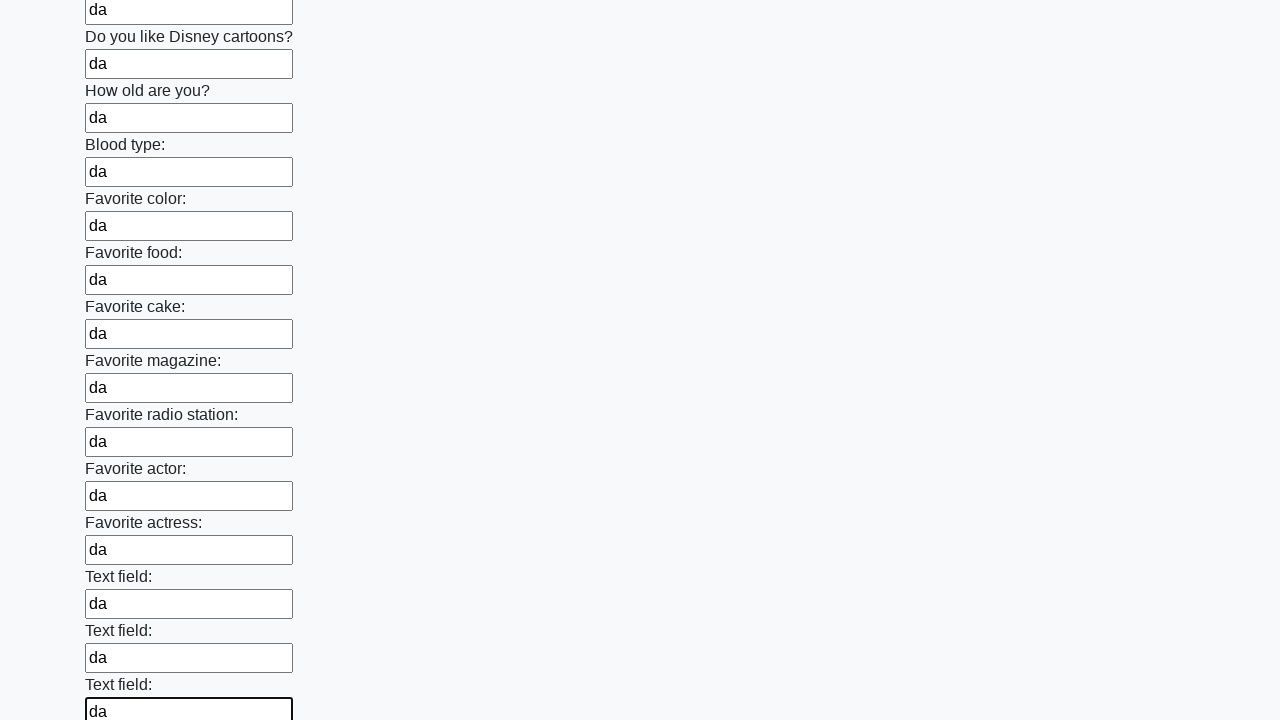

Filled an input field with 'da' on input >> nth=29
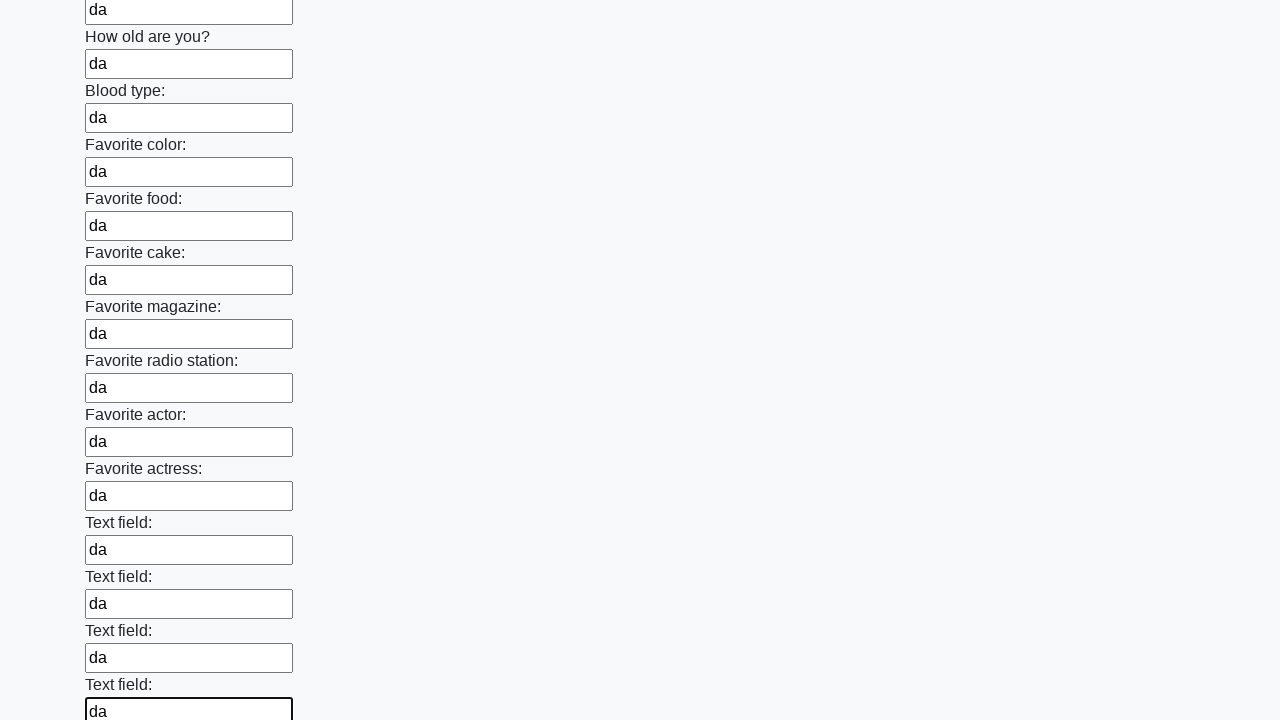

Filled an input field with 'da' on input >> nth=30
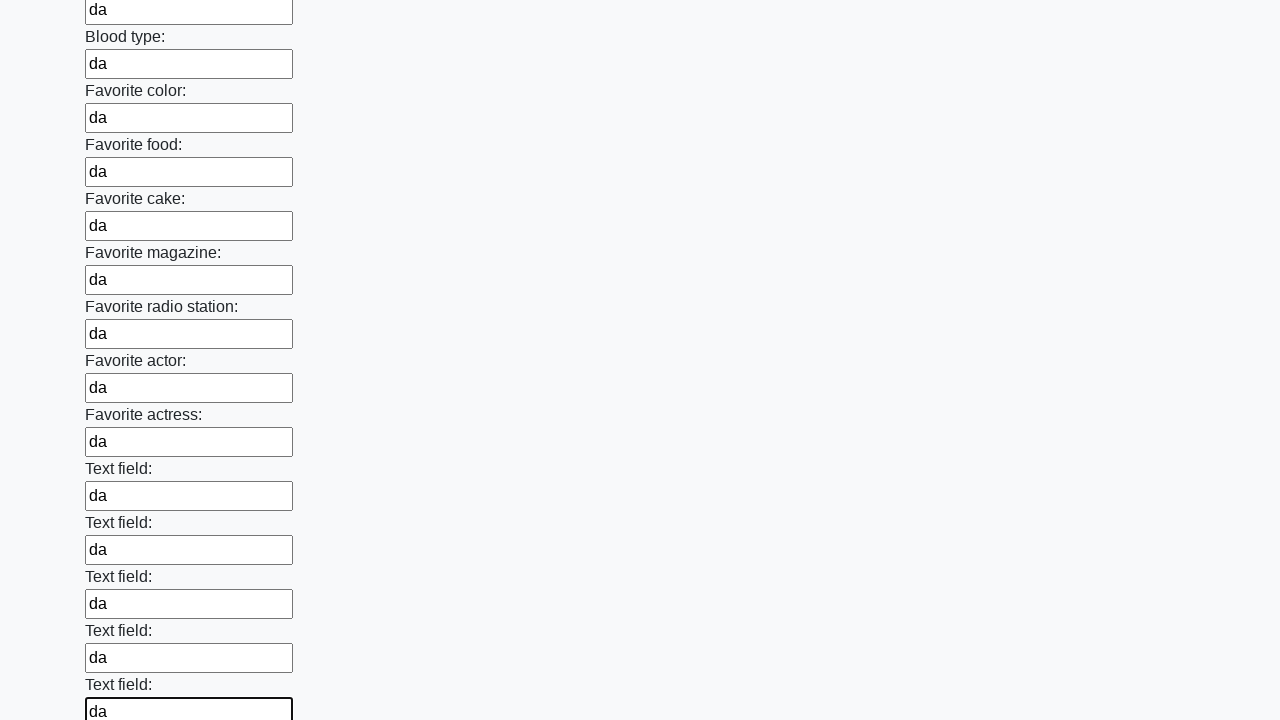

Filled an input field with 'da' on input >> nth=31
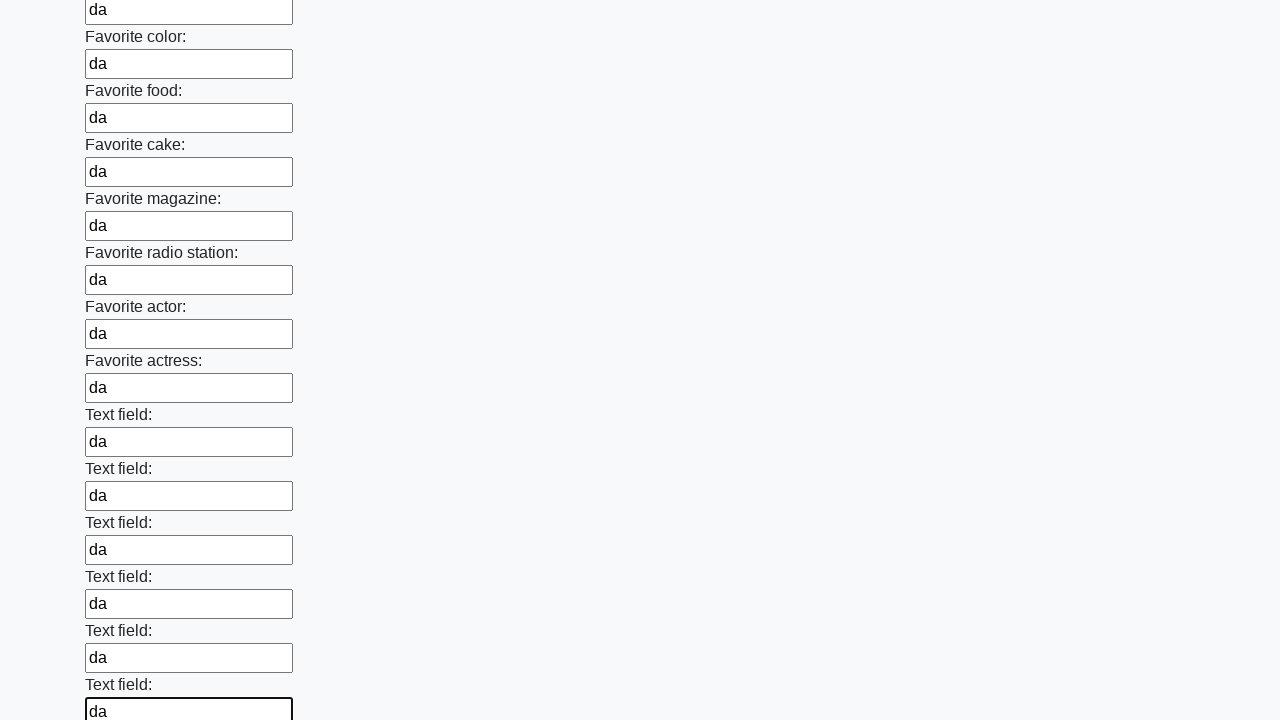

Filled an input field with 'da' on input >> nth=32
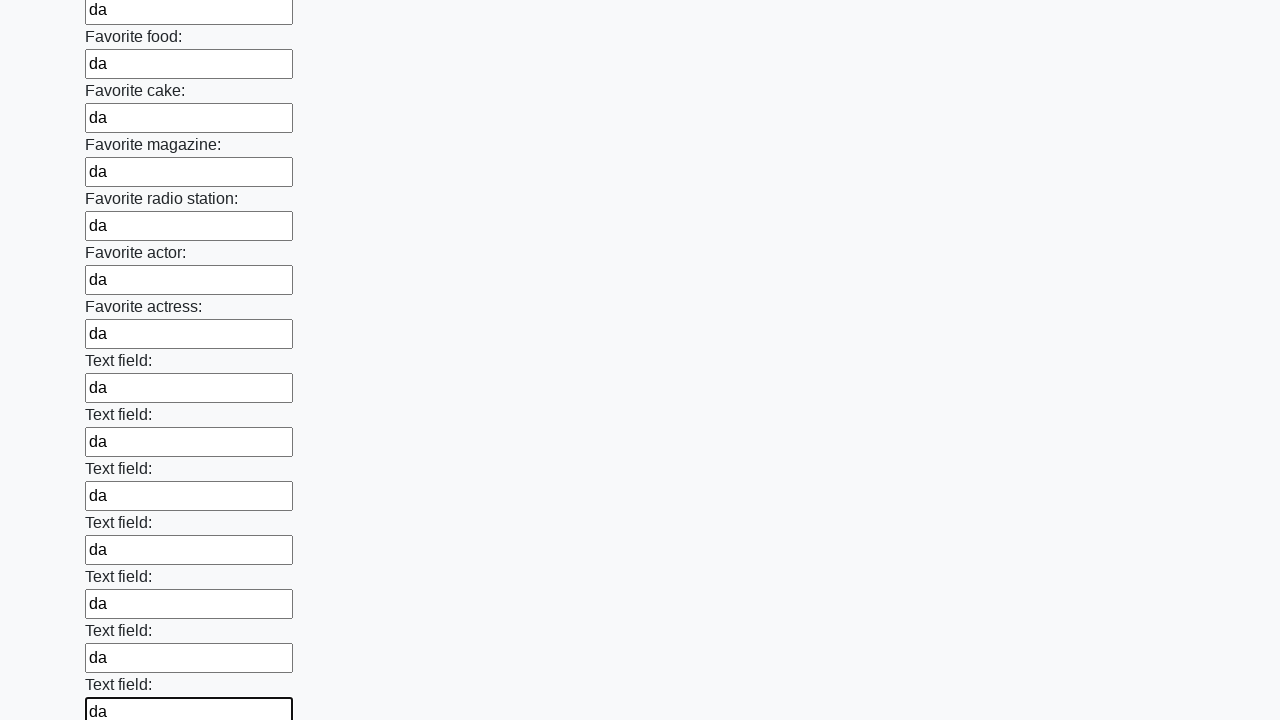

Filled an input field with 'da' on input >> nth=33
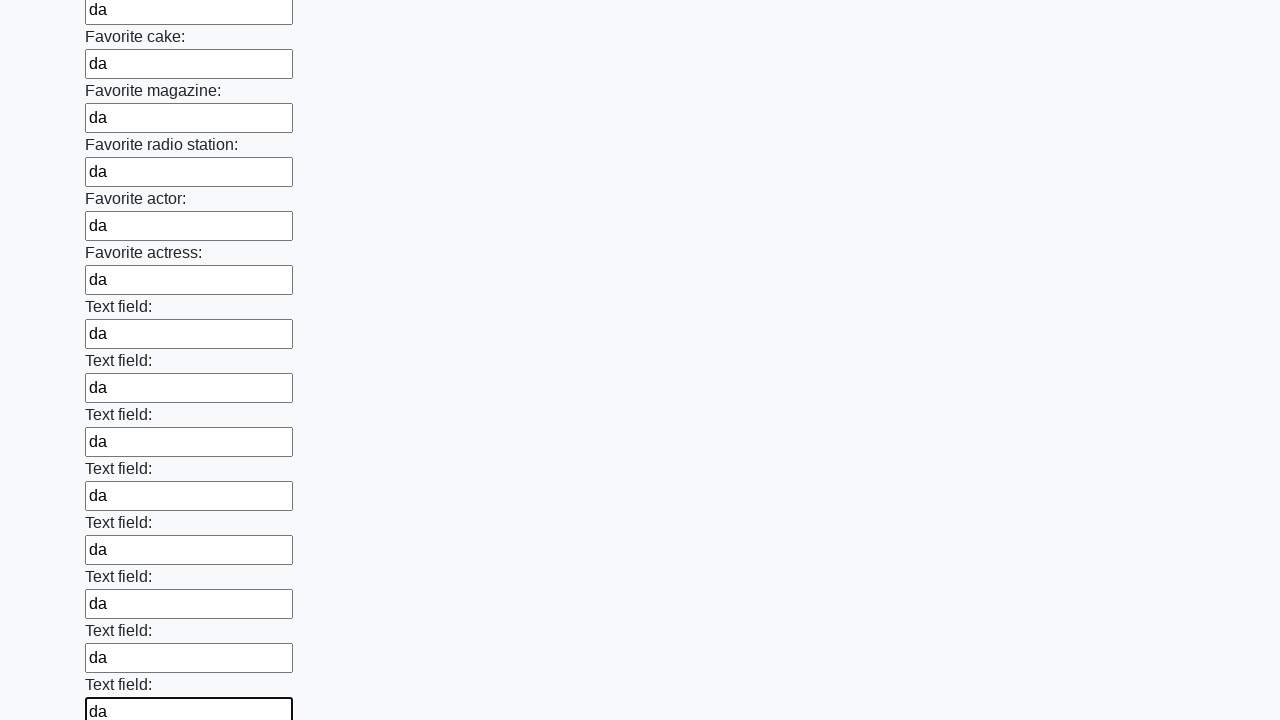

Filled an input field with 'da' on input >> nth=34
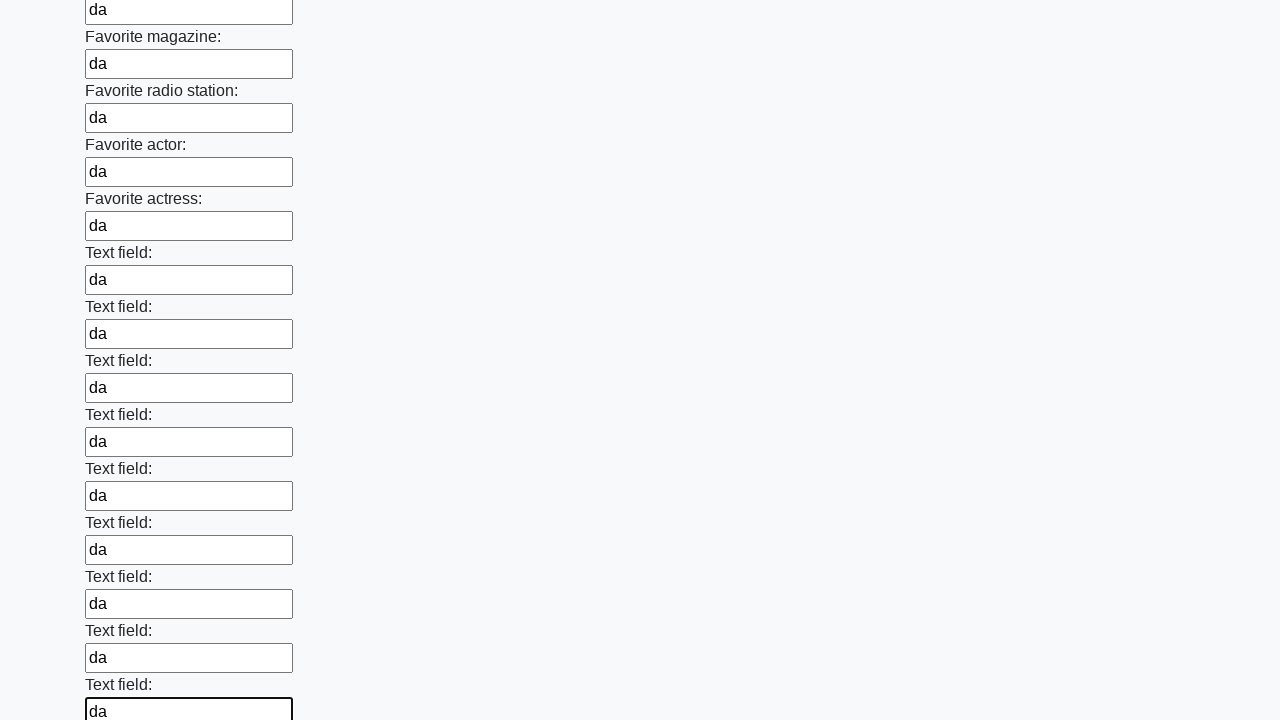

Filled an input field with 'da' on input >> nth=35
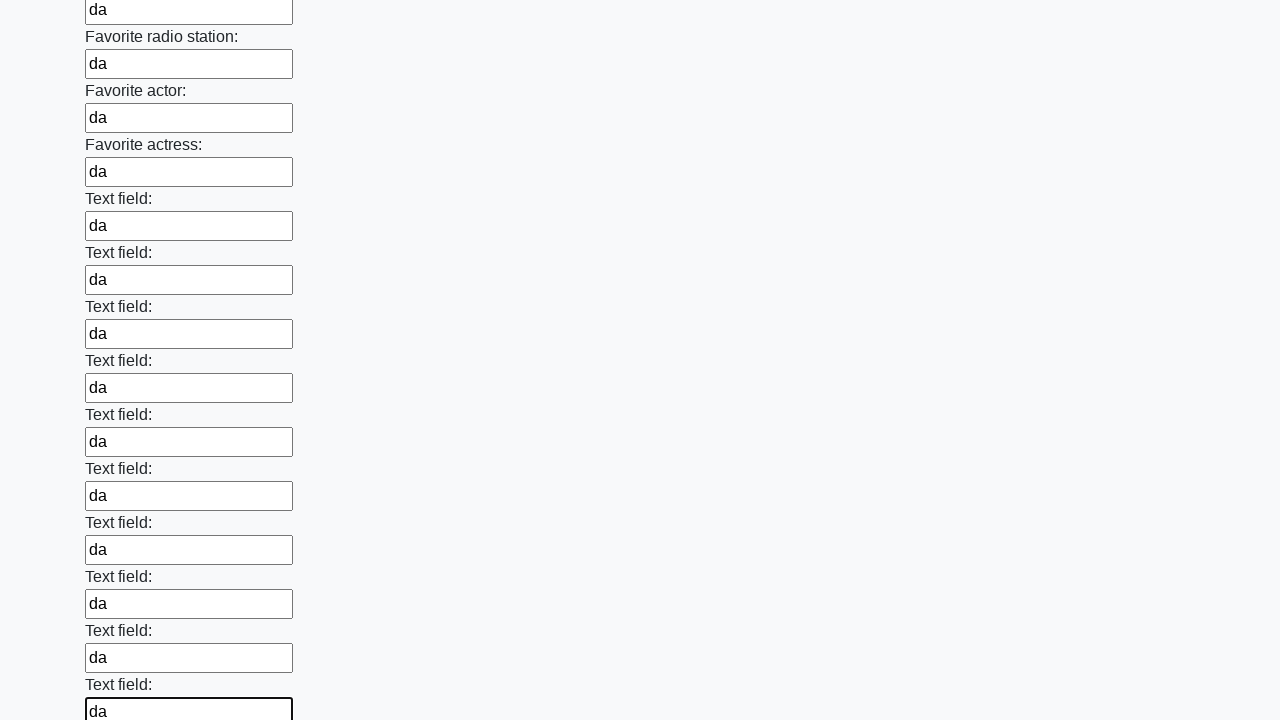

Filled an input field with 'da' on input >> nth=36
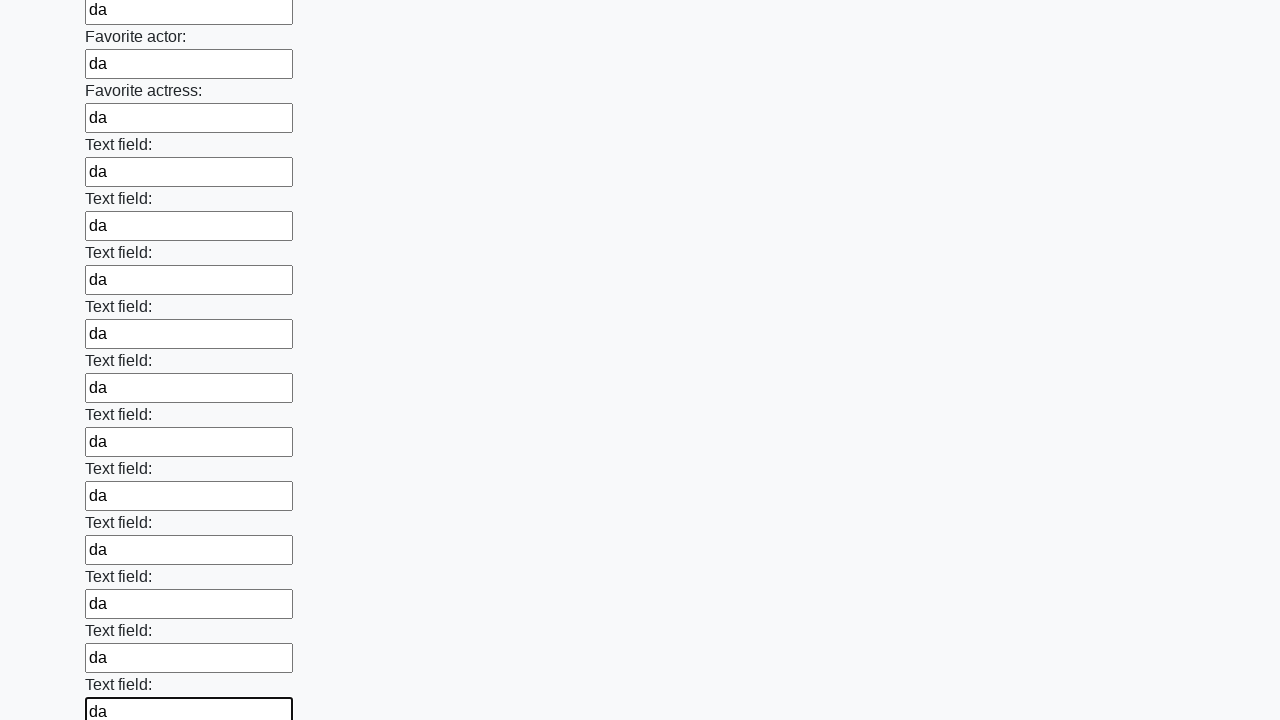

Filled an input field with 'da' on input >> nth=37
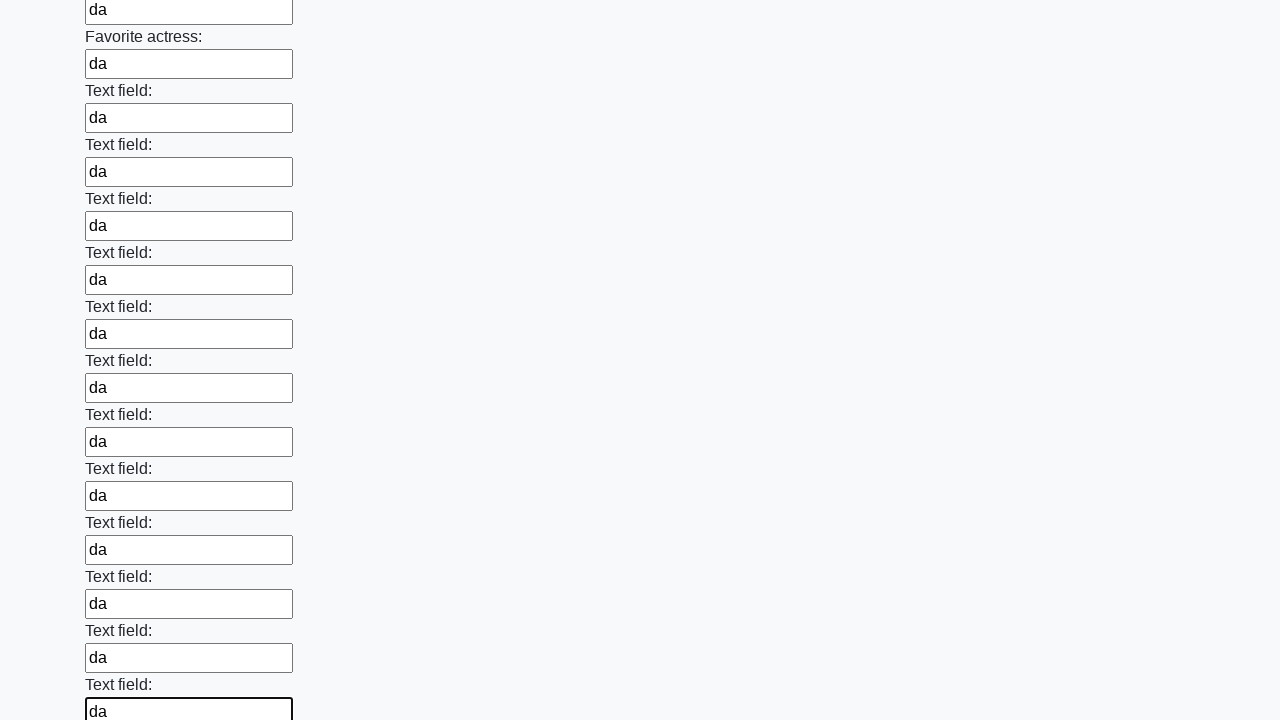

Filled an input field with 'da' on input >> nth=38
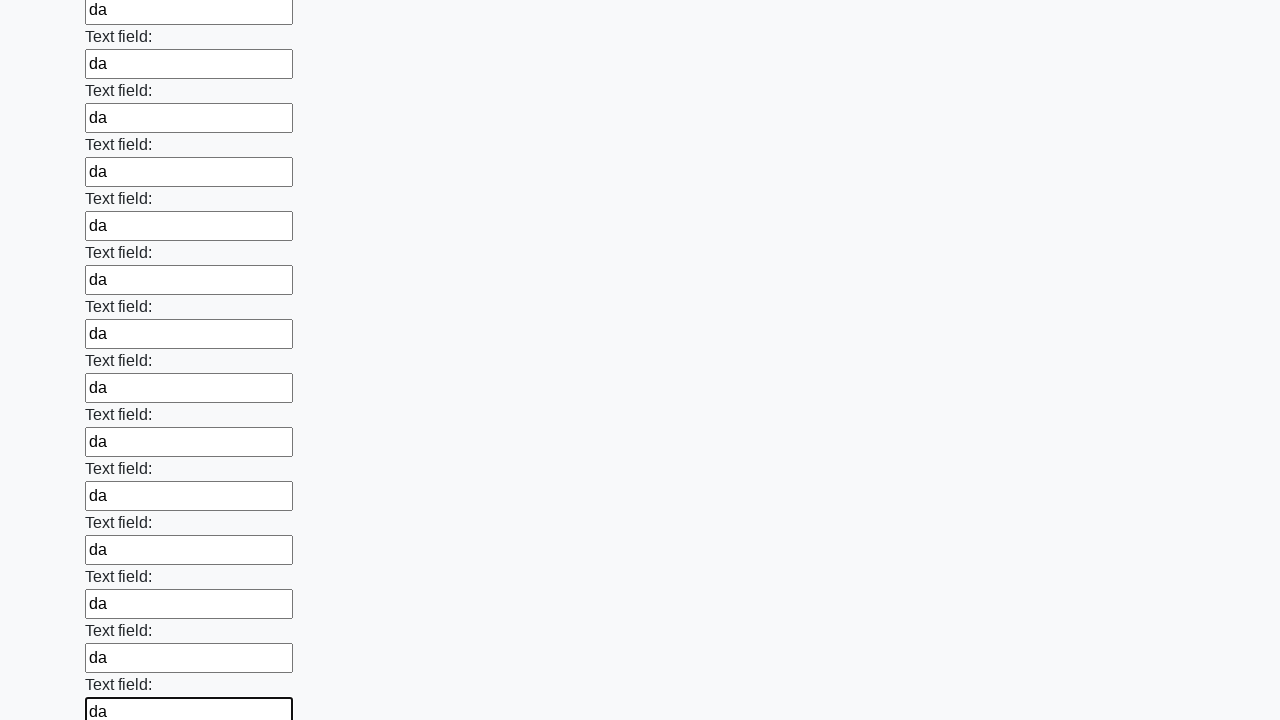

Filled an input field with 'da' on input >> nth=39
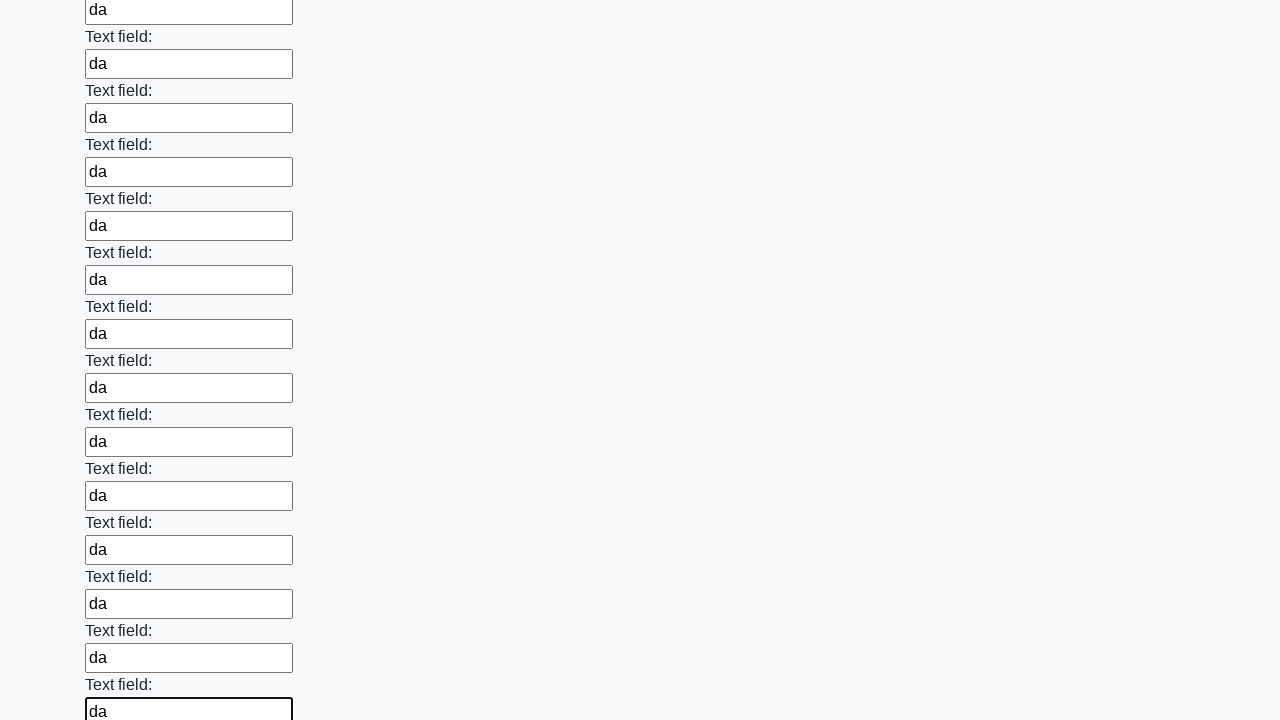

Filled an input field with 'da' on input >> nth=40
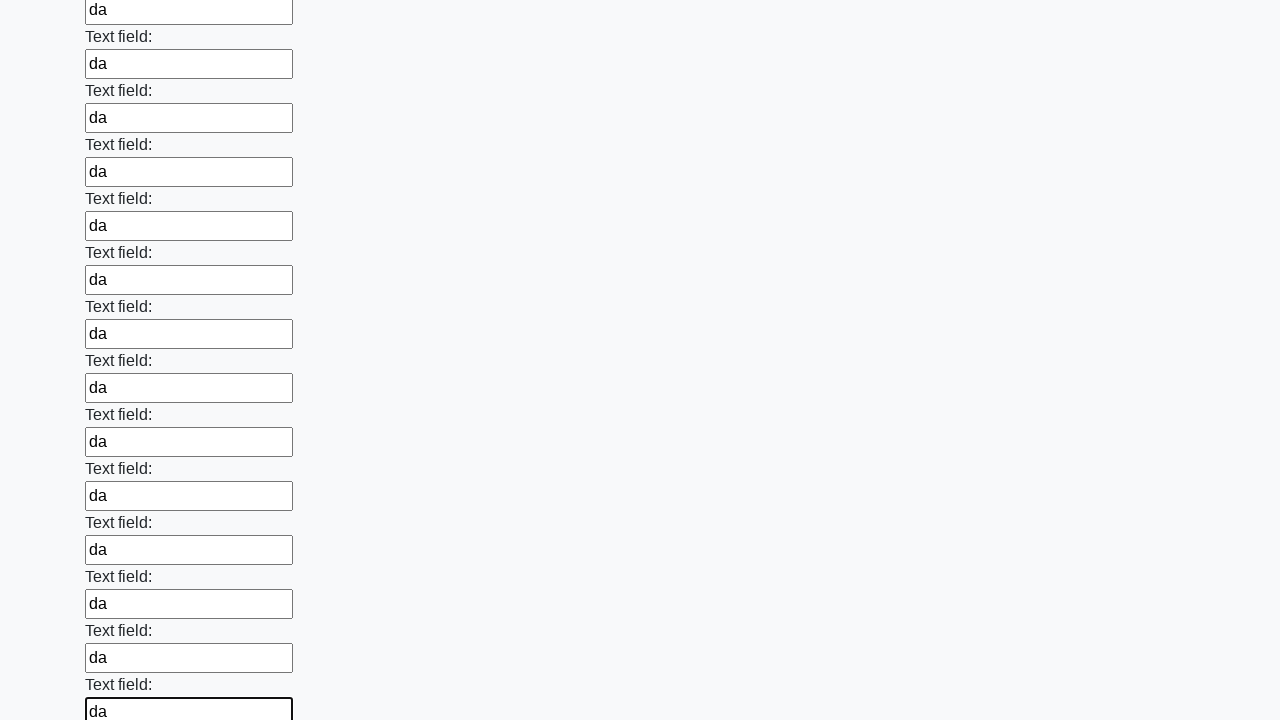

Filled an input field with 'da' on input >> nth=41
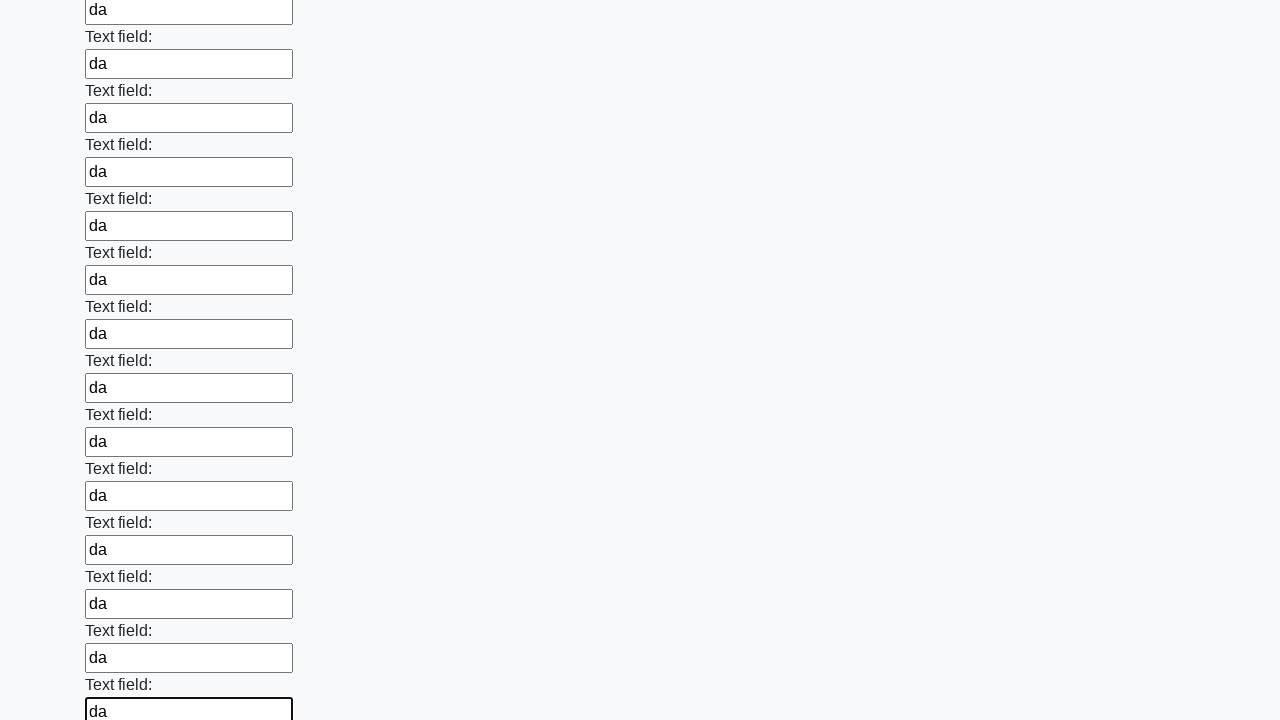

Filled an input field with 'da' on input >> nth=42
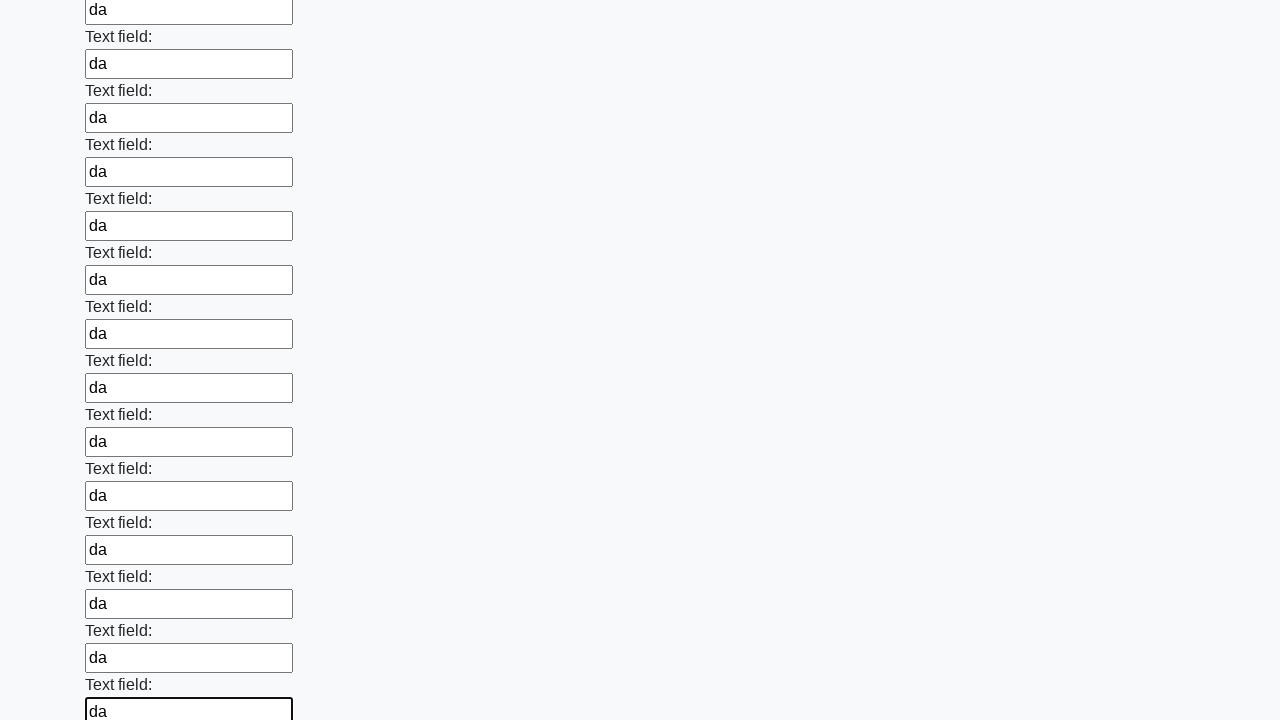

Filled an input field with 'da' on input >> nth=43
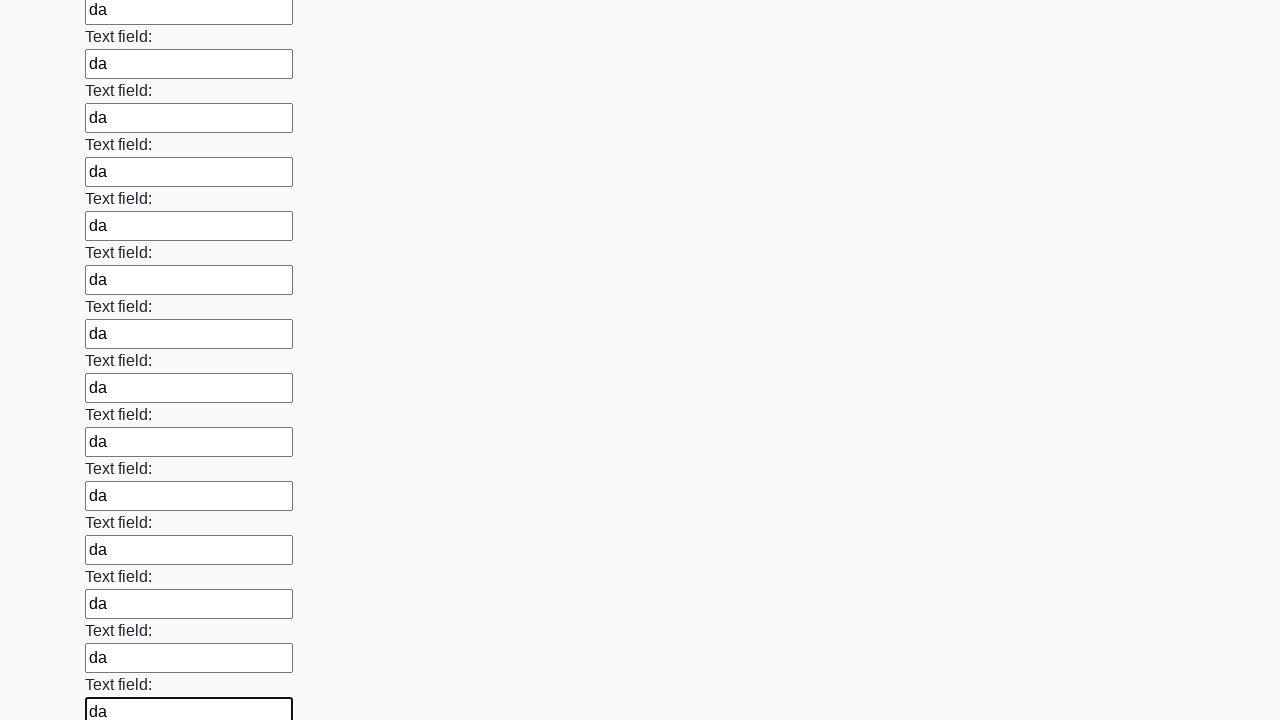

Filled an input field with 'da' on input >> nth=44
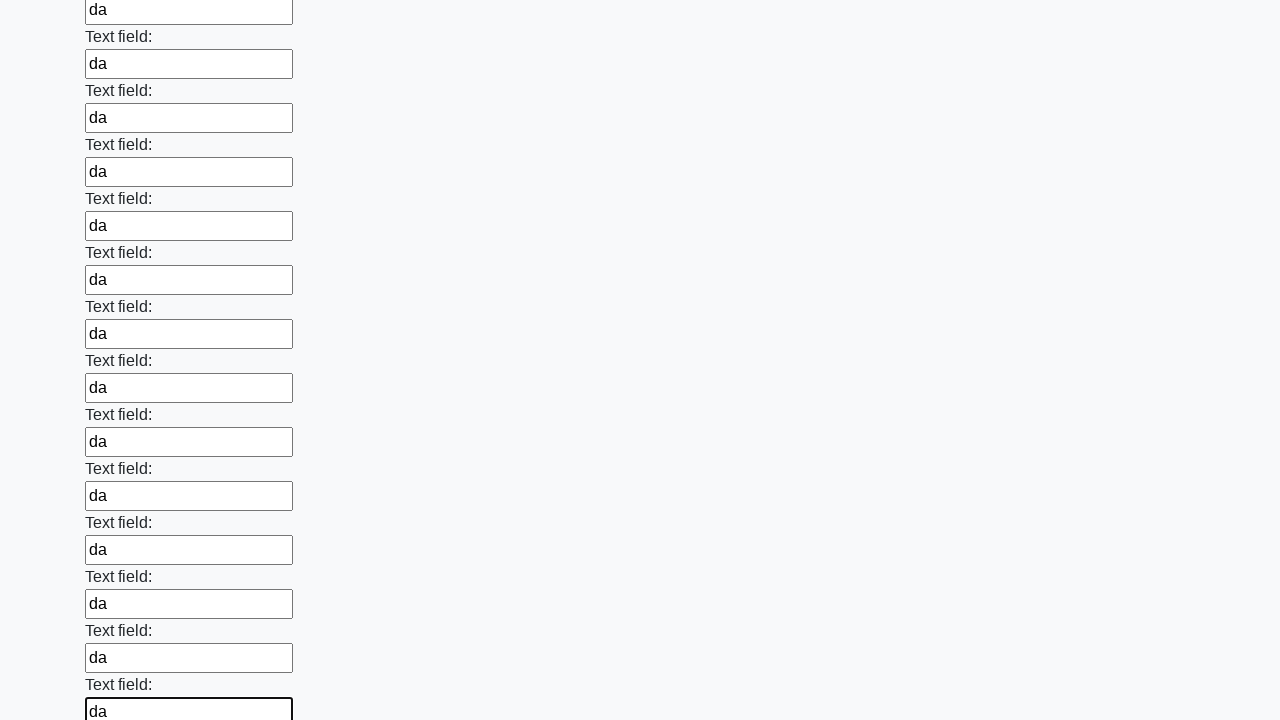

Filled an input field with 'da' on input >> nth=45
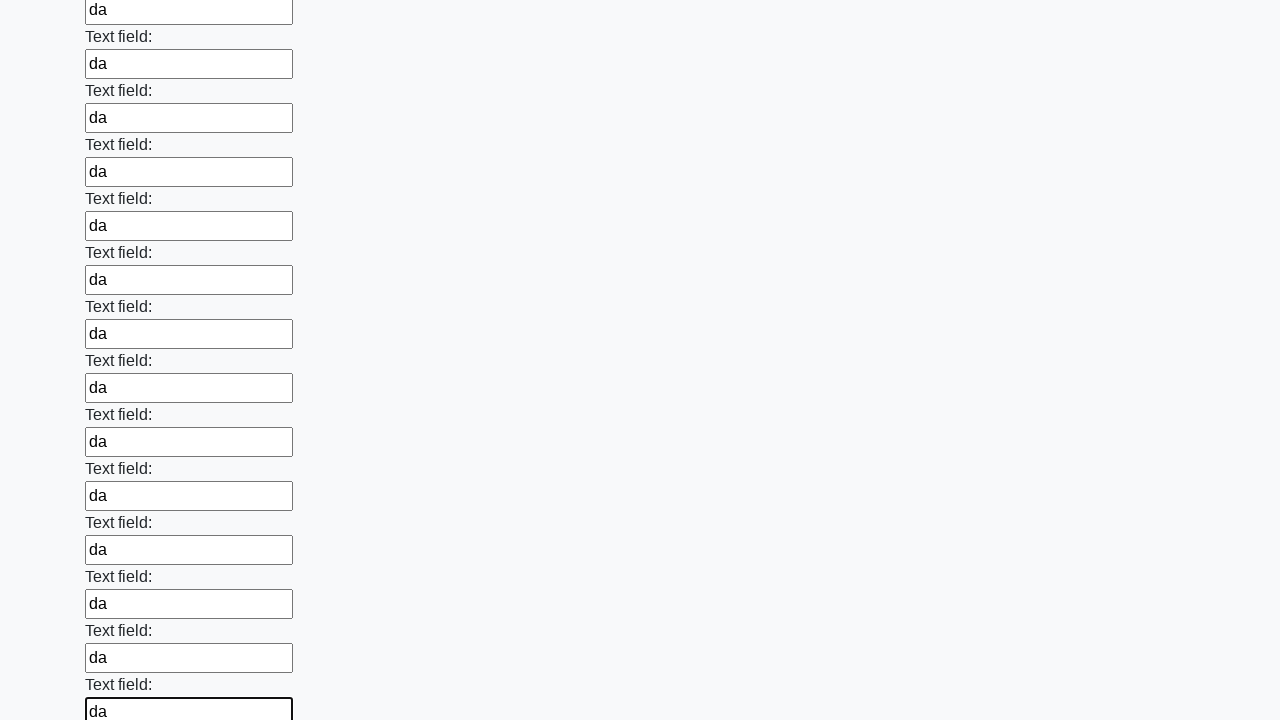

Filled an input field with 'da' on input >> nth=46
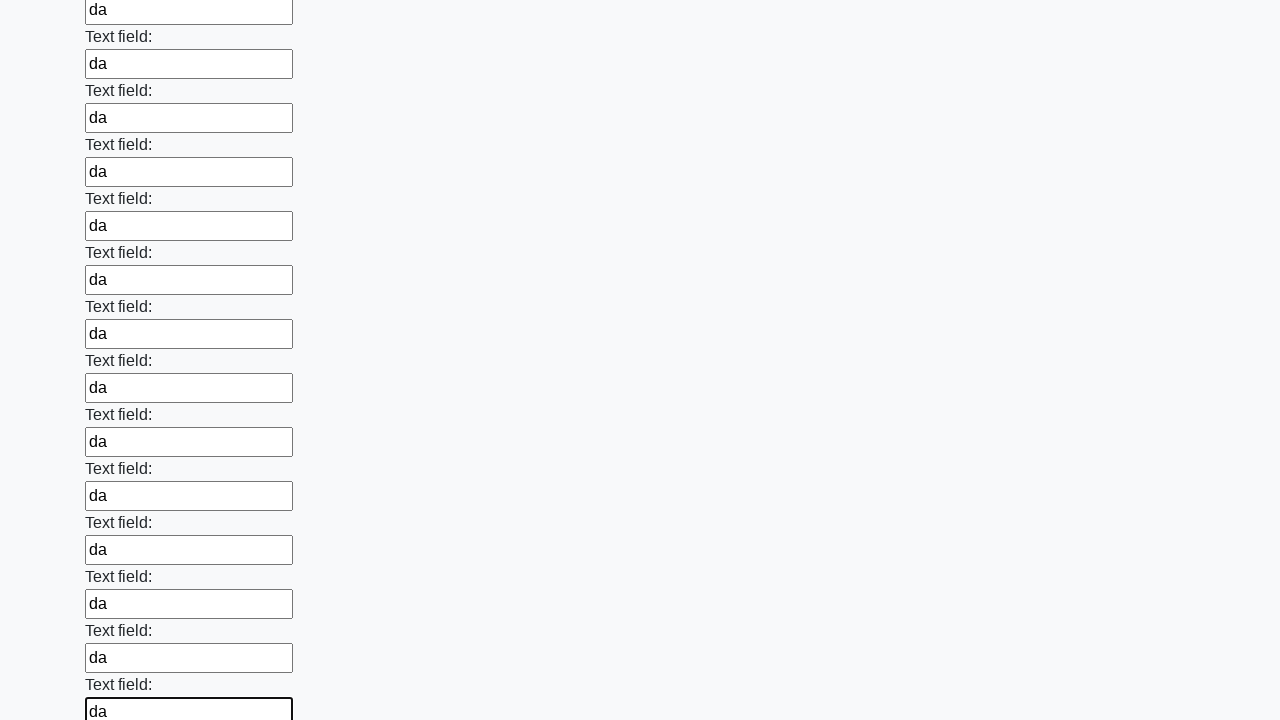

Filled an input field with 'da' on input >> nth=47
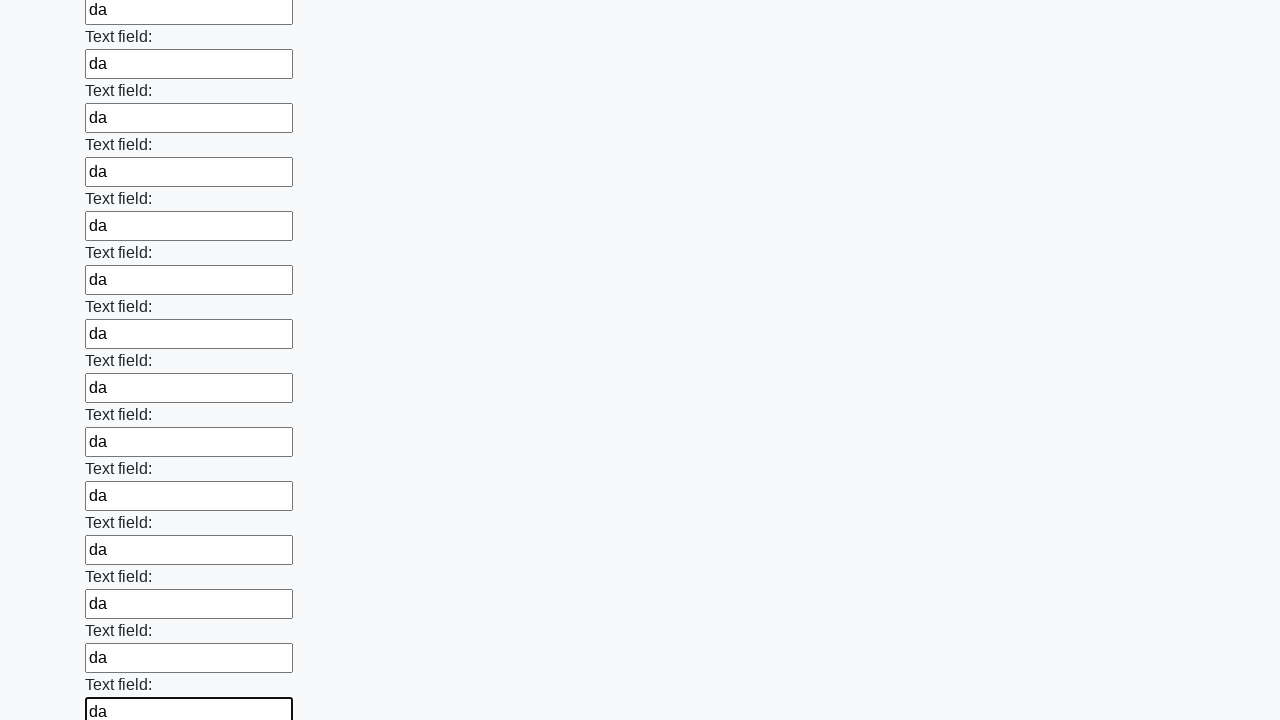

Filled an input field with 'da' on input >> nth=48
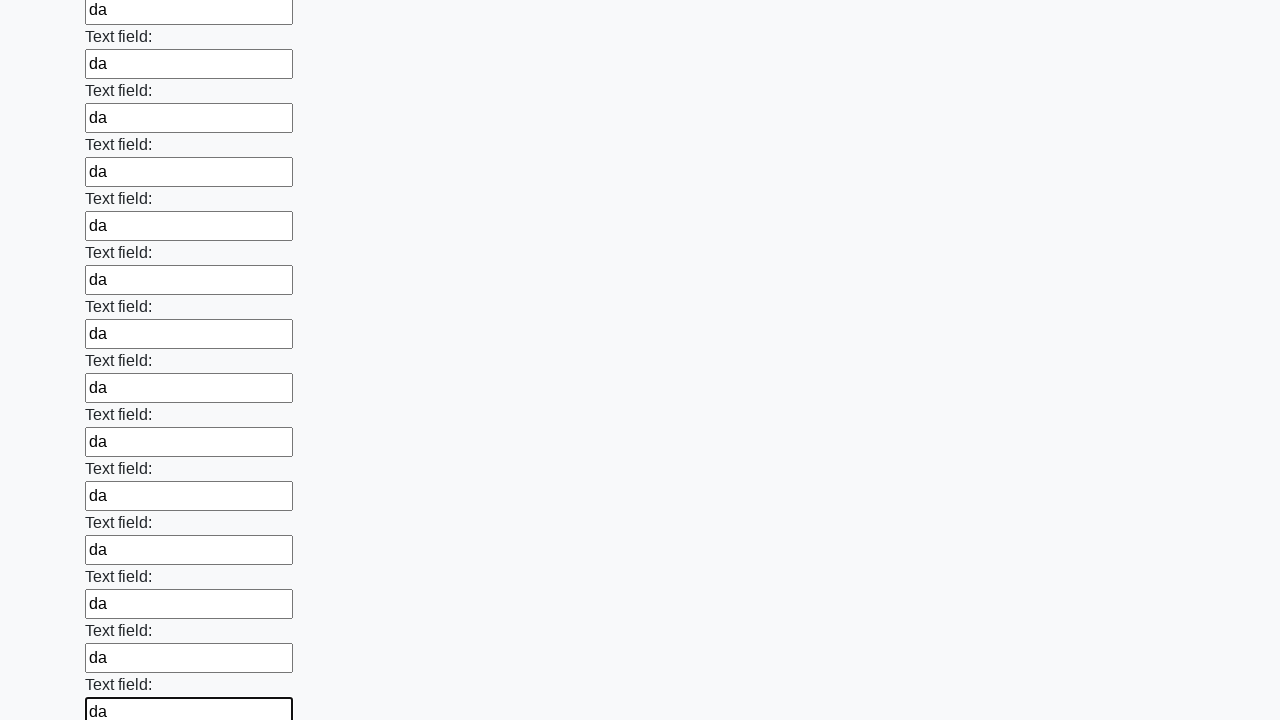

Filled an input field with 'da' on input >> nth=49
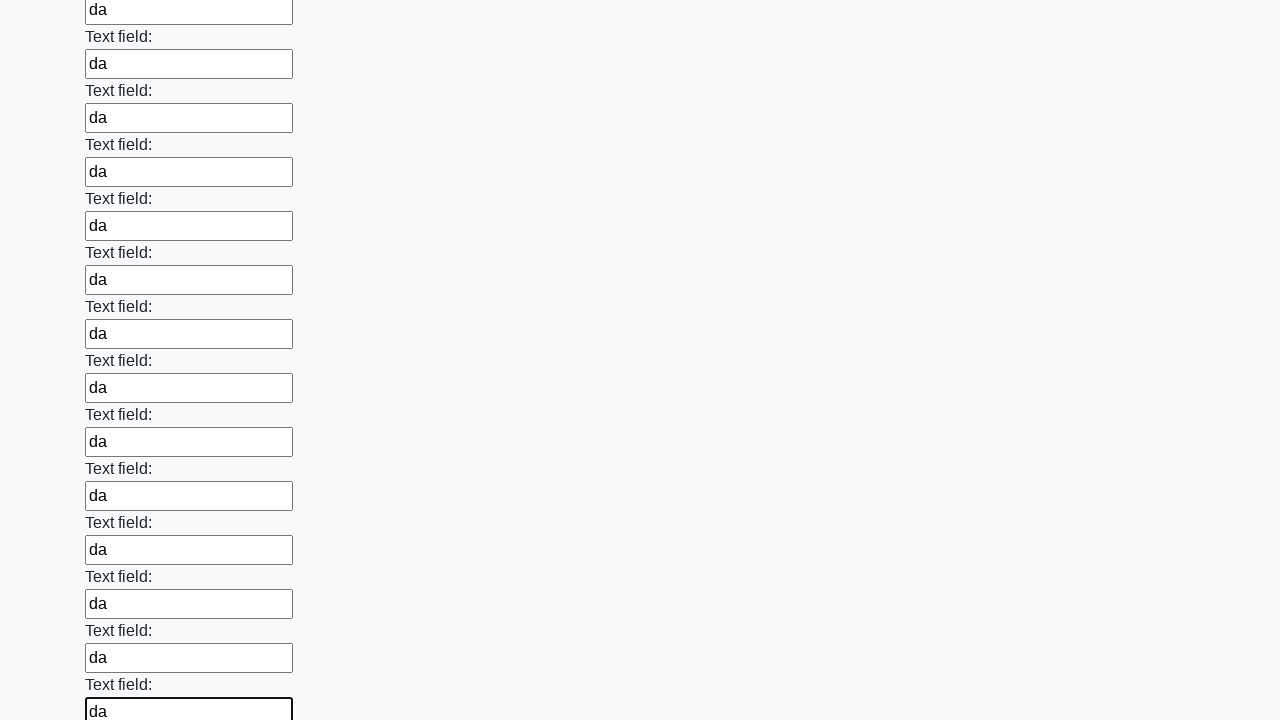

Filled an input field with 'da' on input >> nth=50
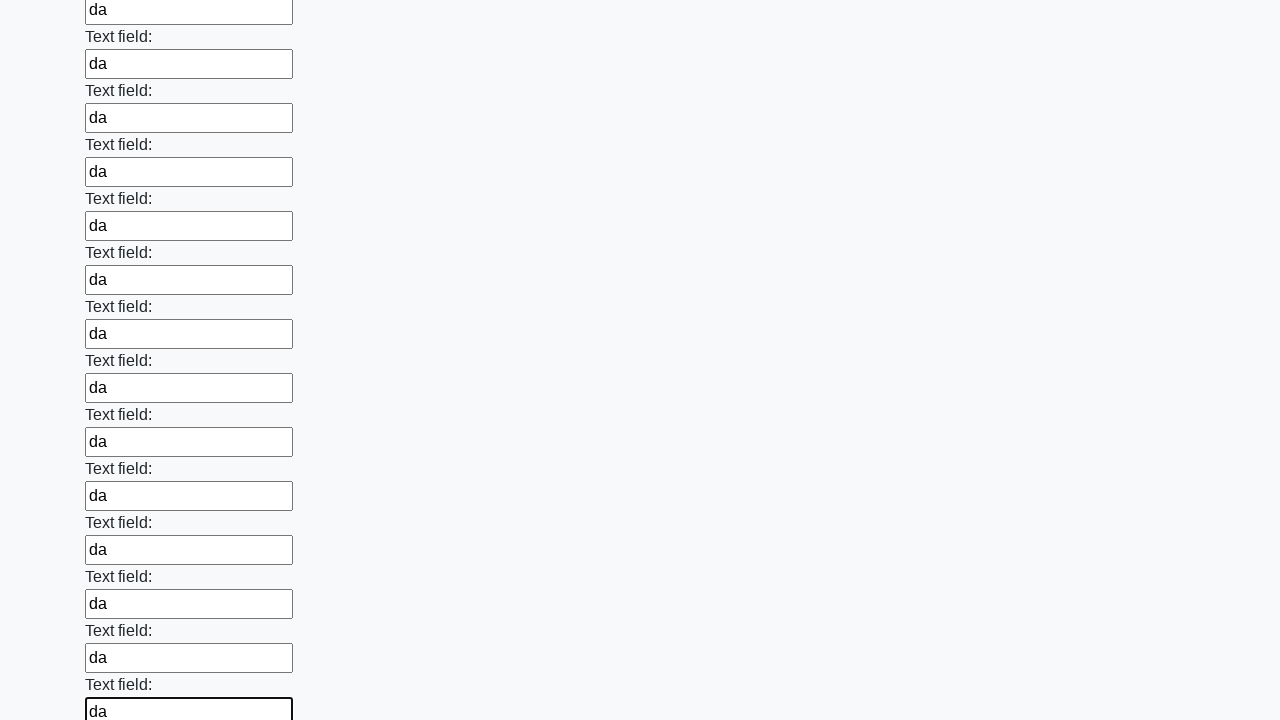

Filled an input field with 'da' on input >> nth=51
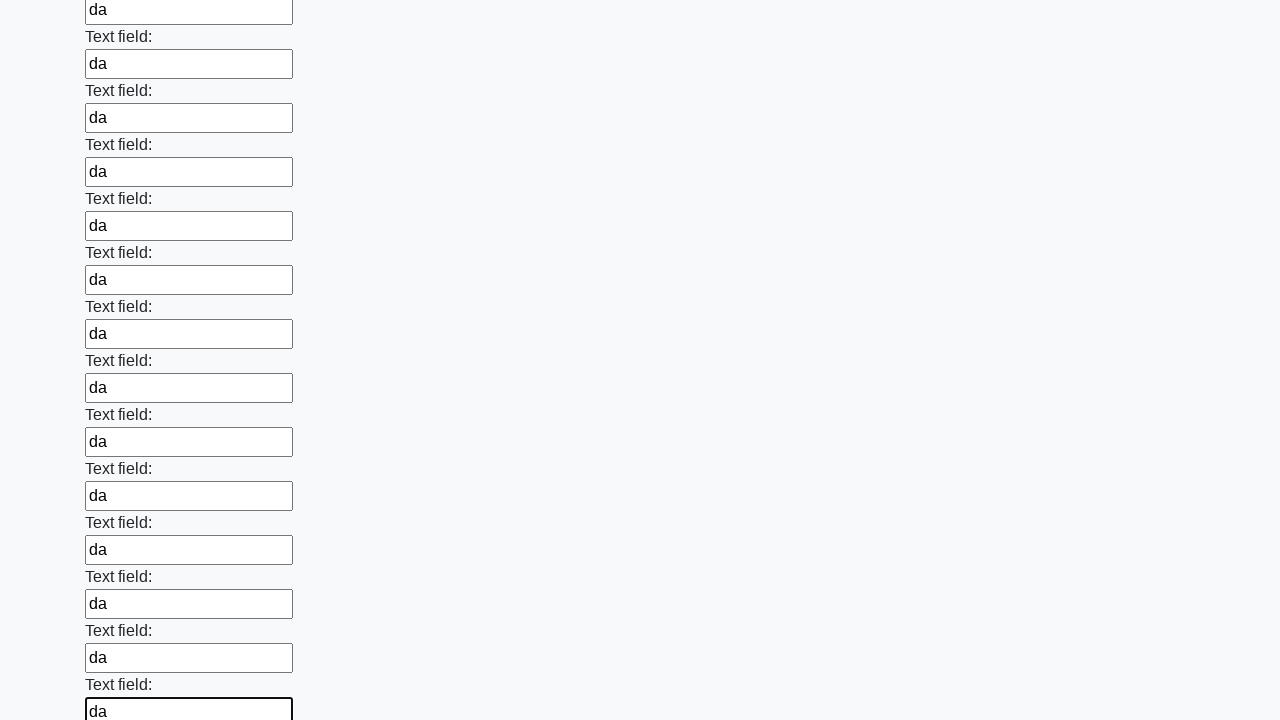

Filled an input field with 'da' on input >> nth=52
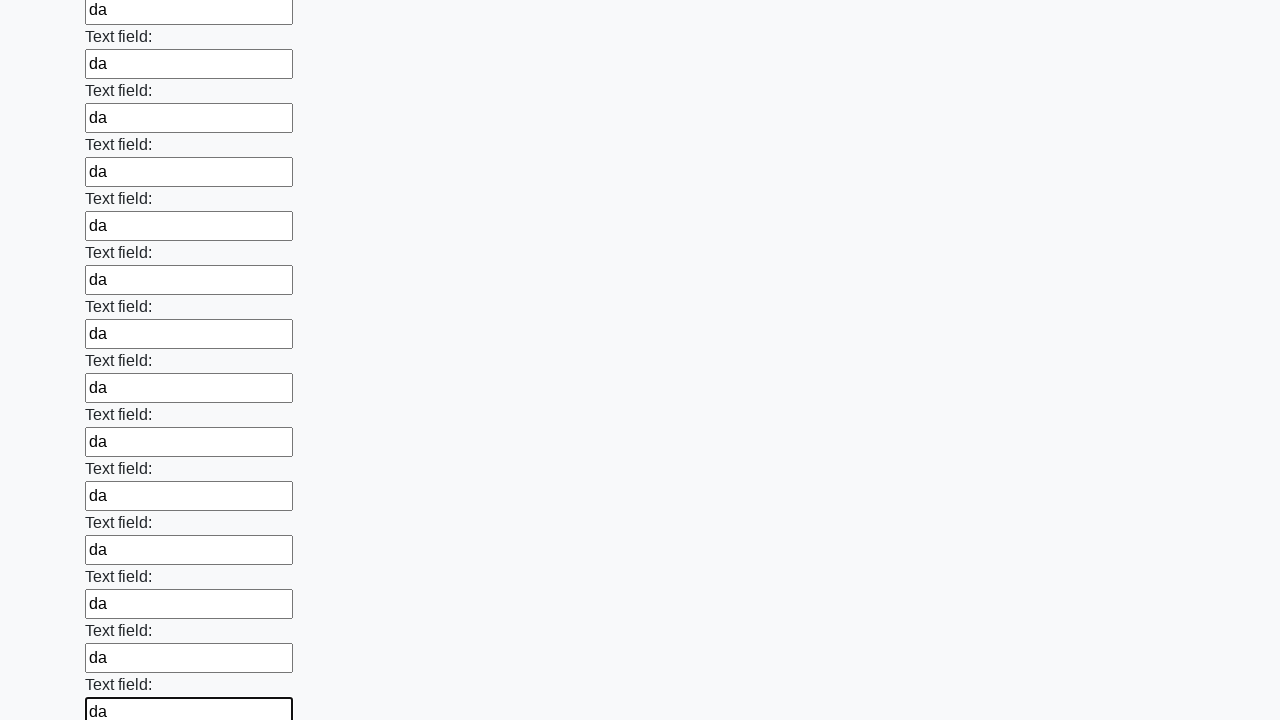

Filled an input field with 'da' on input >> nth=53
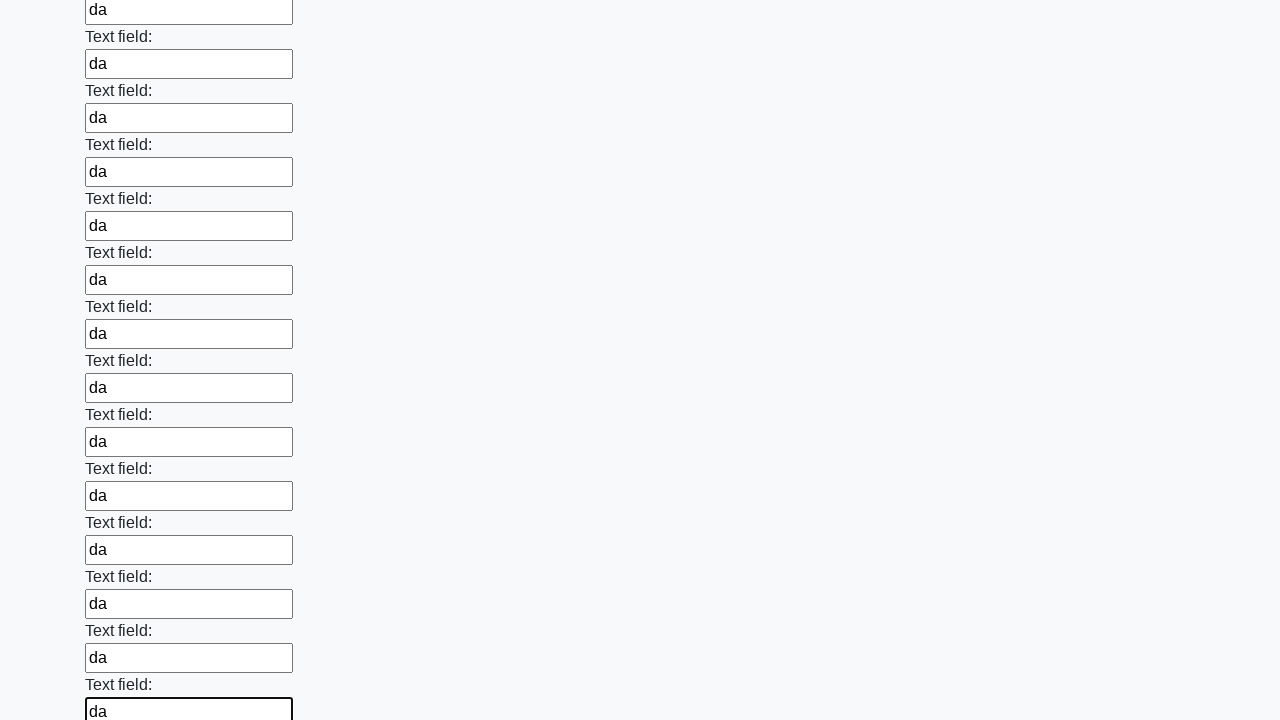

Filled an input field with 'da' on input >> nth=54
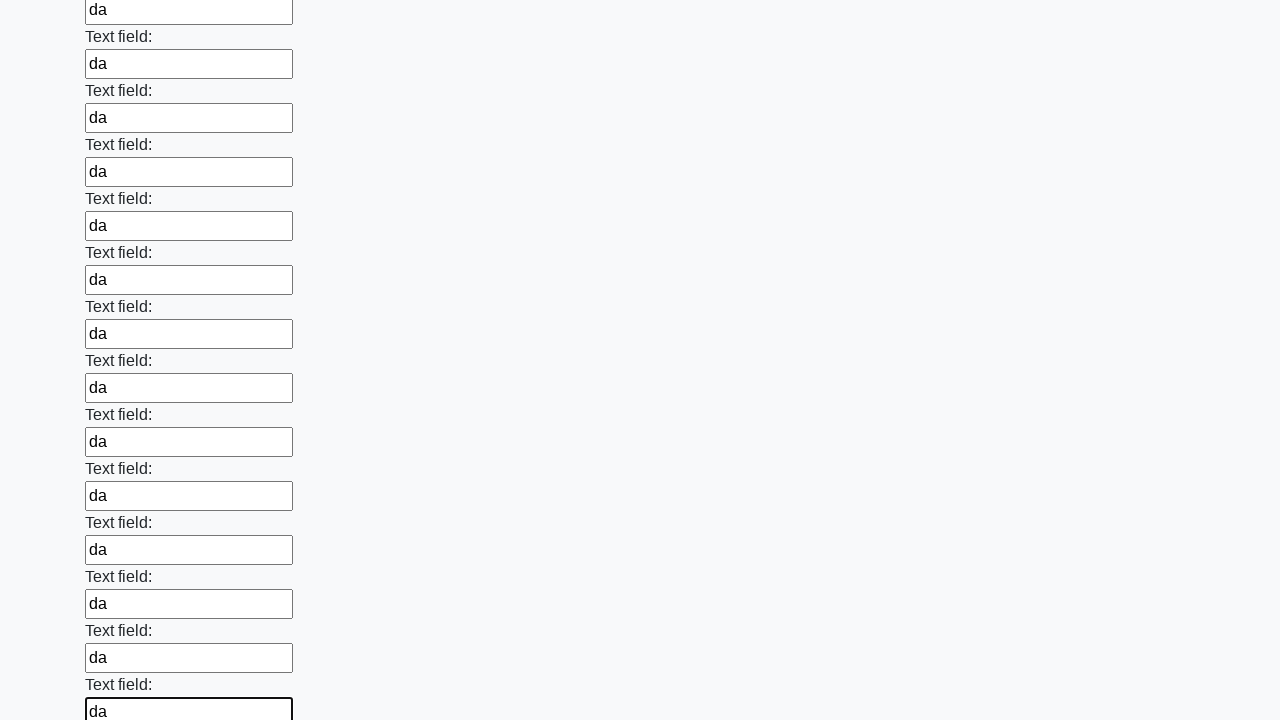

Filled an input field with 'da' on input >> nth=55
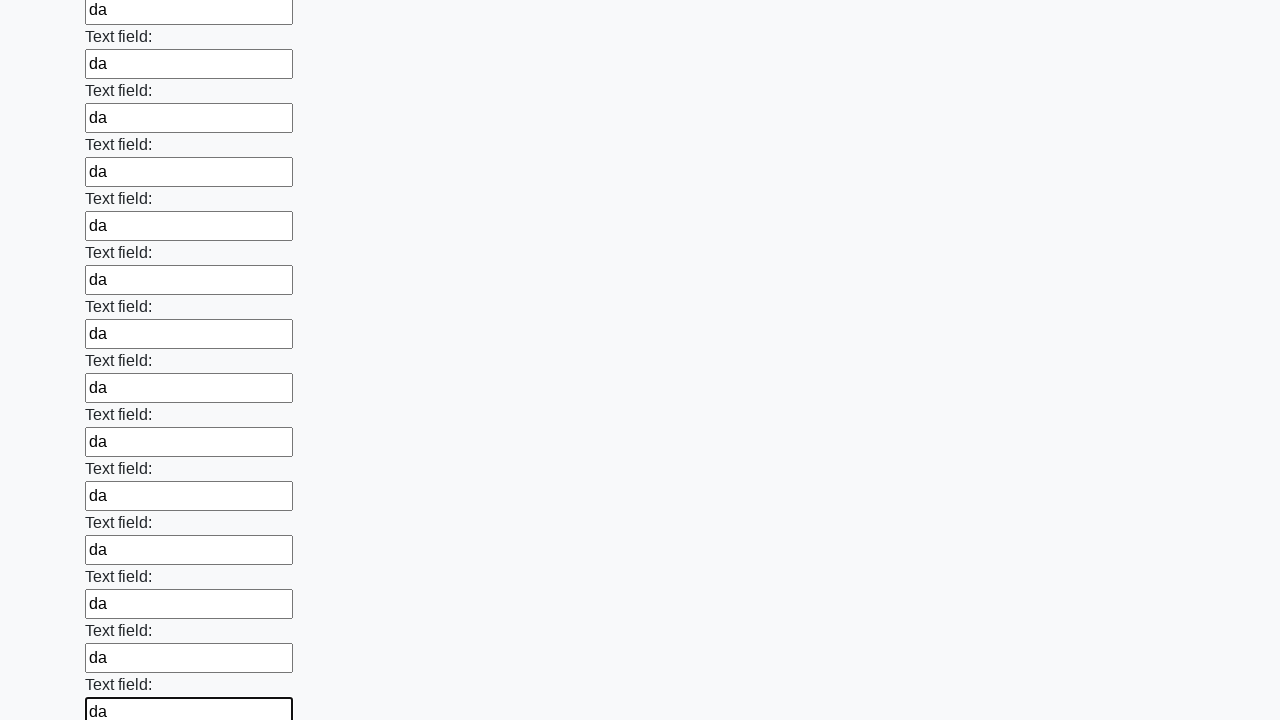

Filled an input field with 'da' on input >> nth=56
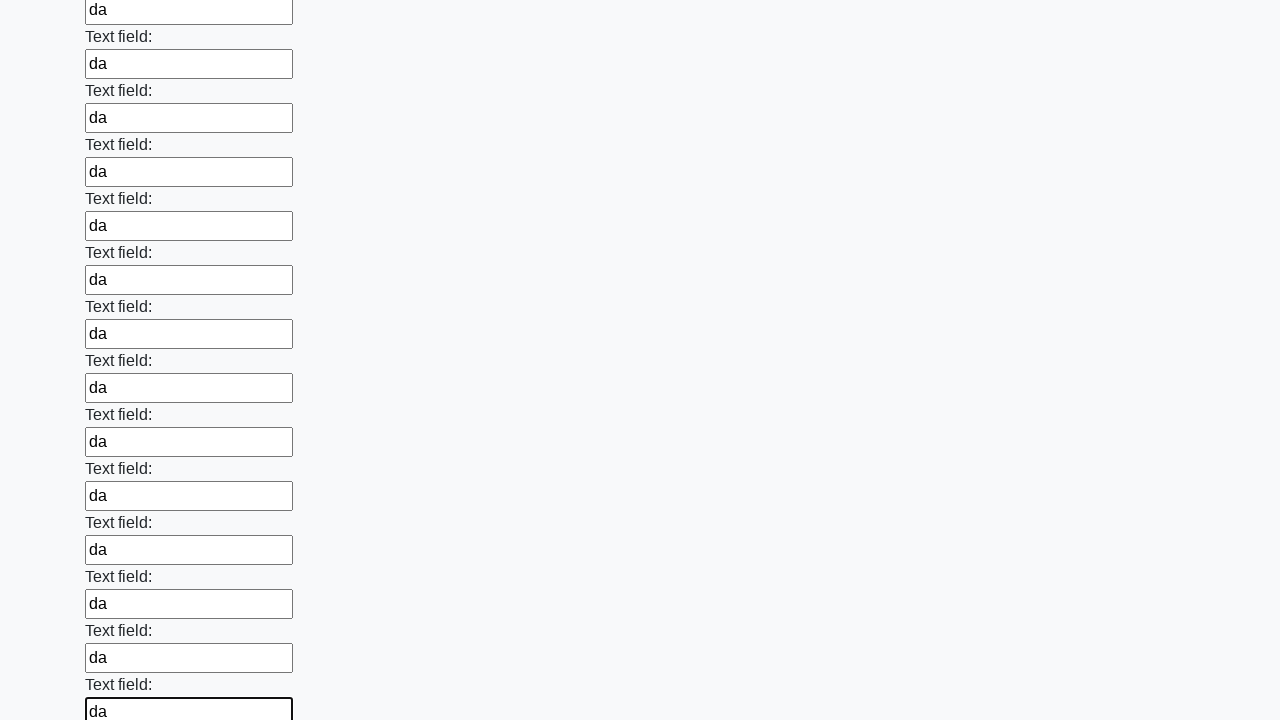

Filled an input field with 'da' on input >> nth=57
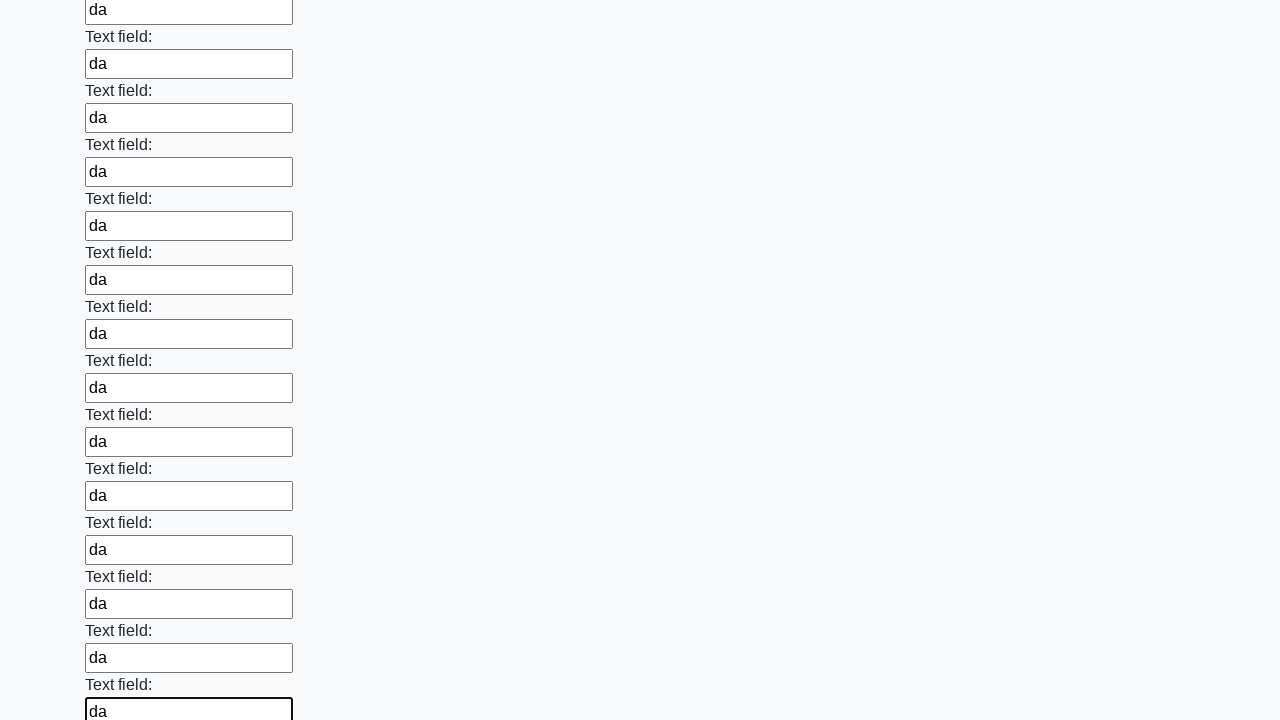

Filled an input field with 'da' on input >> nth=58
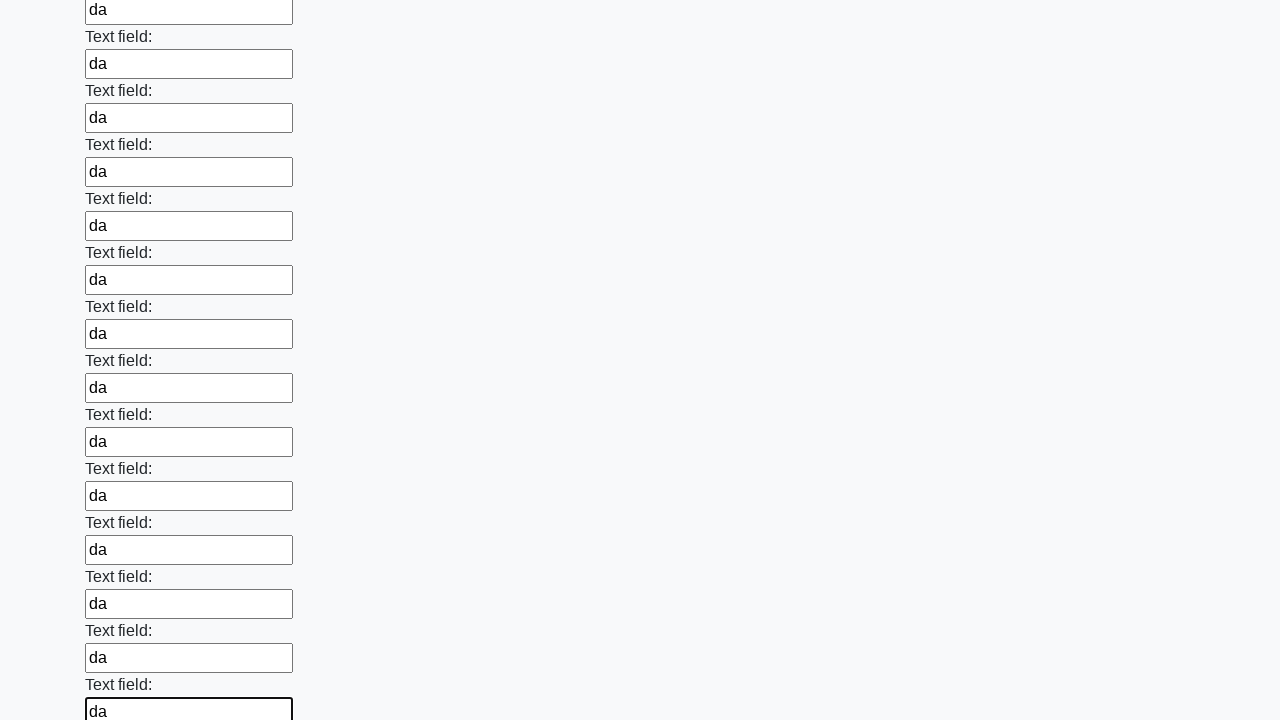

Filled an input field with 'da' on input >> nth=59
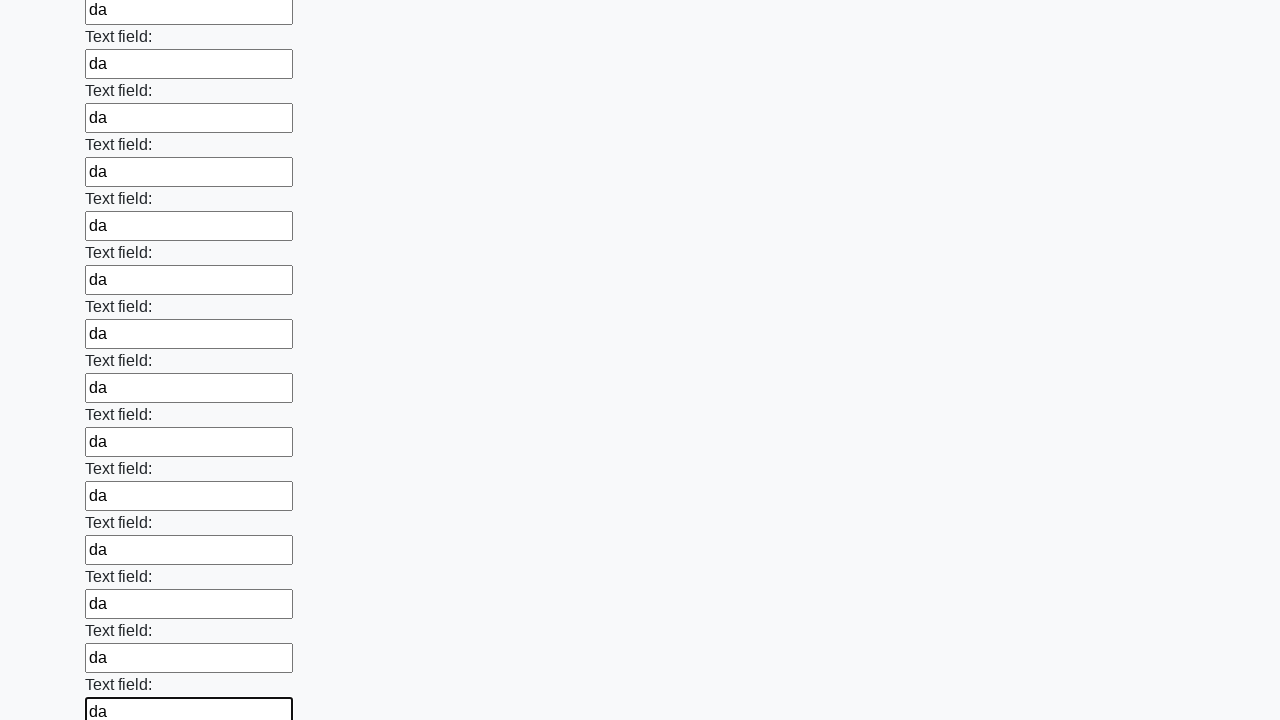

Filled an input field with 'da' on input >> nth=60
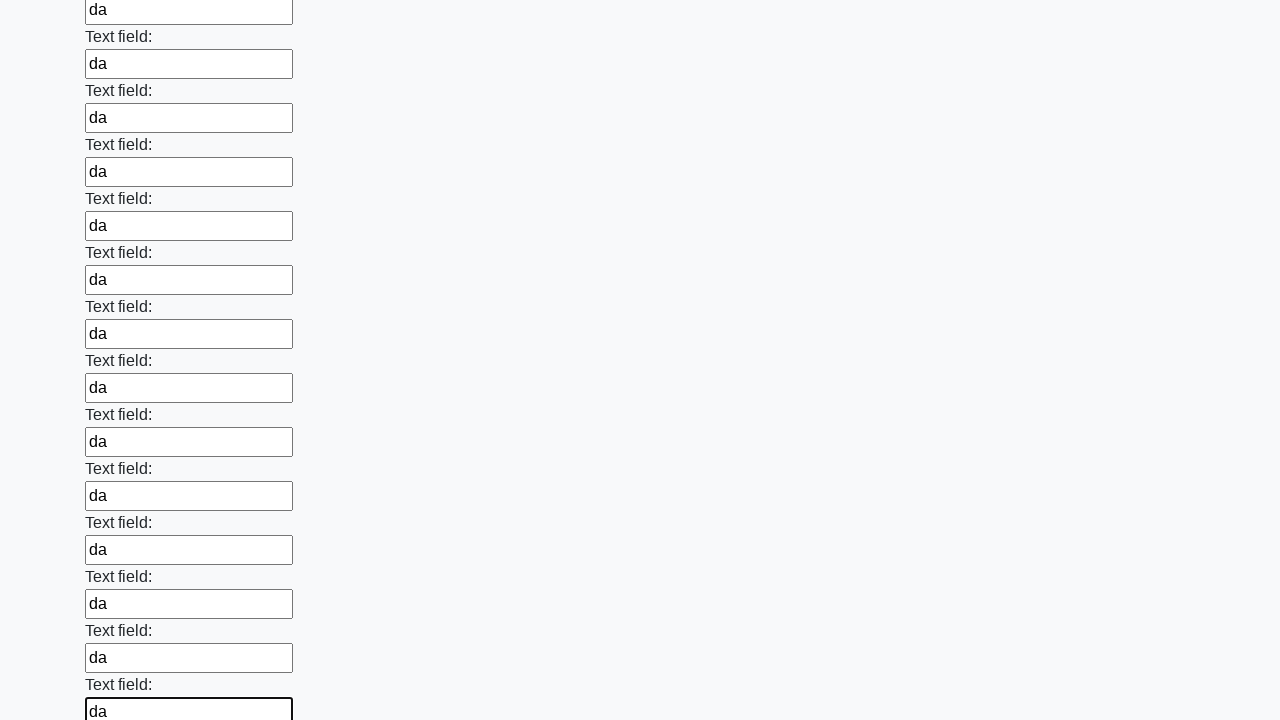

Filled an input field with 'da' on input >> nth=61
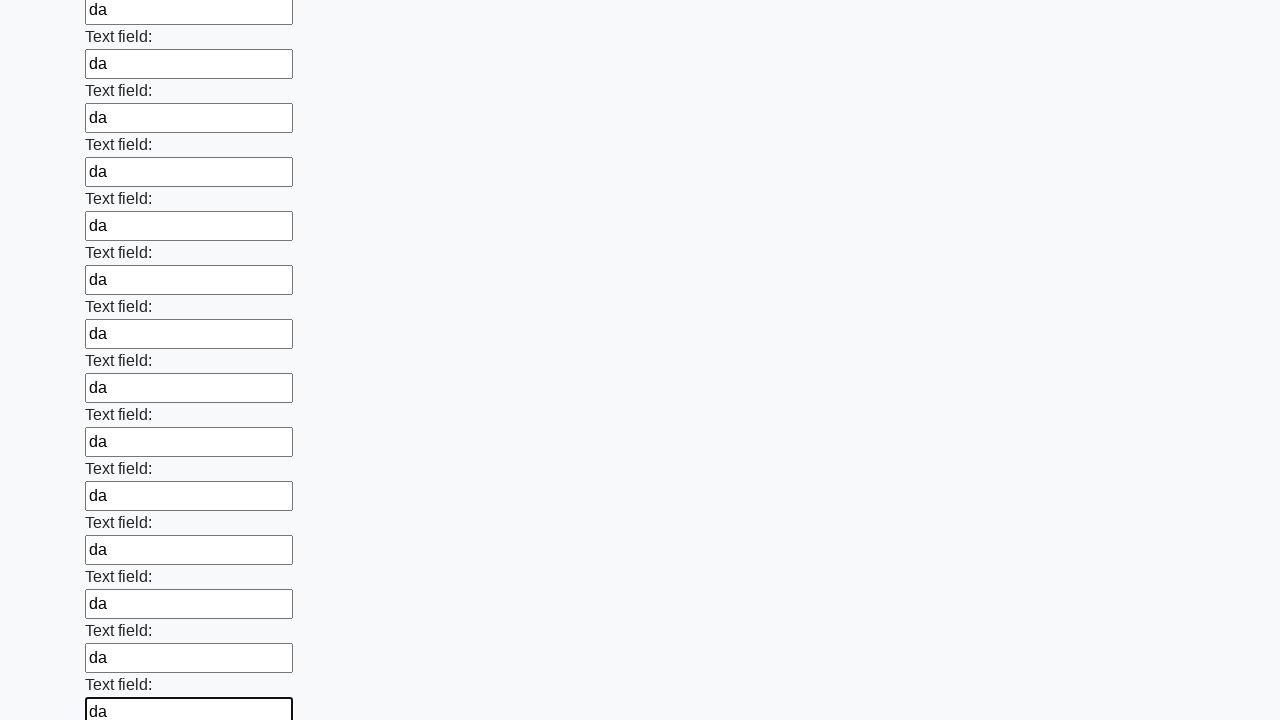

Filled an input field with 'da' on input >> nth=62
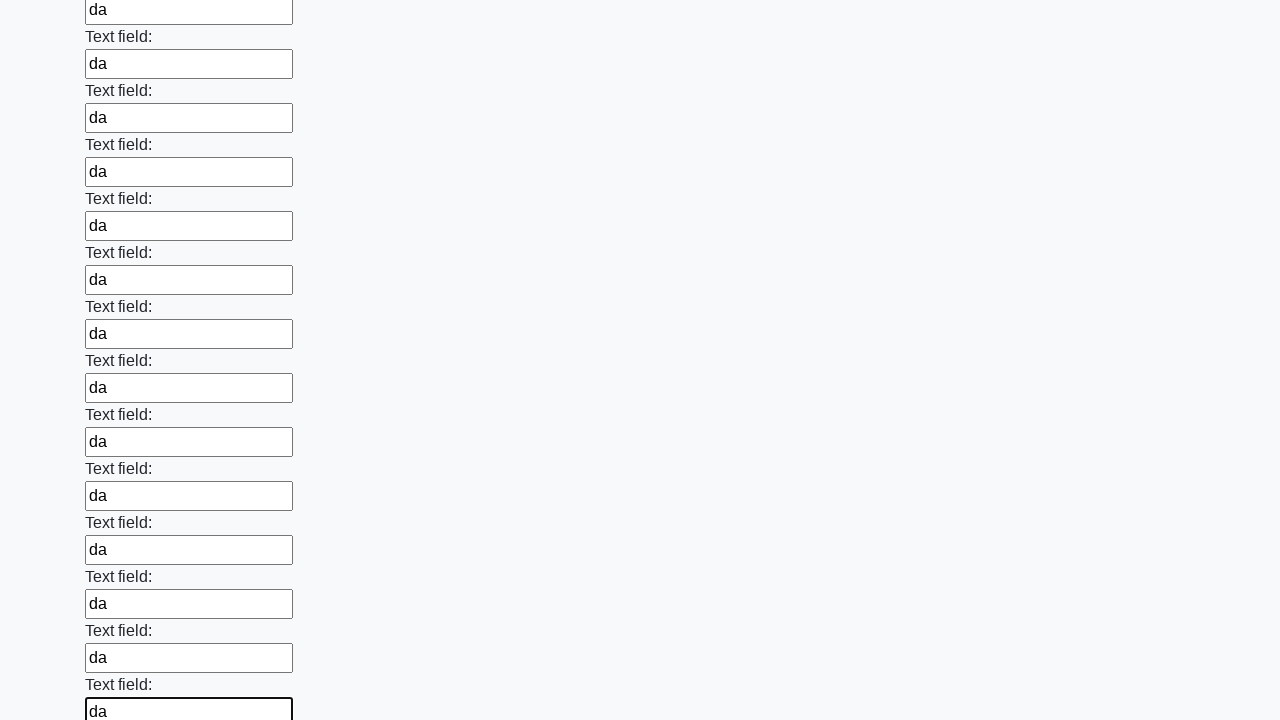

Filled an input field with 'da' on input >> nth=63
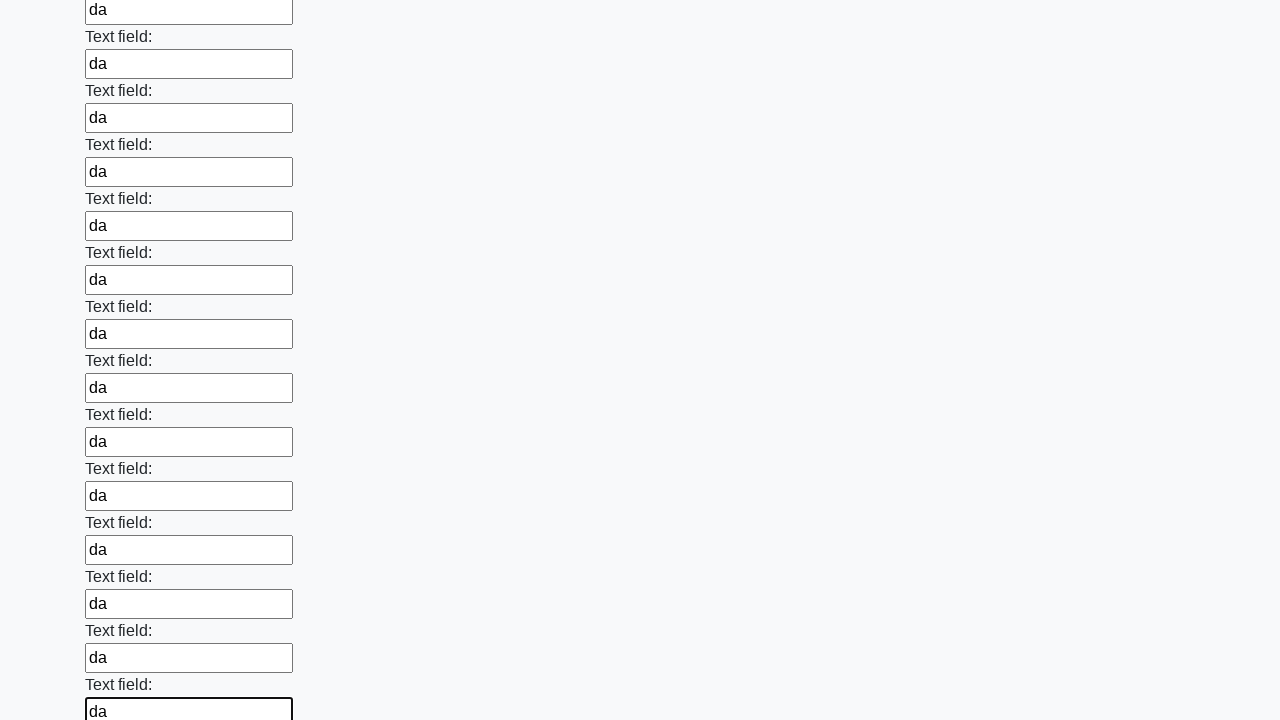

Filled an input field with 'da' on input >> nth=64
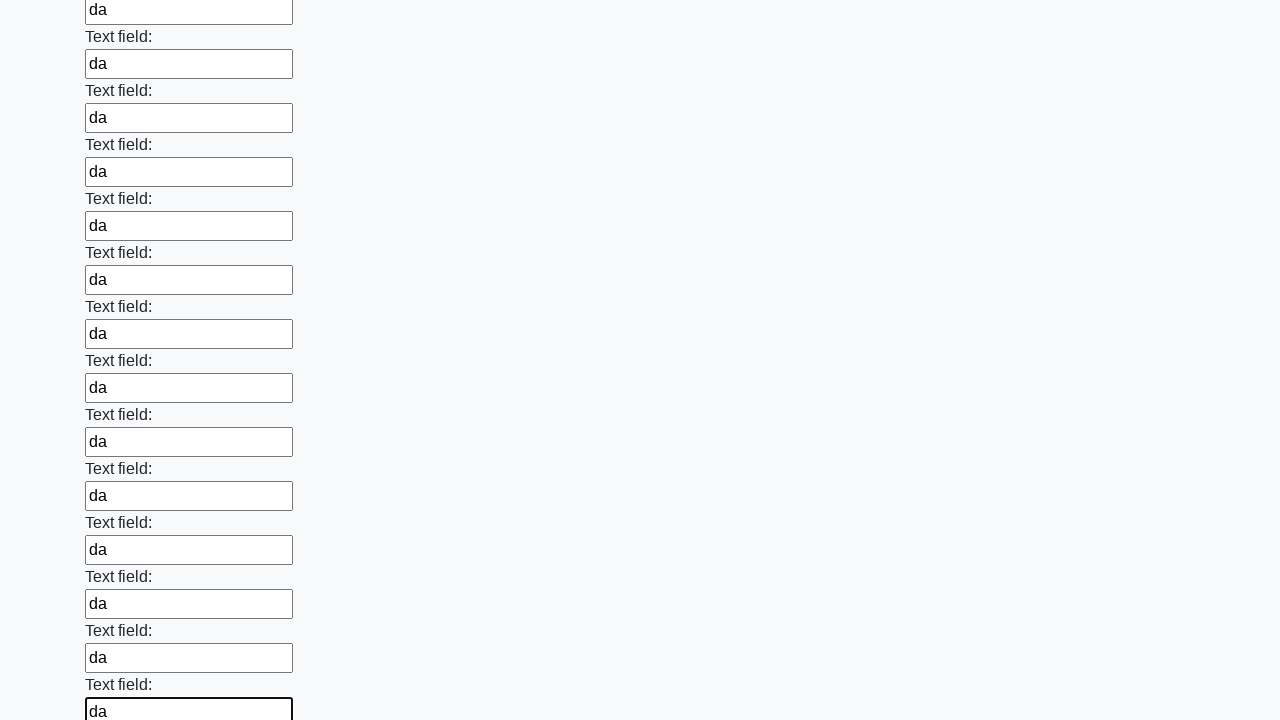

Filled an input field with 'da' on input >> nth=65
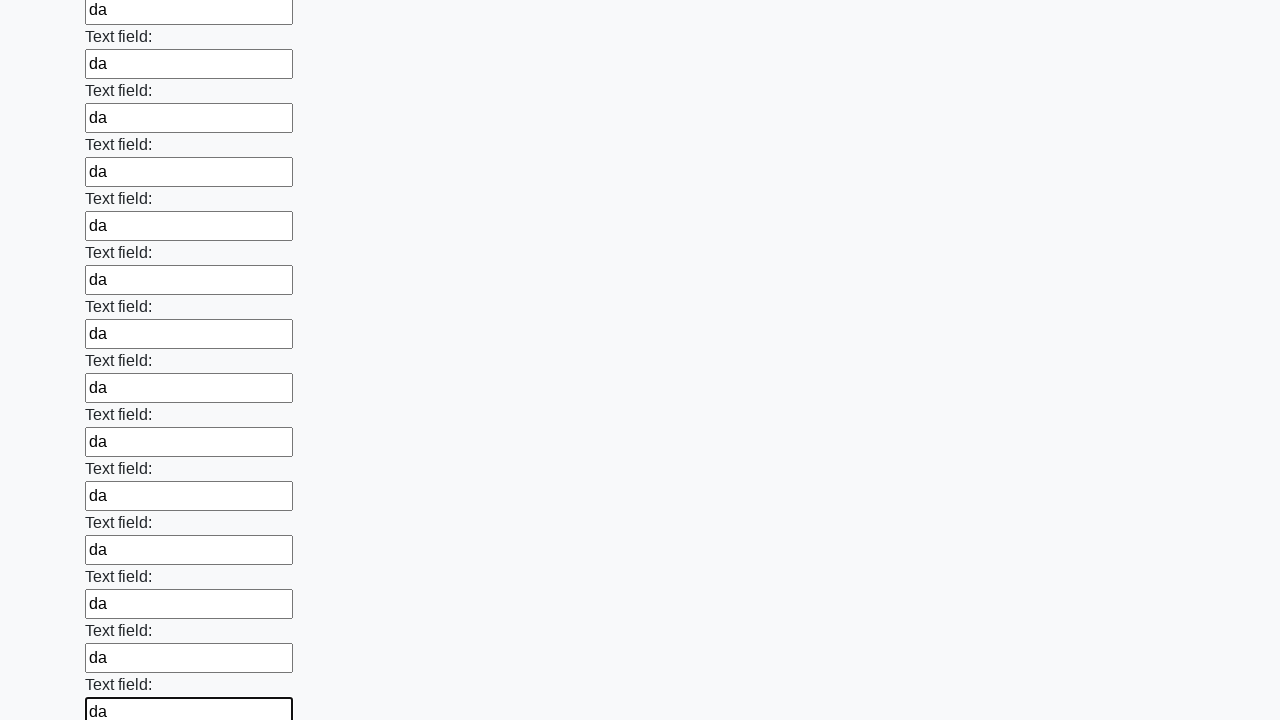

Filled an input field with 'da' on input >> nth=66
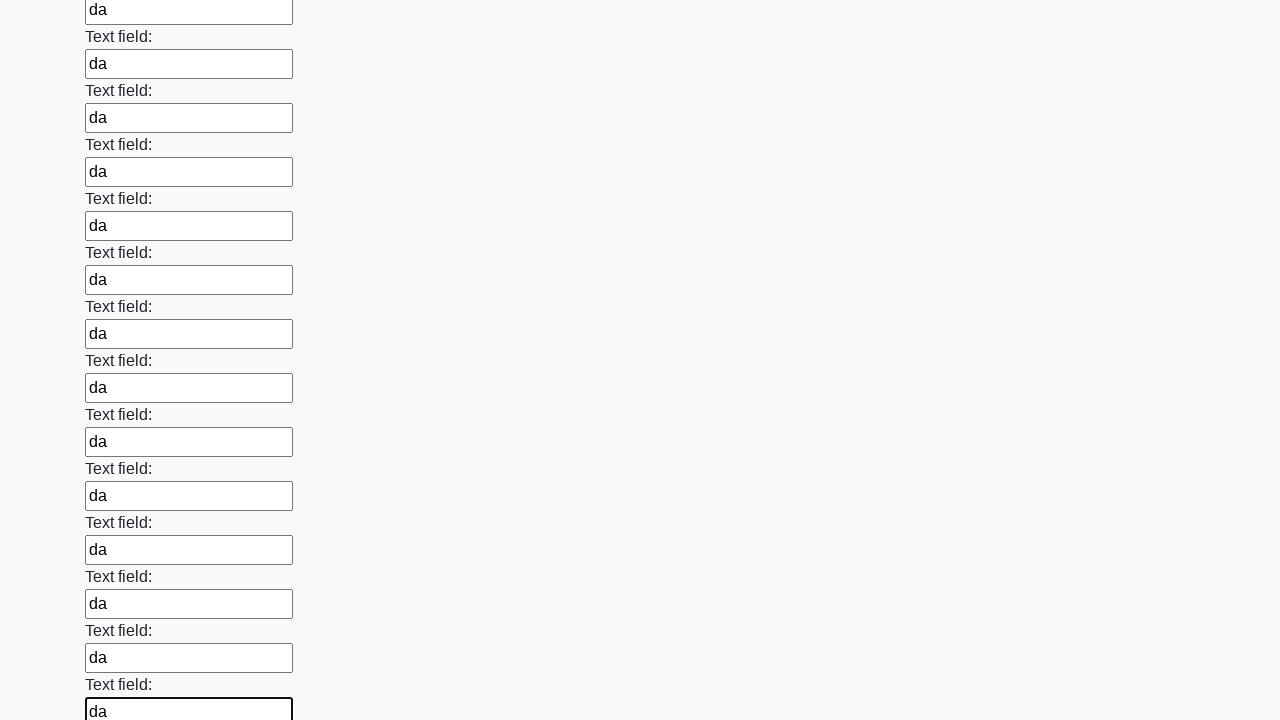

Filled an input field with 'da' on input >> nth=67
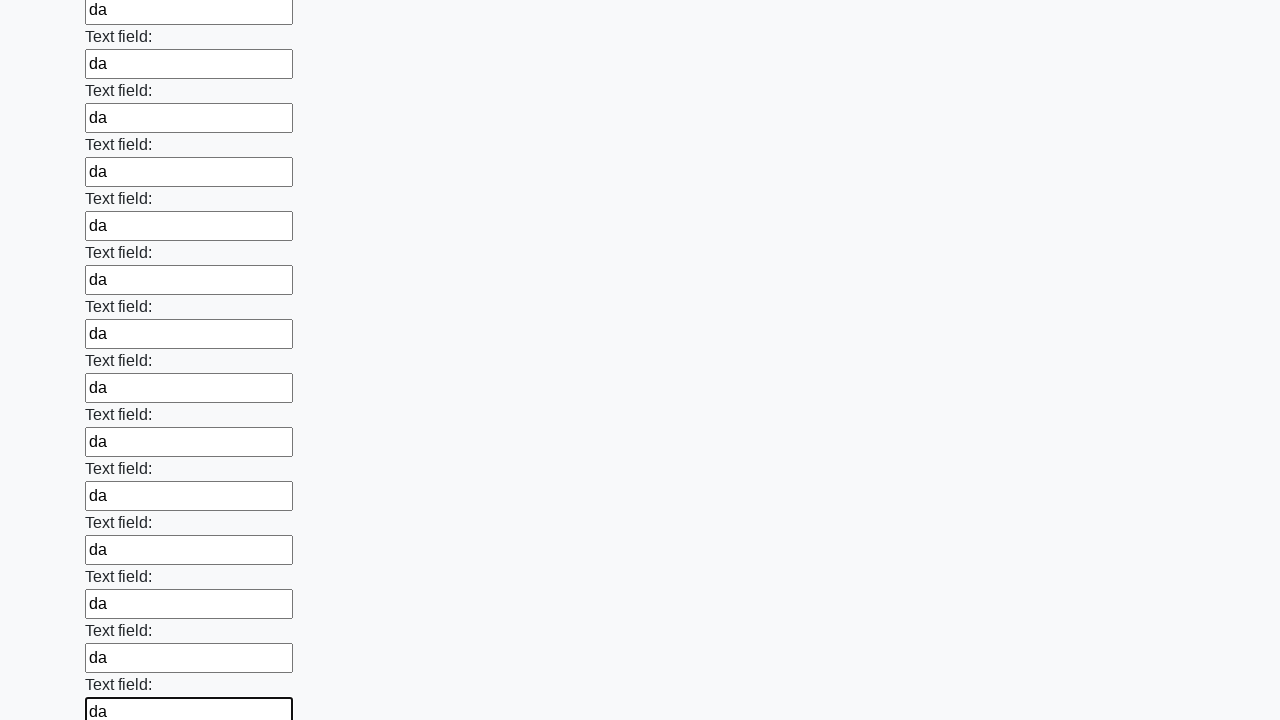

Filled an input field with 'da' on input >> nth=68
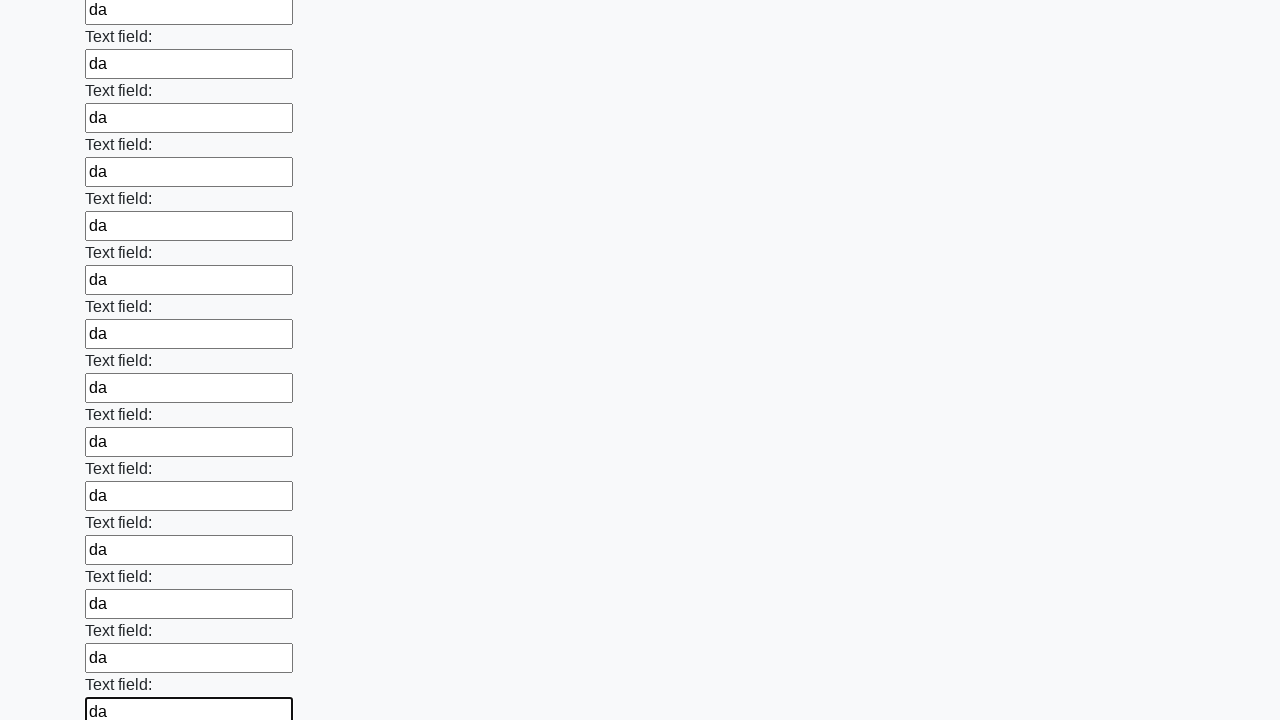

Filled an input field with 'da' on input >> nth=69
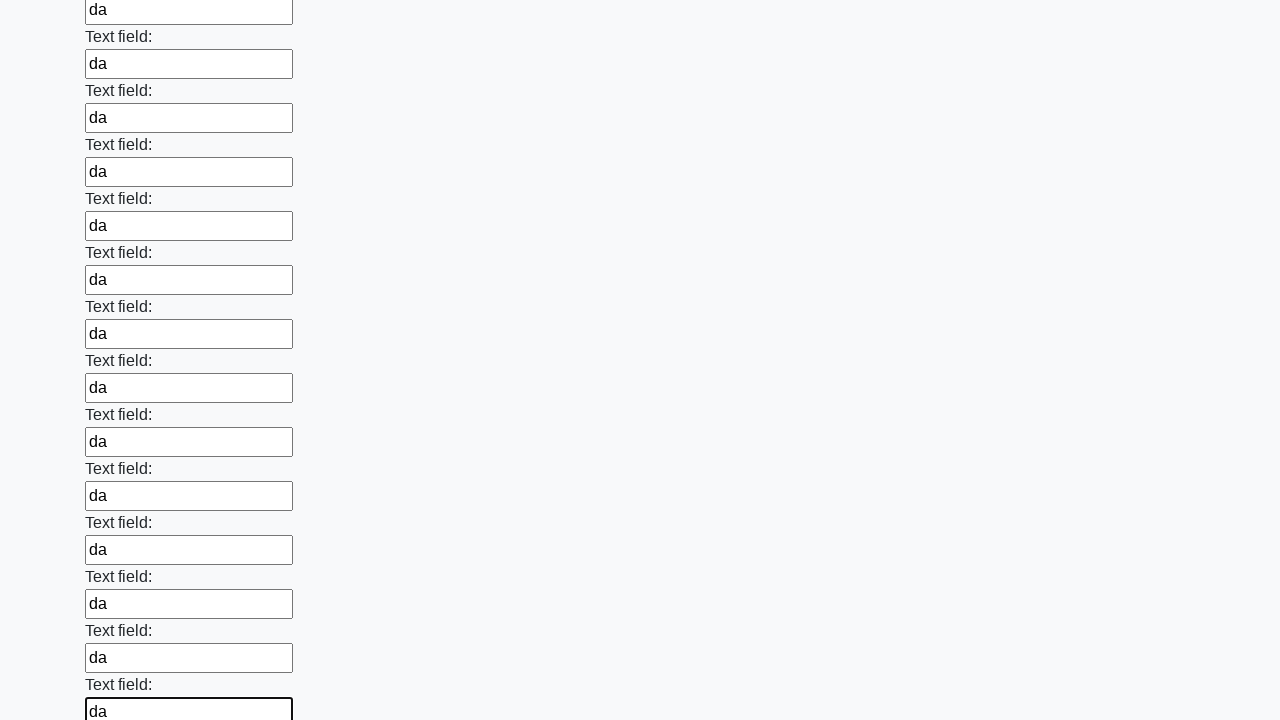

Filled an input field with 'da' on input >> nth=70
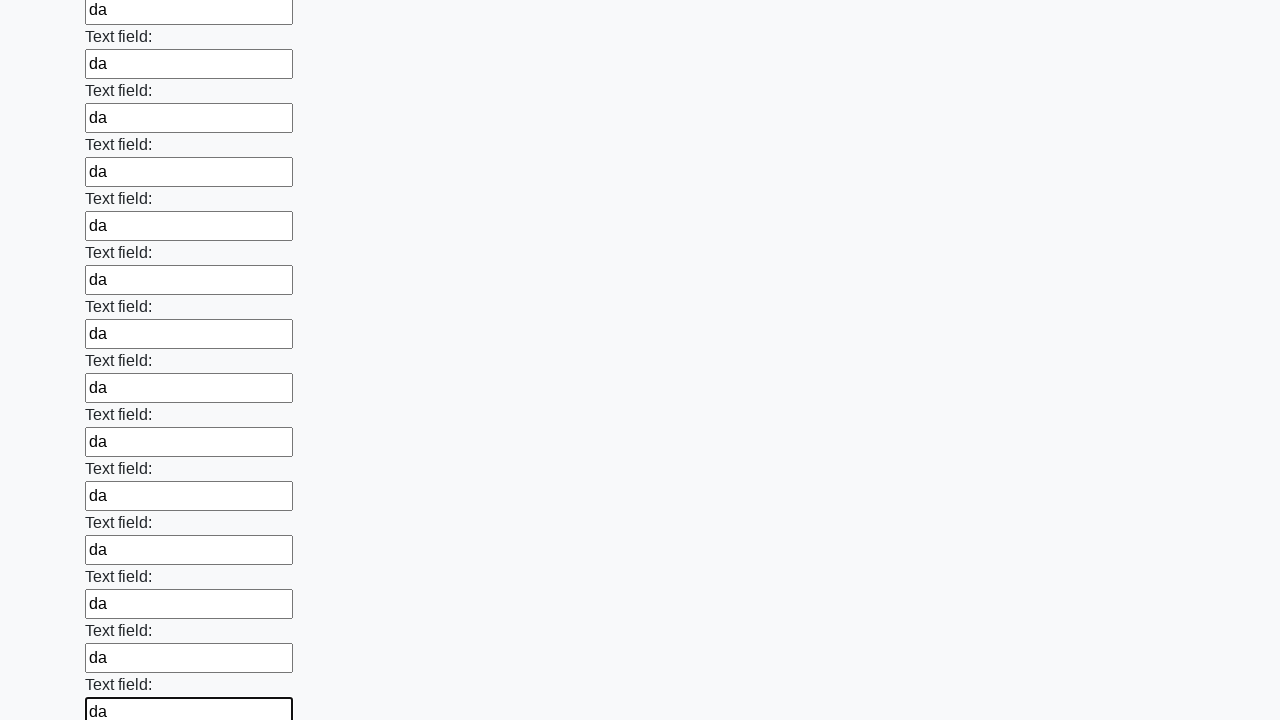

Filled an input field with 'da' on input >> nth=71
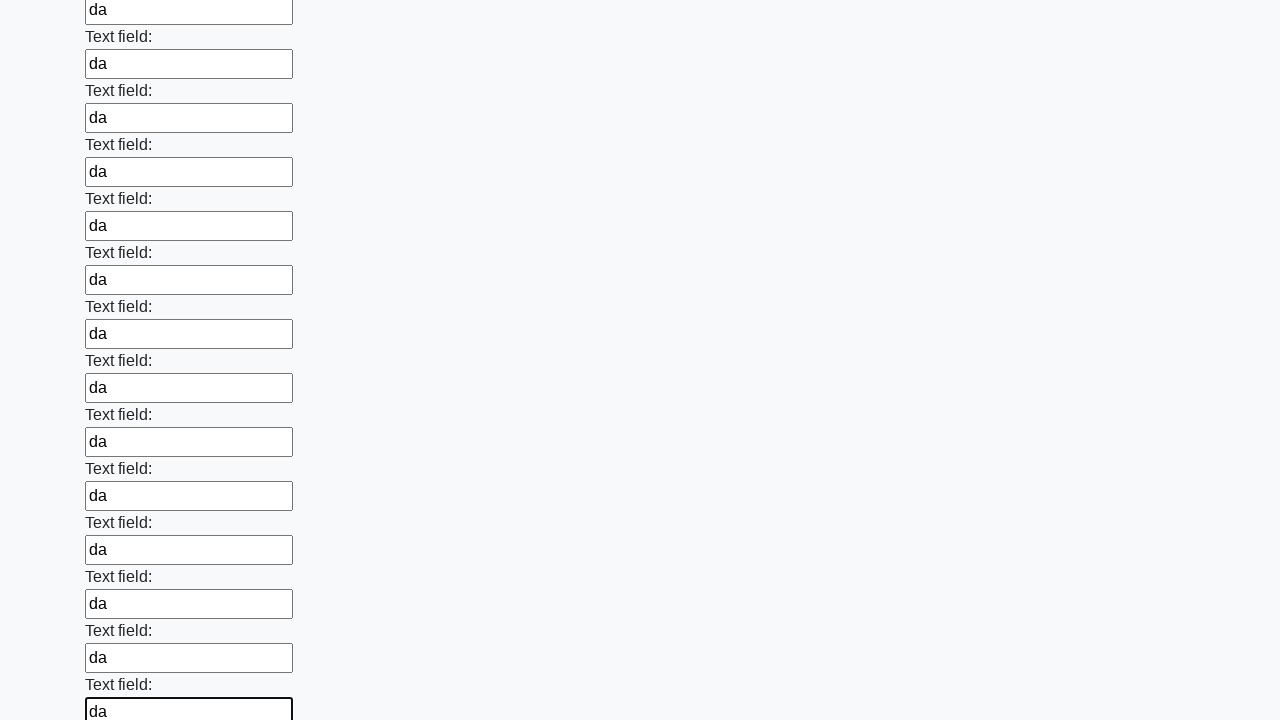

Filled an input field with 'da' on input >> nth=72
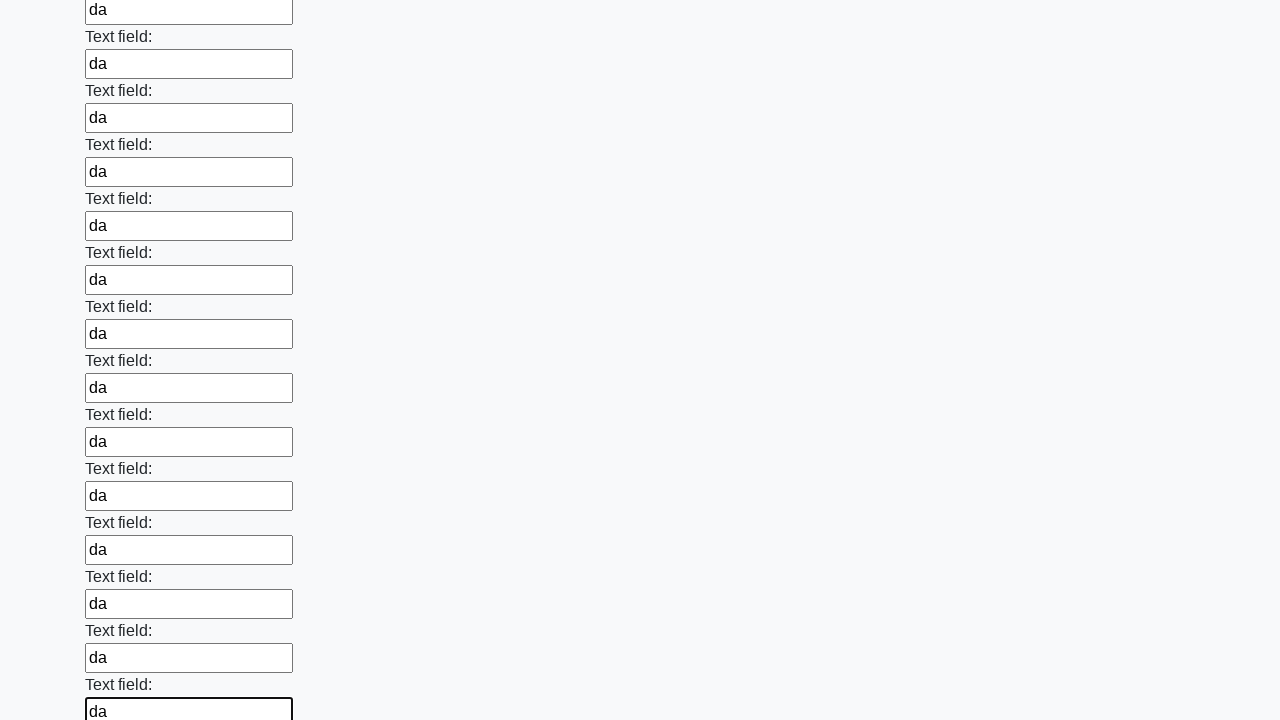

Filled an input field with 'da' on input >> nth=73
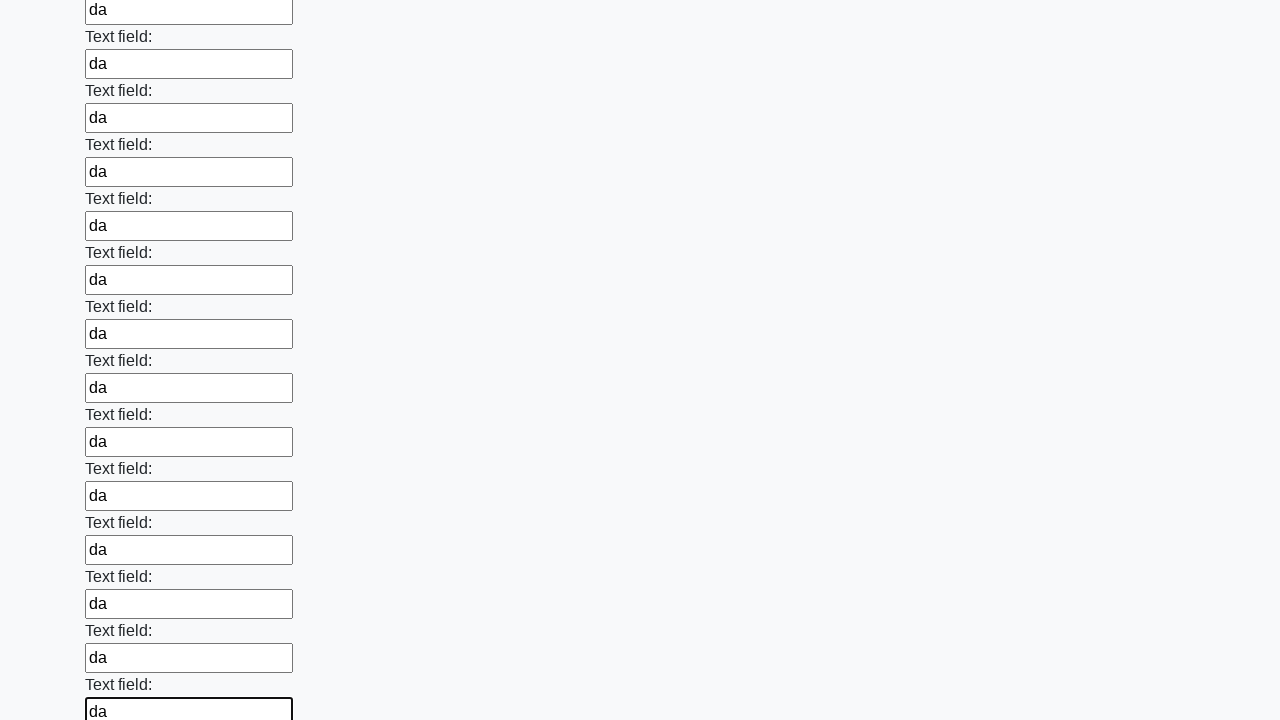

Filled an input field with 'da' on input >> nth=74
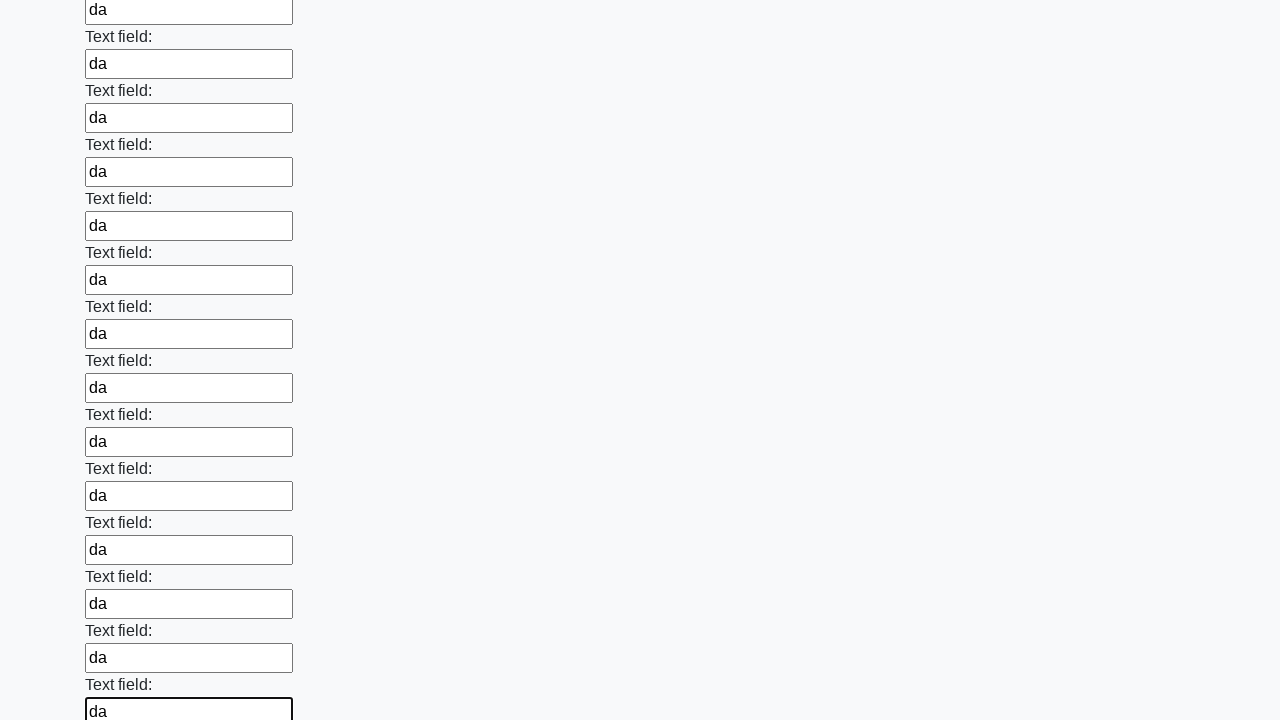

Filled an input field with 'da' on input >> nth=75
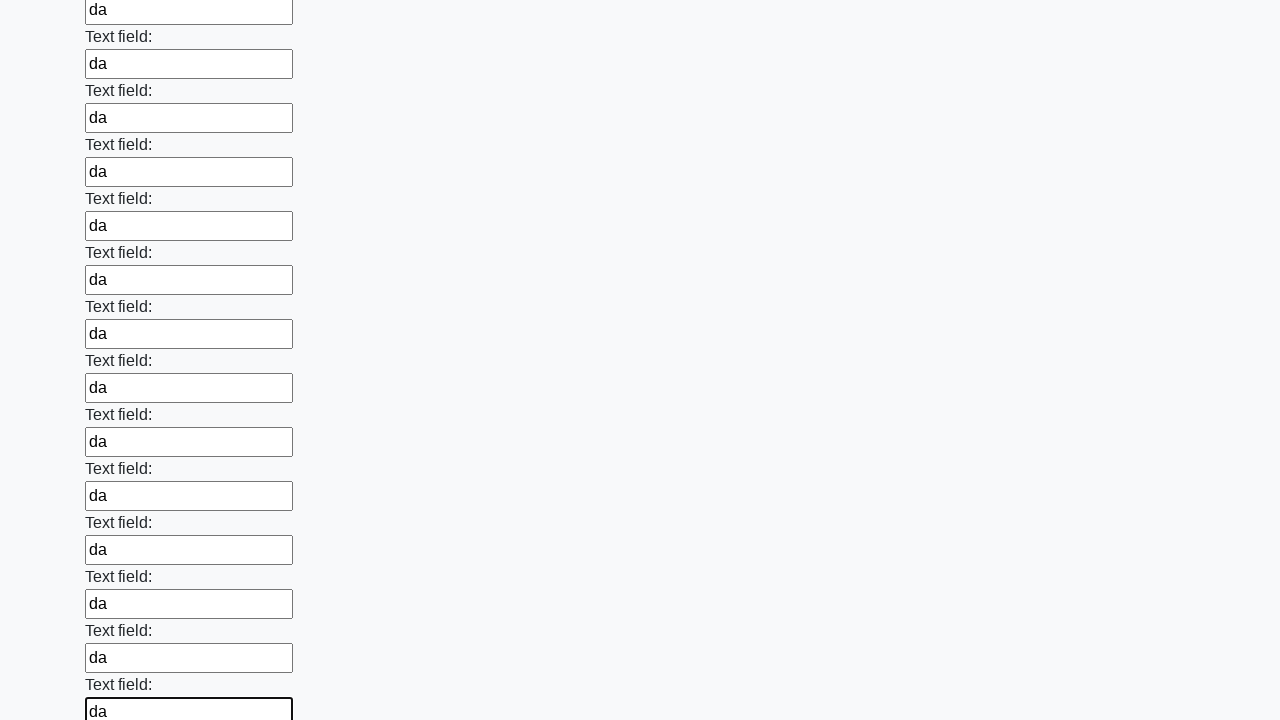

Filled an input field with 'da' on input >> nth=76
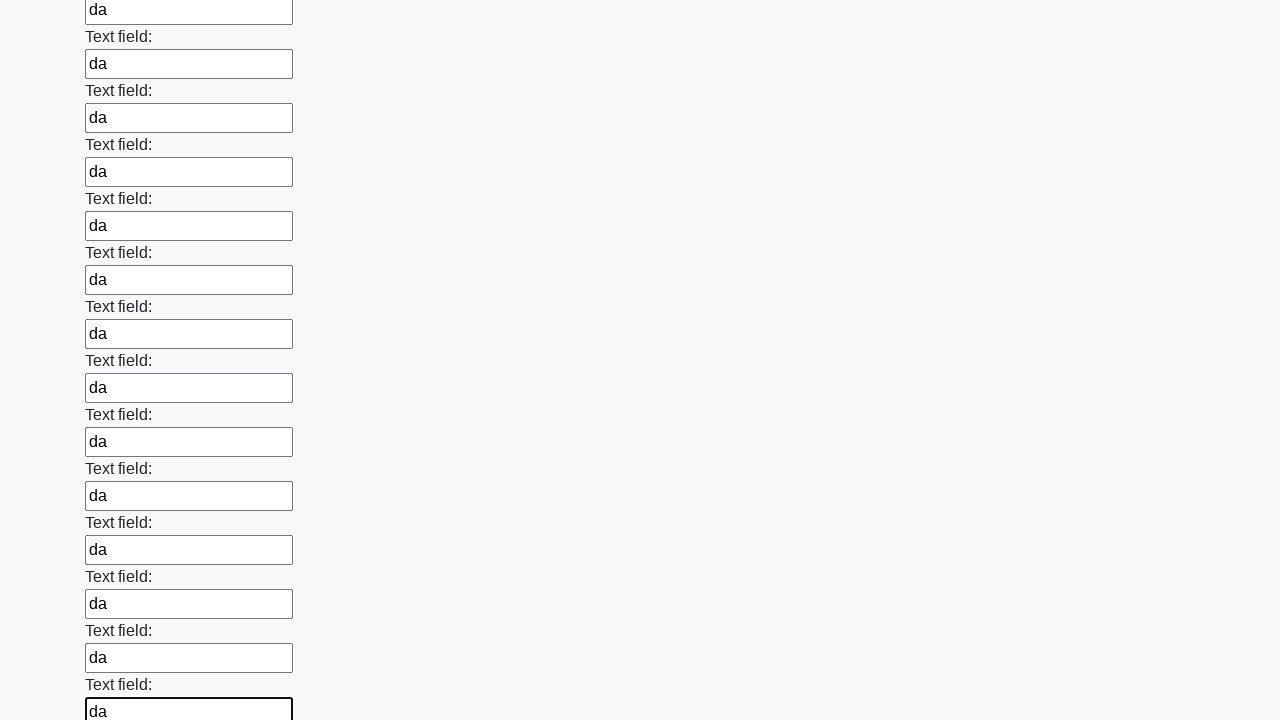

Filled an input field with 'da' on input >> nth=77
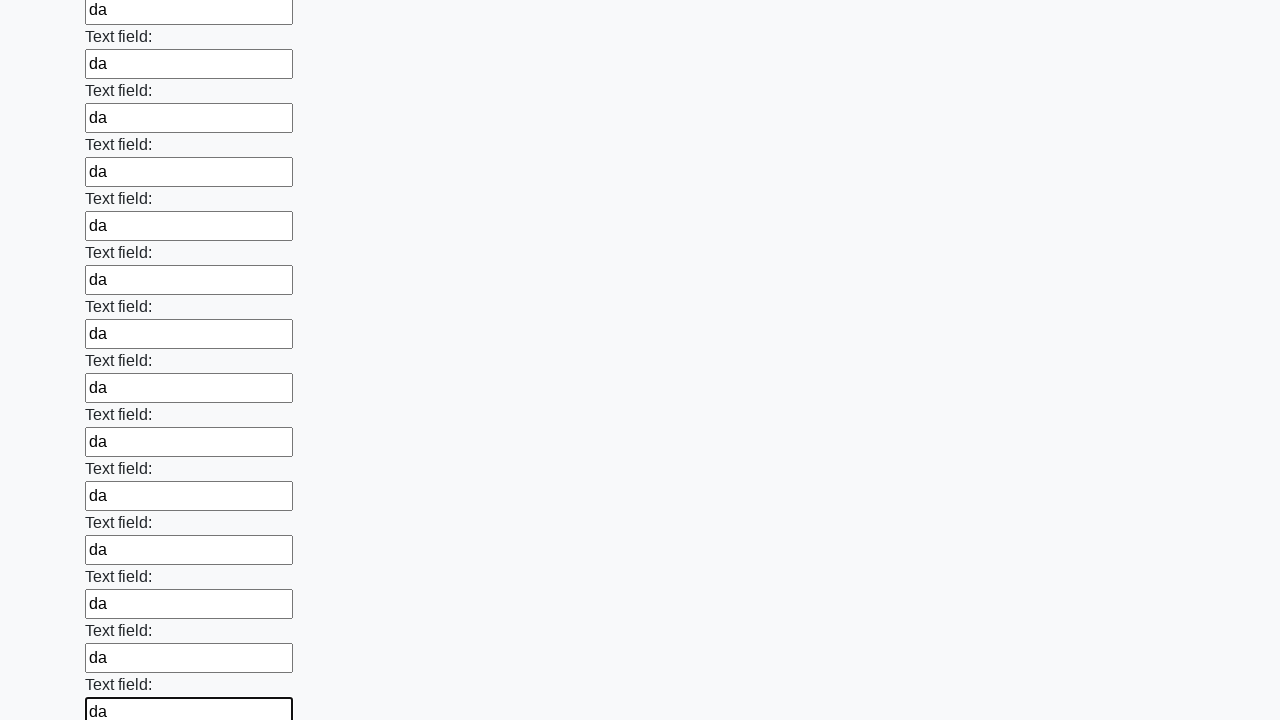

Filled an input field with 'da' on input >> nth=78
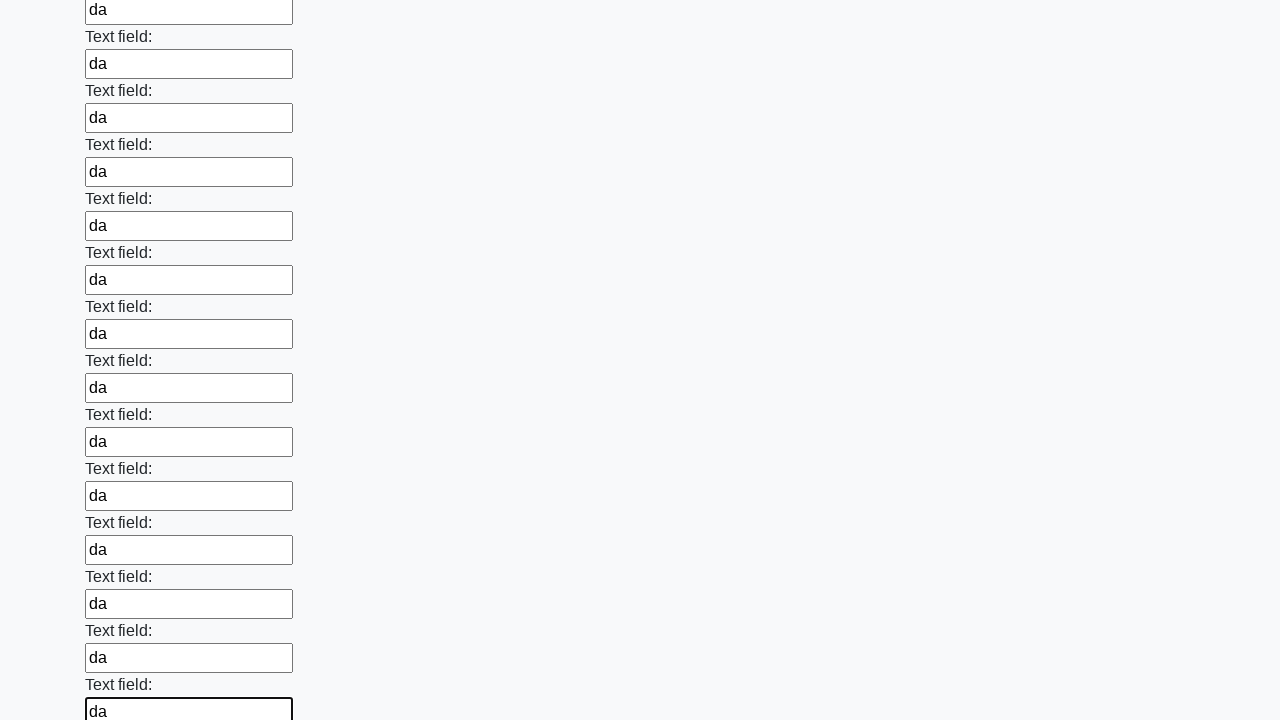

Filled an input field with 'da' on input >> nth=79
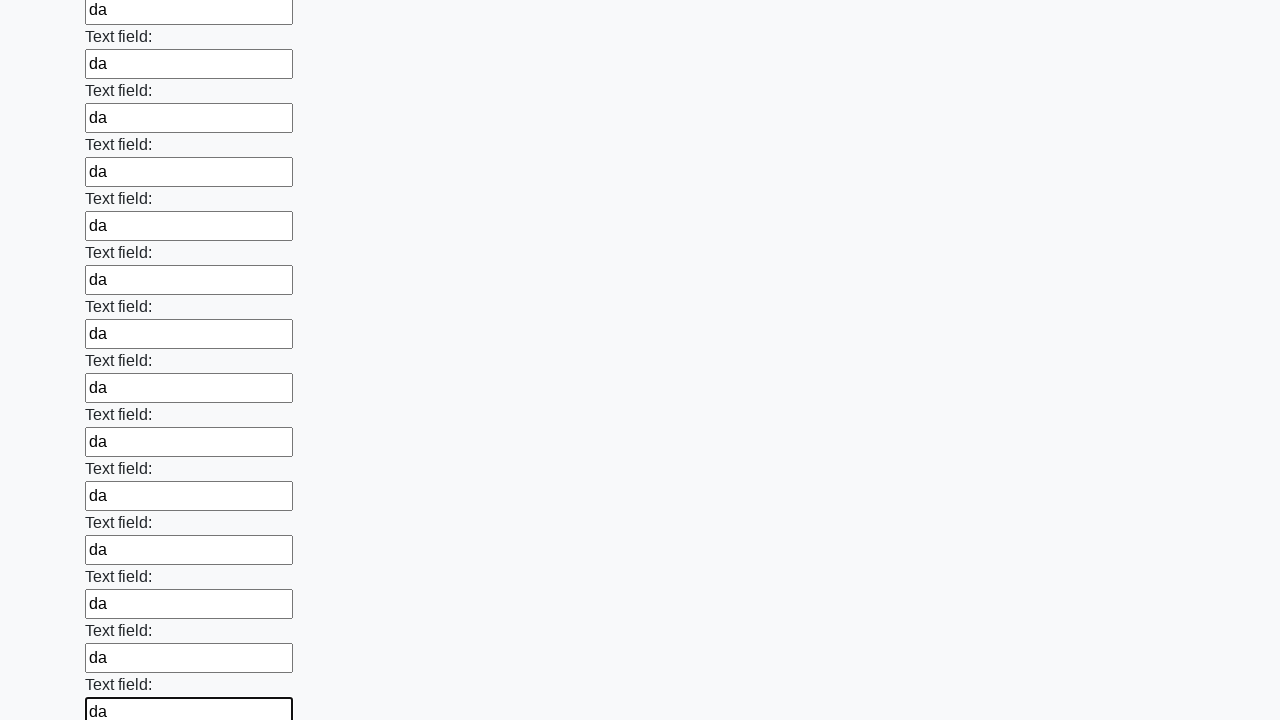

Filled an input field with 'da' on input >> nth=80
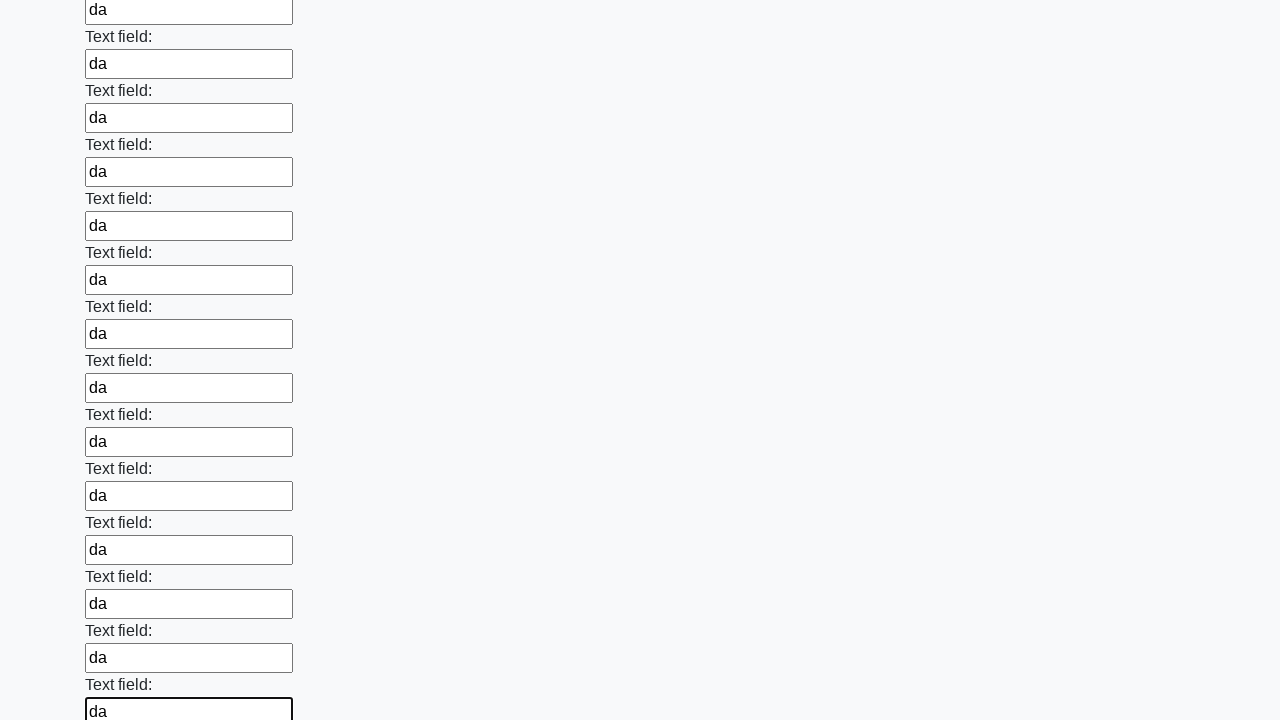

Filled an input field with 'da' on input >> nth=81
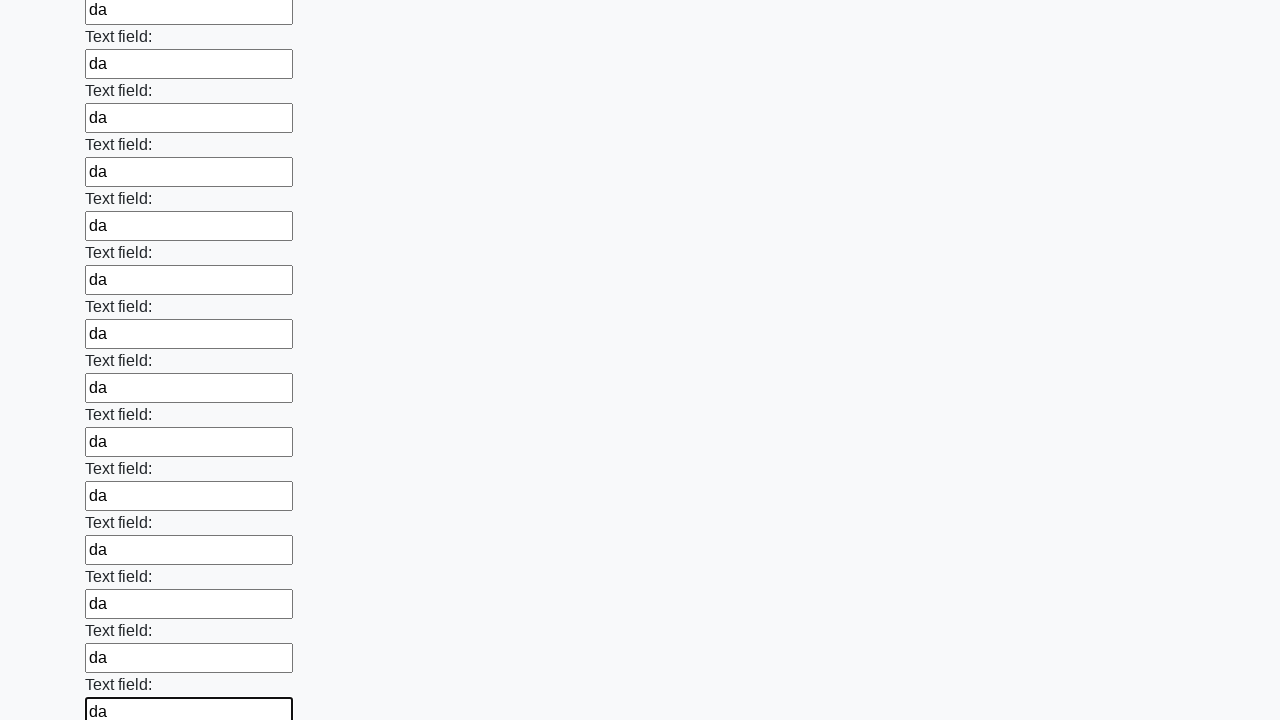

Filled an input field with 'da' on input >> nth=82
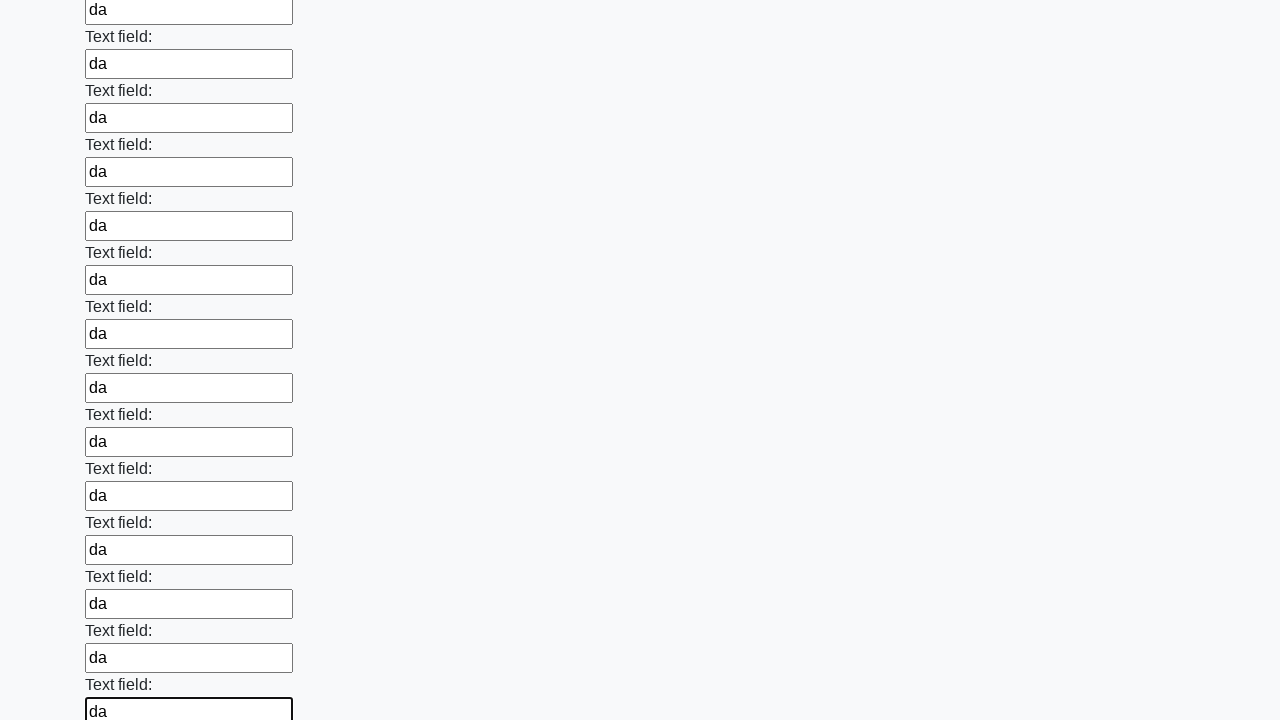

Filled an input field with 'da' on input >> nth=83
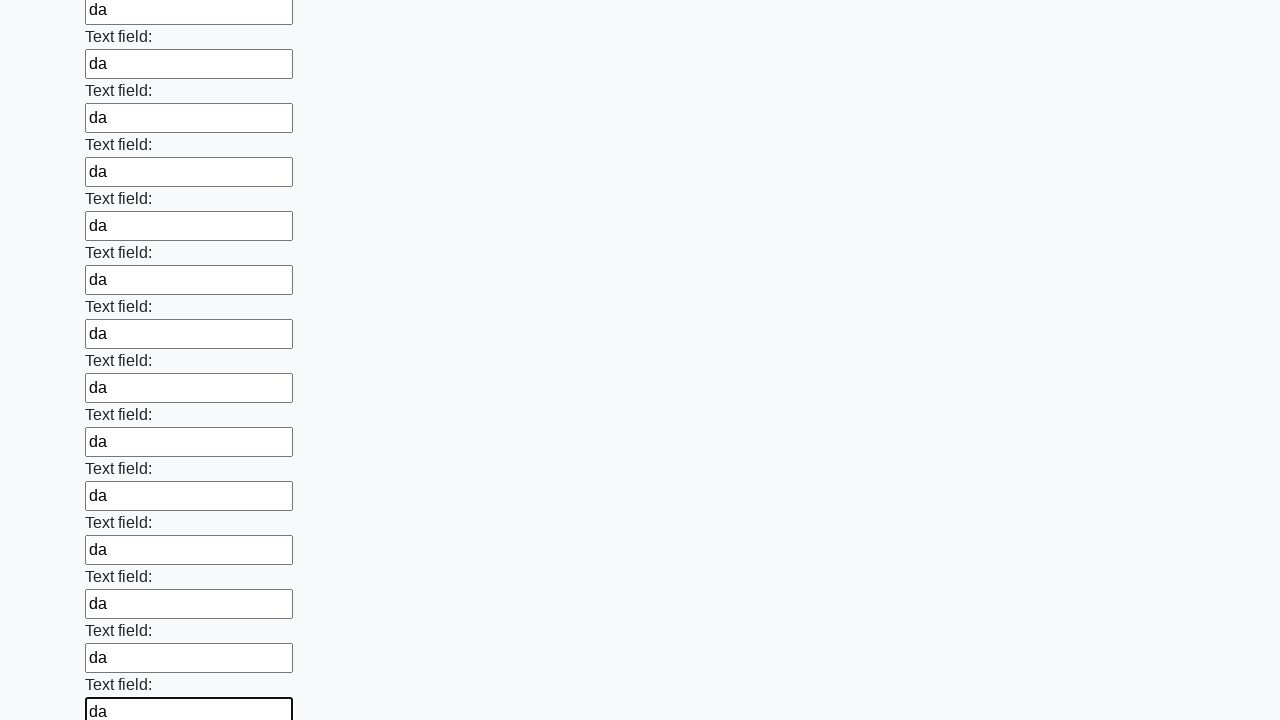

Filled an input field with 'da' on input >> nth=84
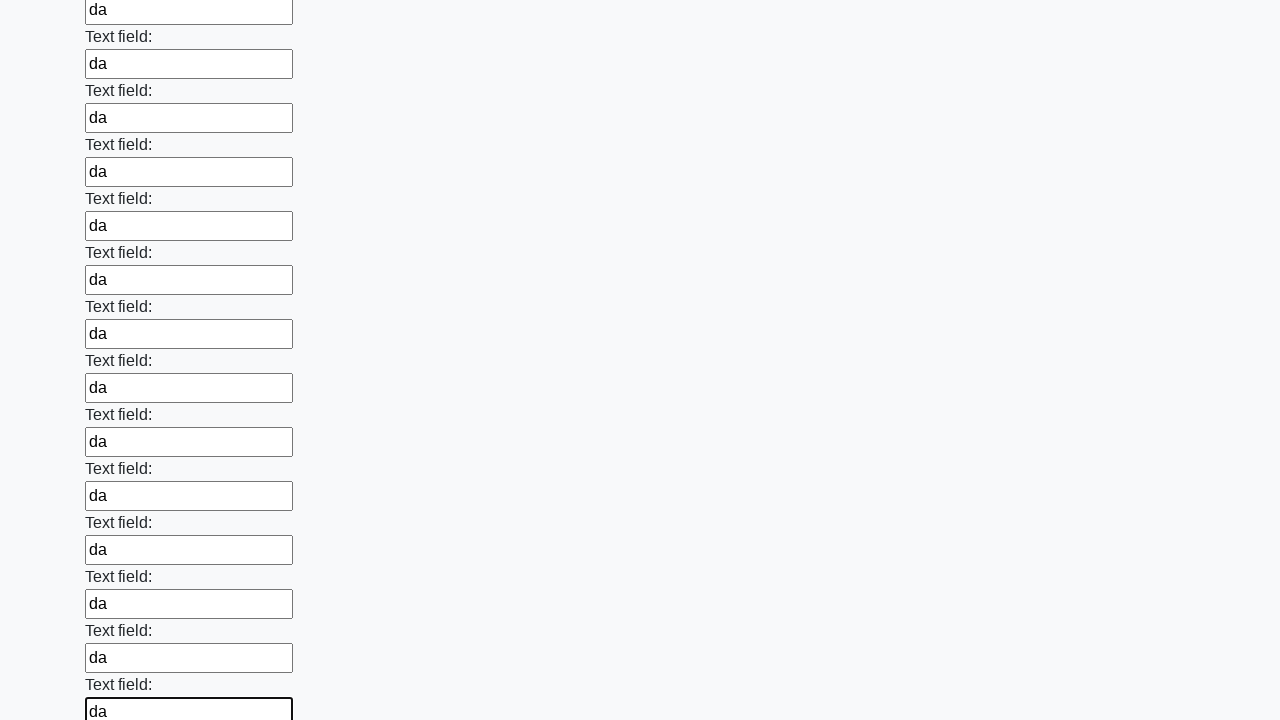

Filled an input field with 'da' on input >> nth=85
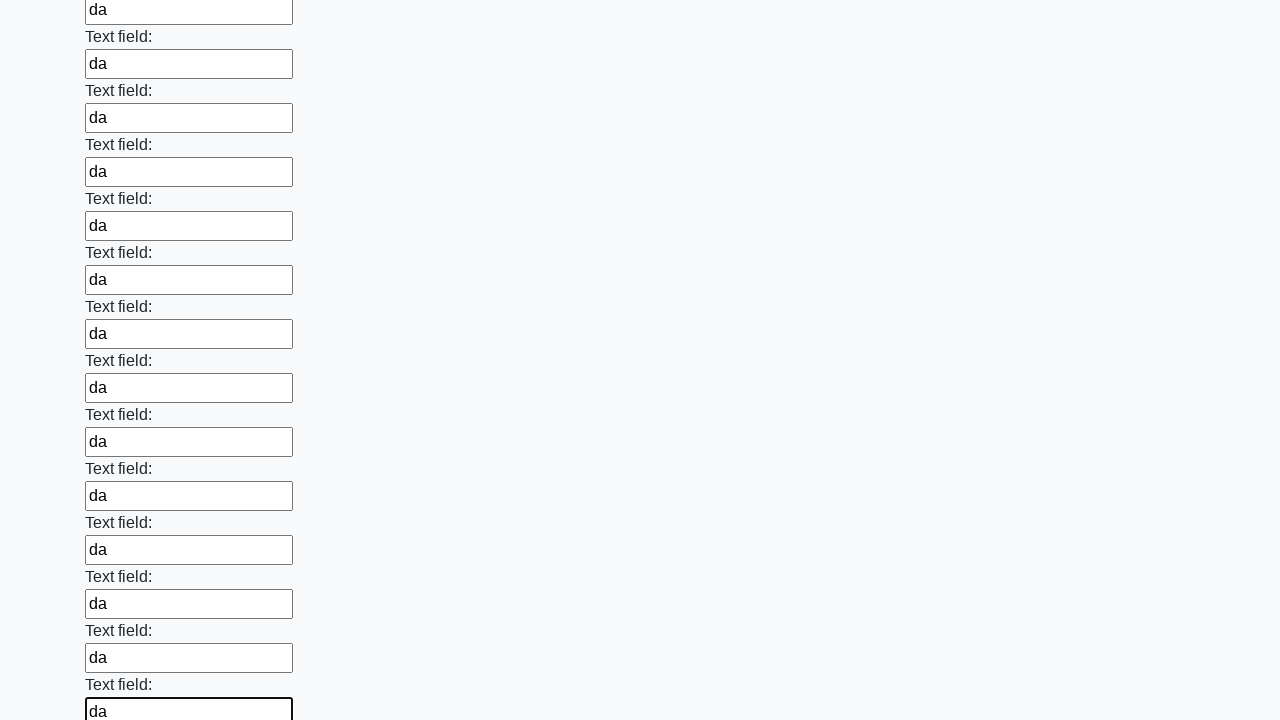

Filled an input field with 'da' on input >> nth=86
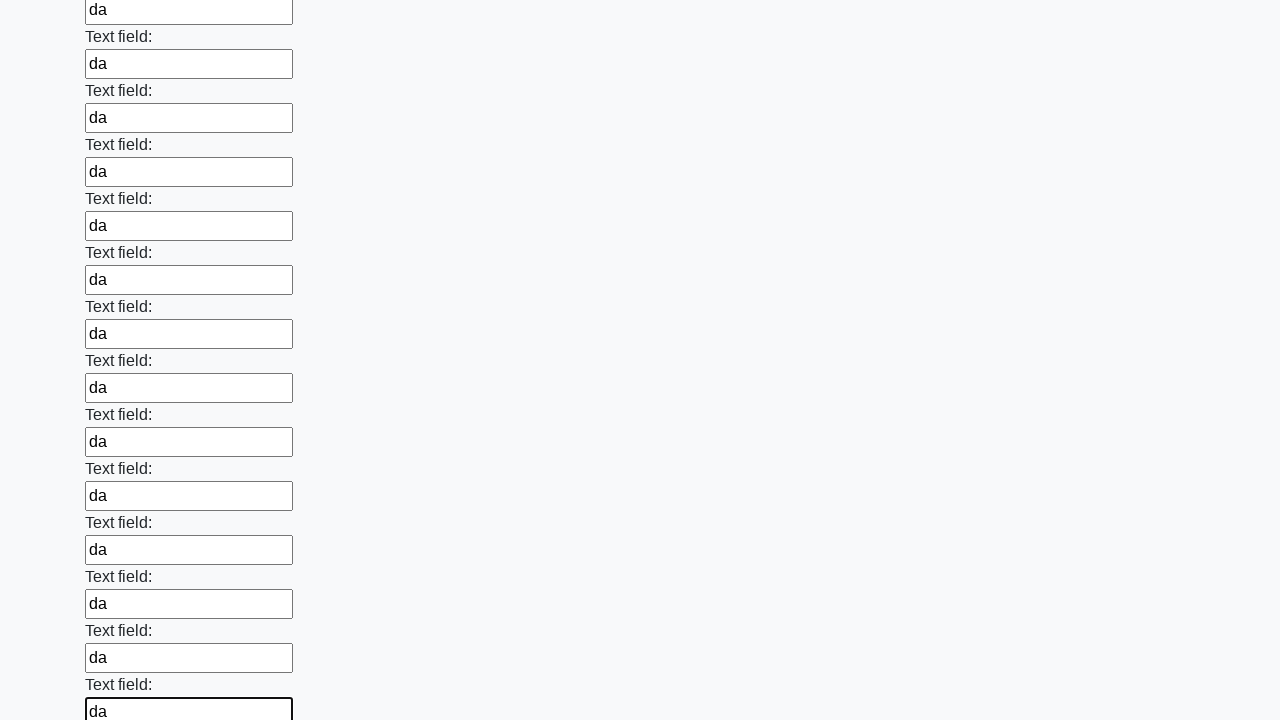

Filled an input field with 'da' on input >> nth=87
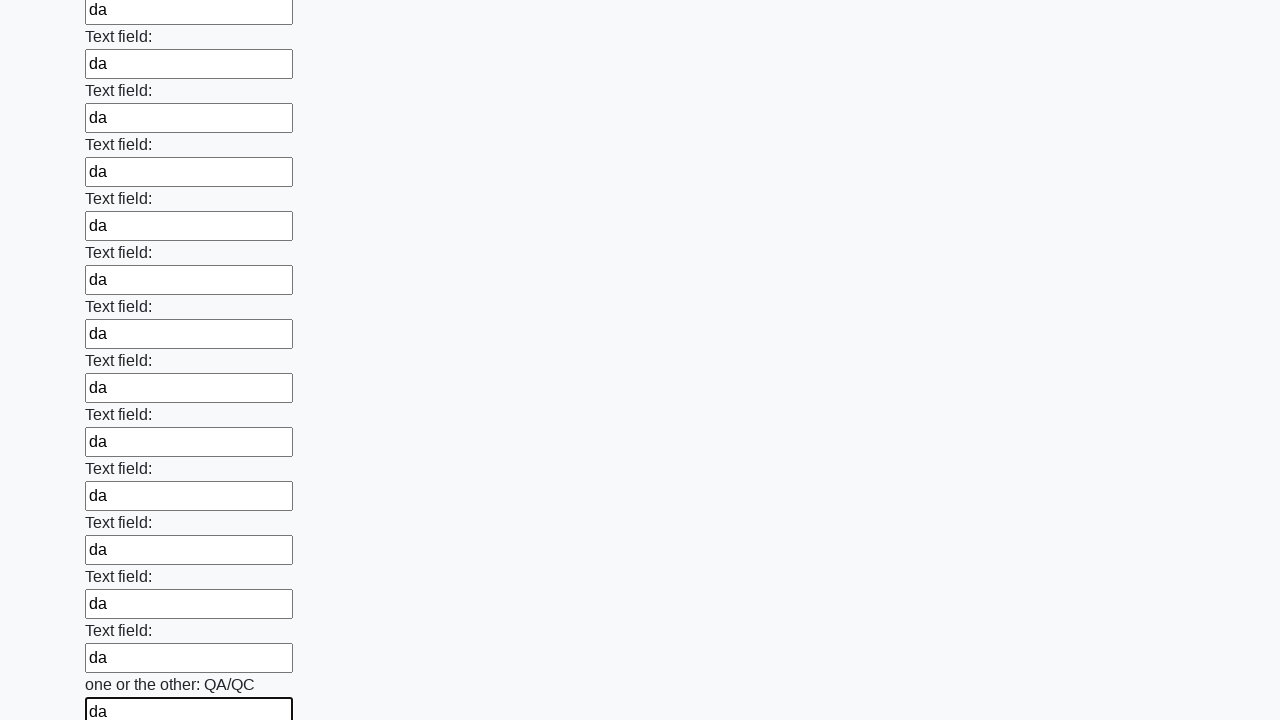

Filled an input field with 'da' on input >> nth=88
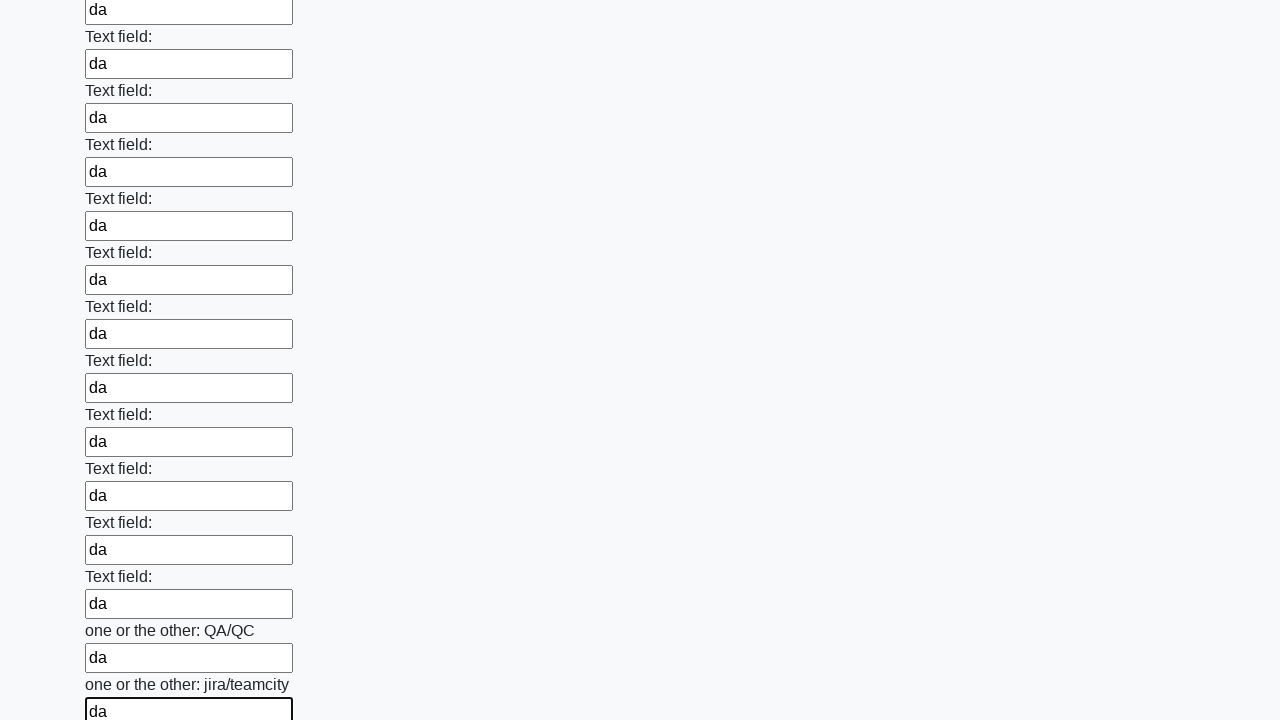

Filled an input field with 'da' on input >> nth=89
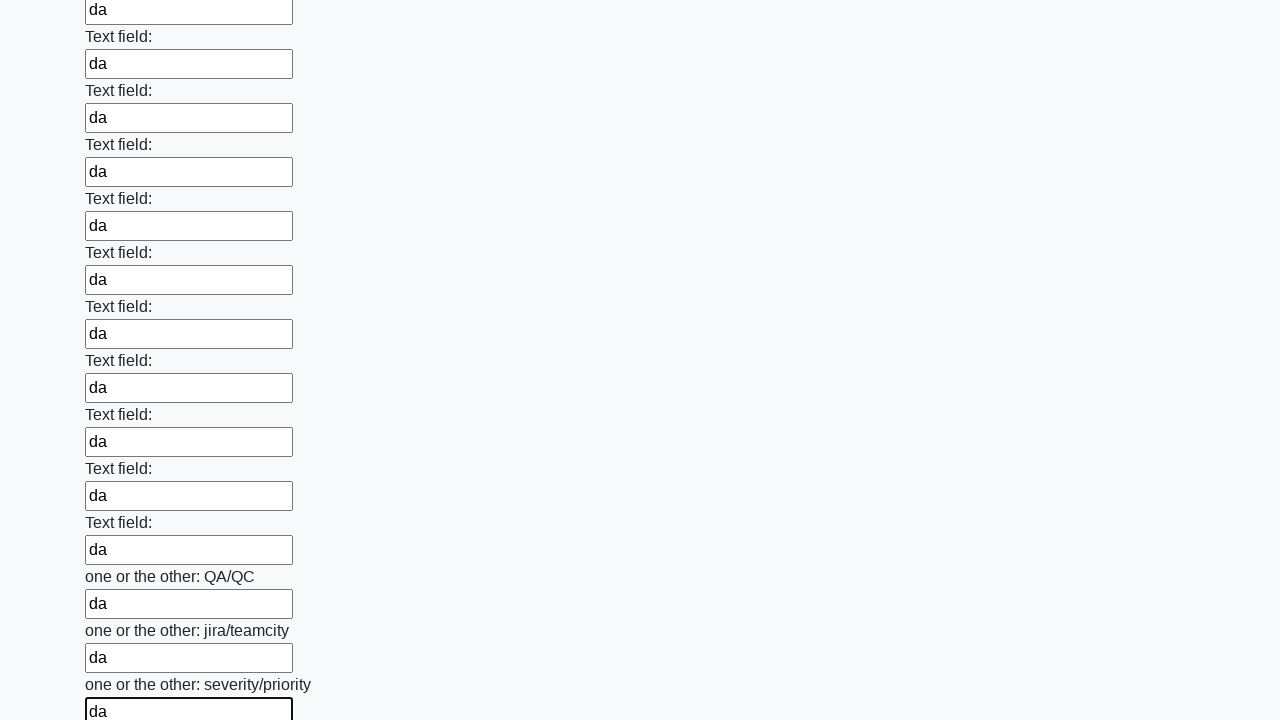

Filled an input field with 'da' on input >> nth=90
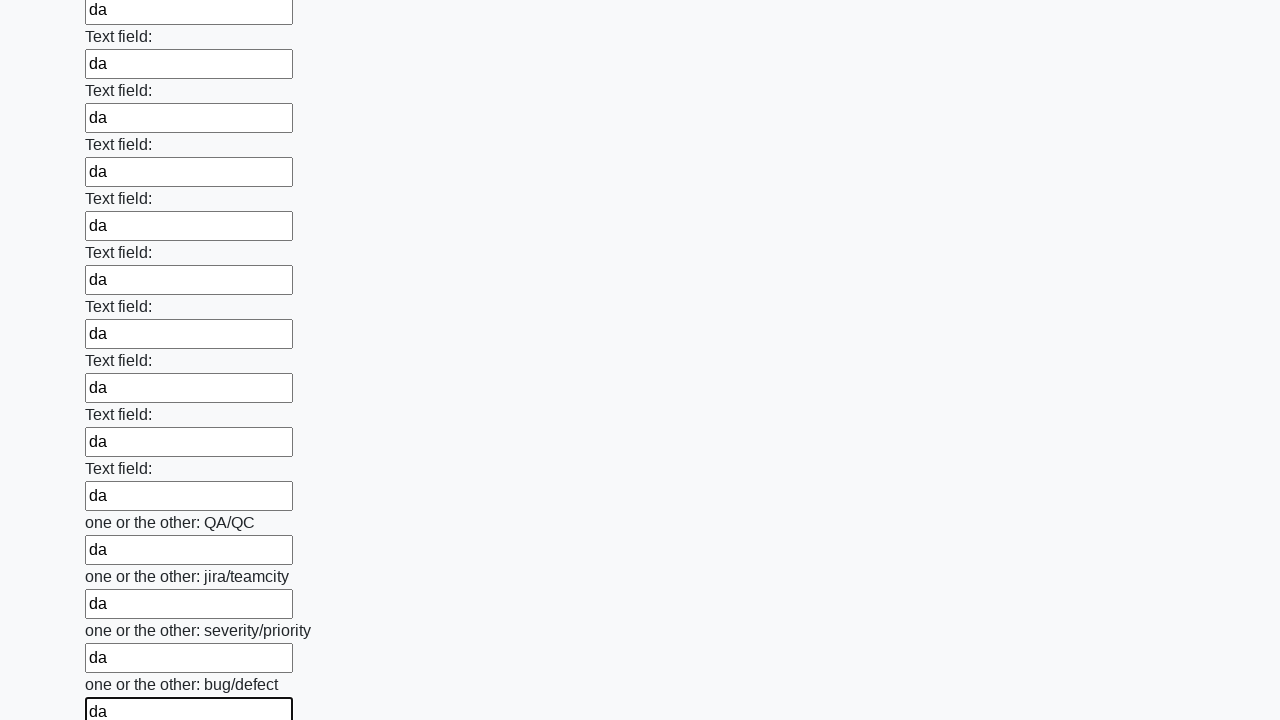

Filled an input field with 'da' on input >> nth=91
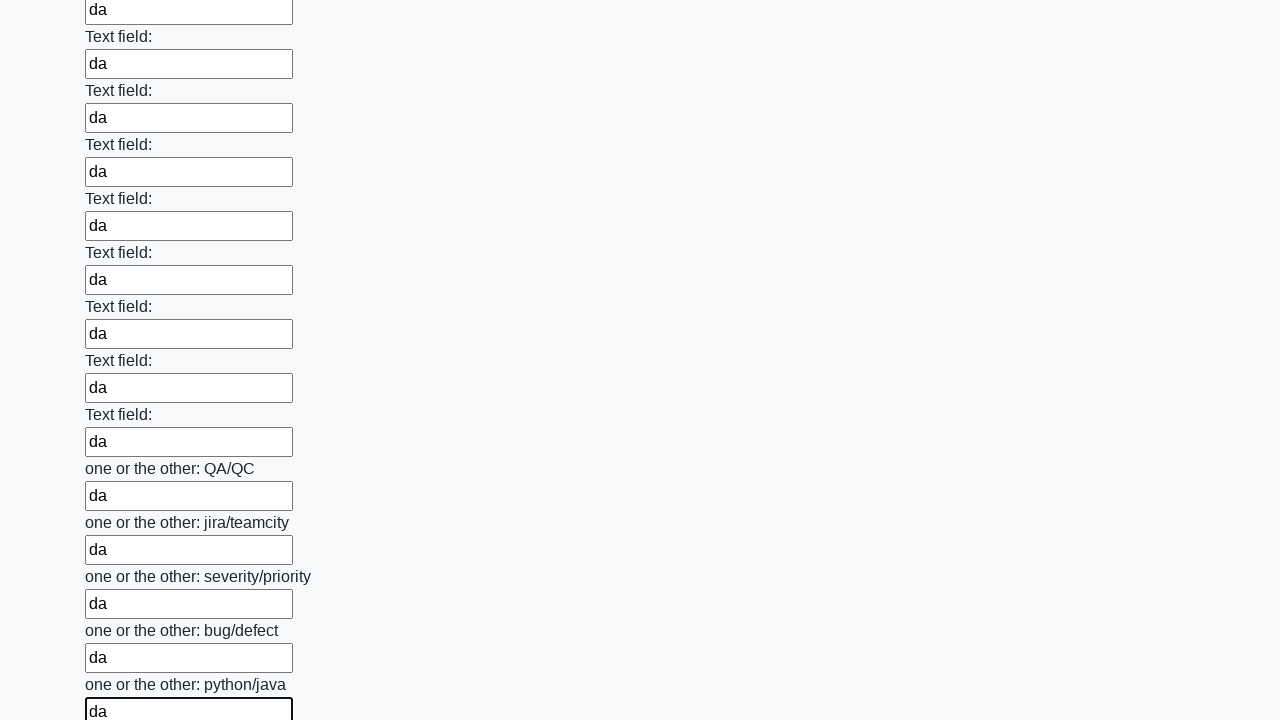

Filled an input field with 'da' on input >> nth=92
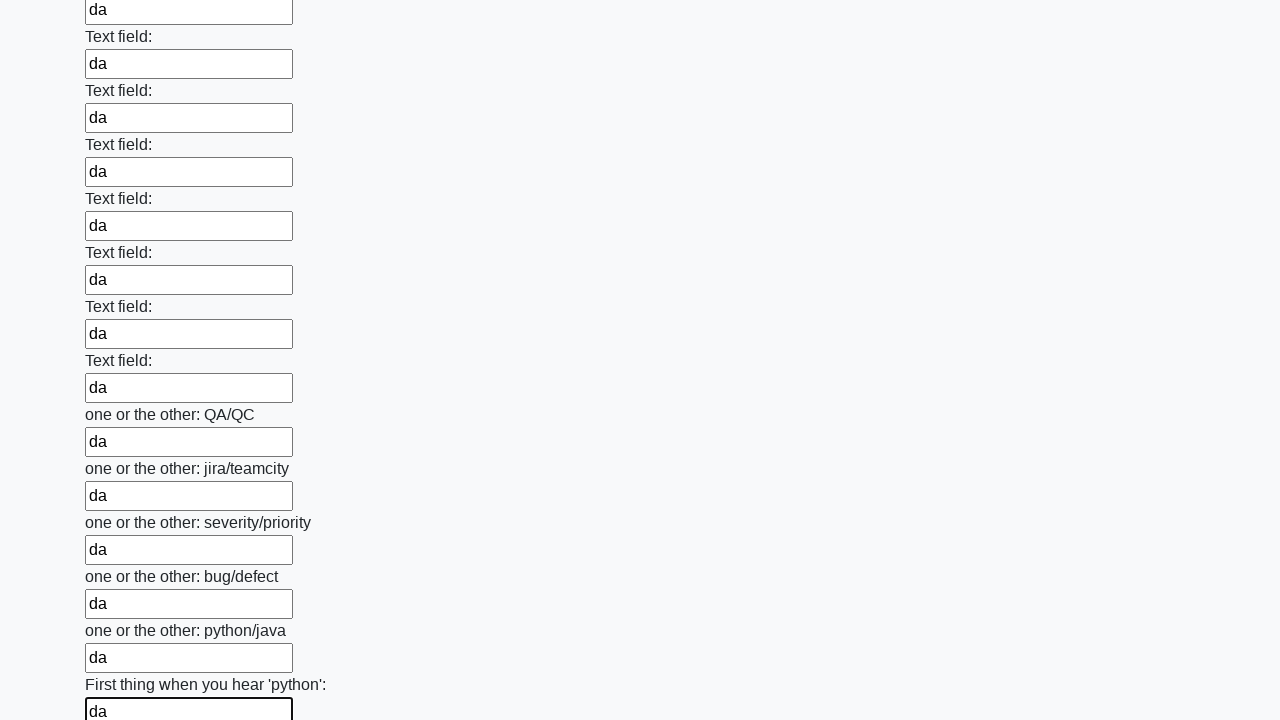

Filled an input field with 'da' on input >> nth=93
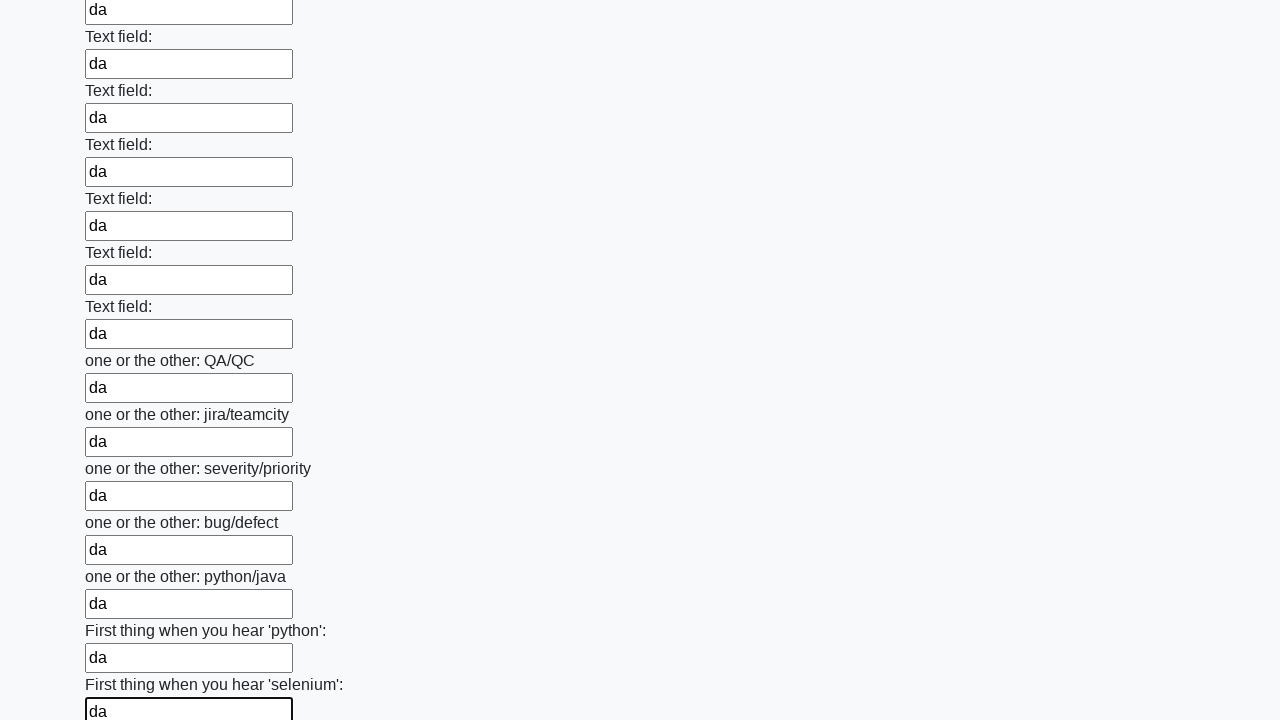

Filled an input field with 'da' on input >> nth=94
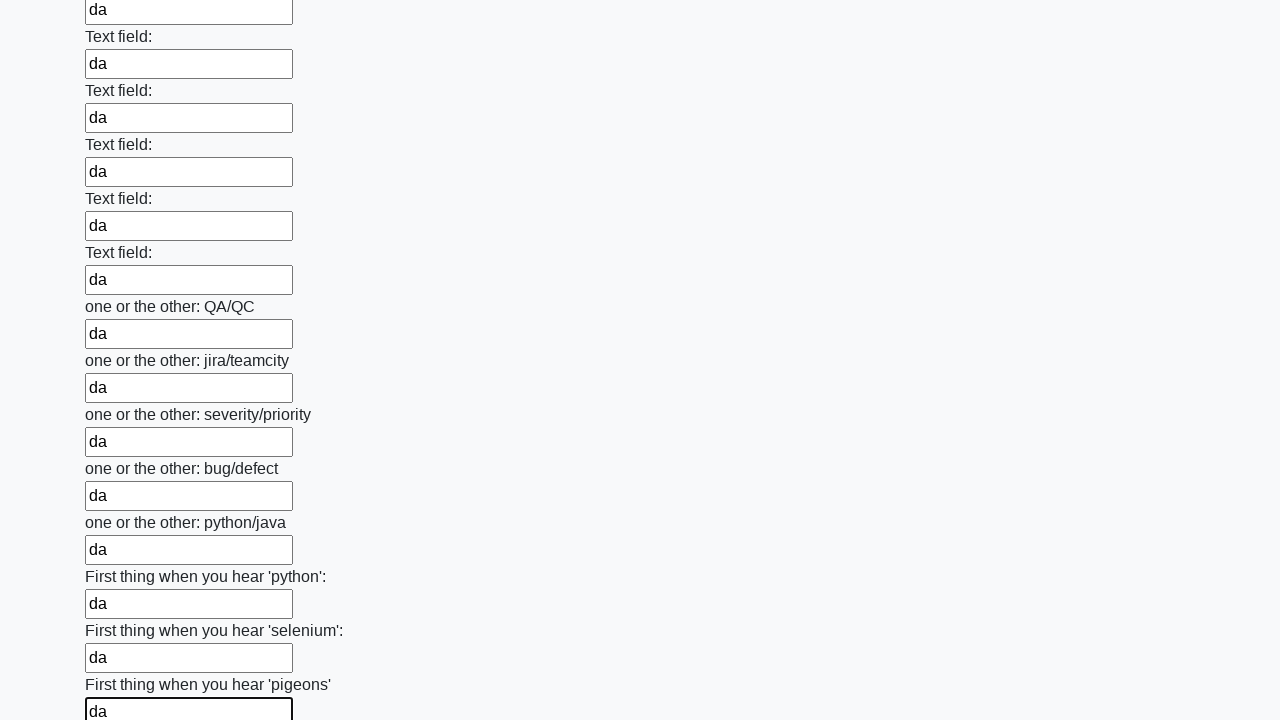

Filled an input field with 'da' on input >> nth=95
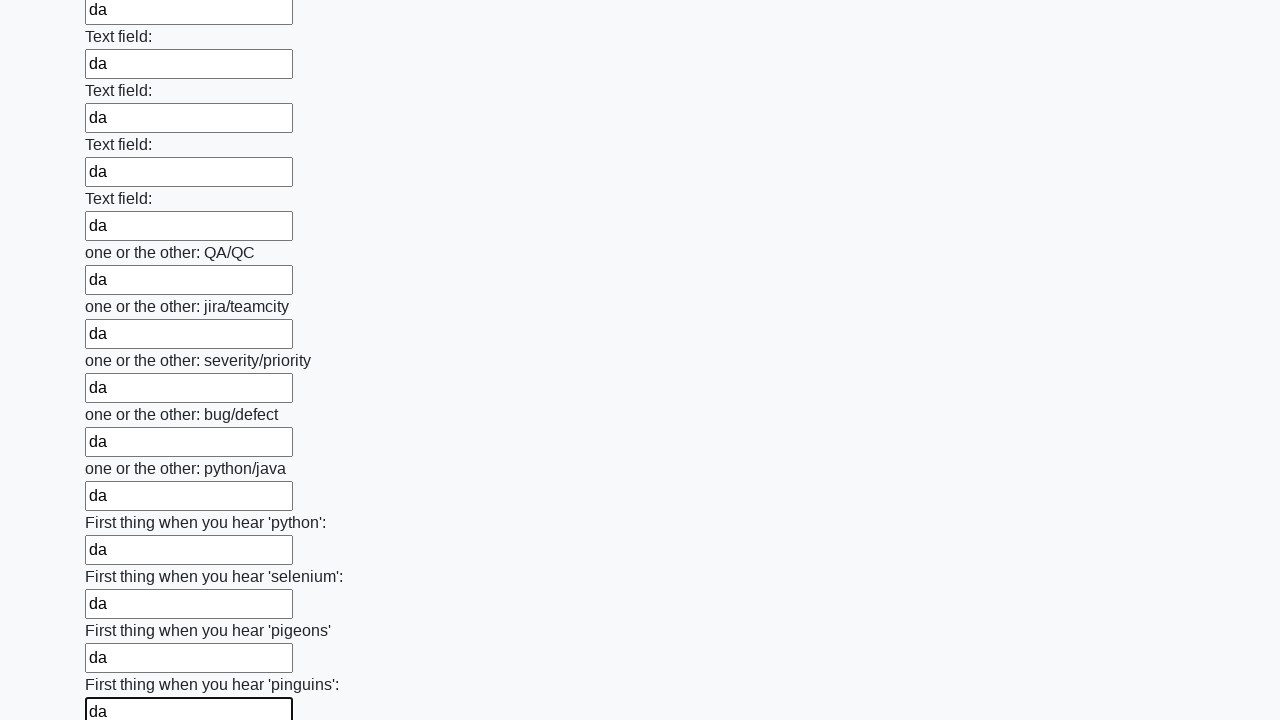

Filled an input field with 'da' on input >> nth=96
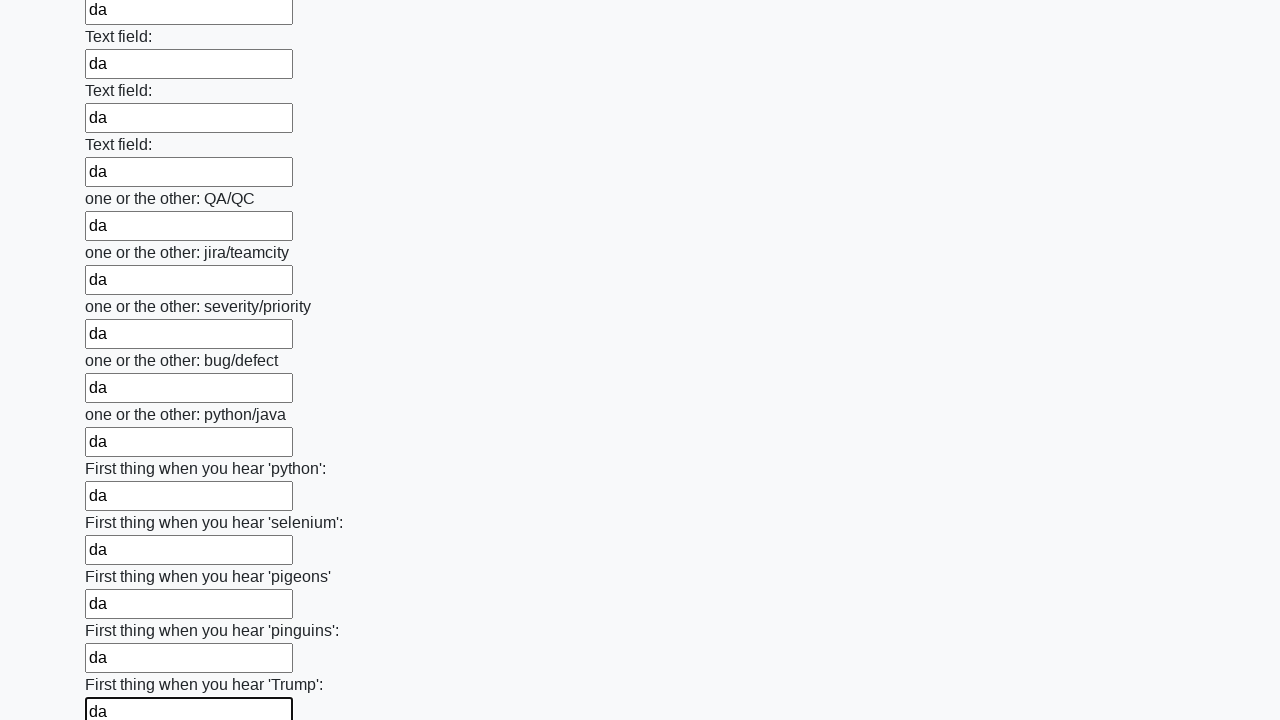

Filled an input field with 'da' on input >> nth=97
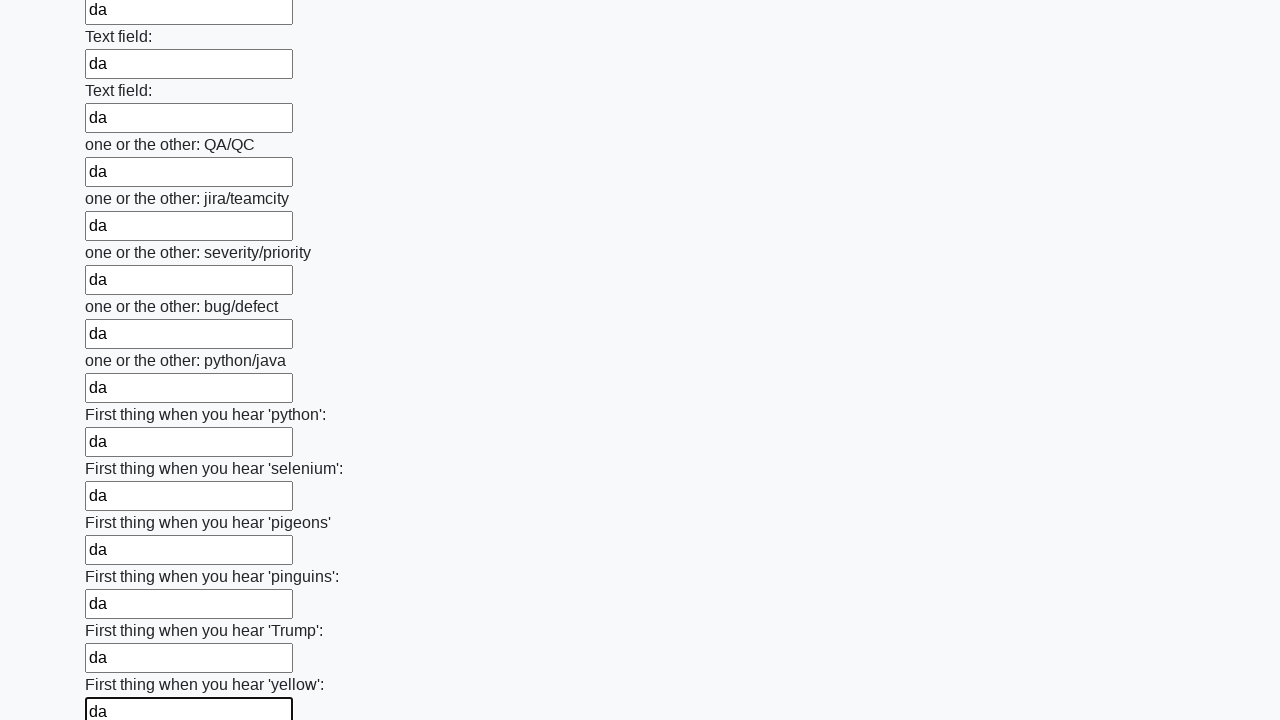

Filled an input field with 'da' on input >> nth=98
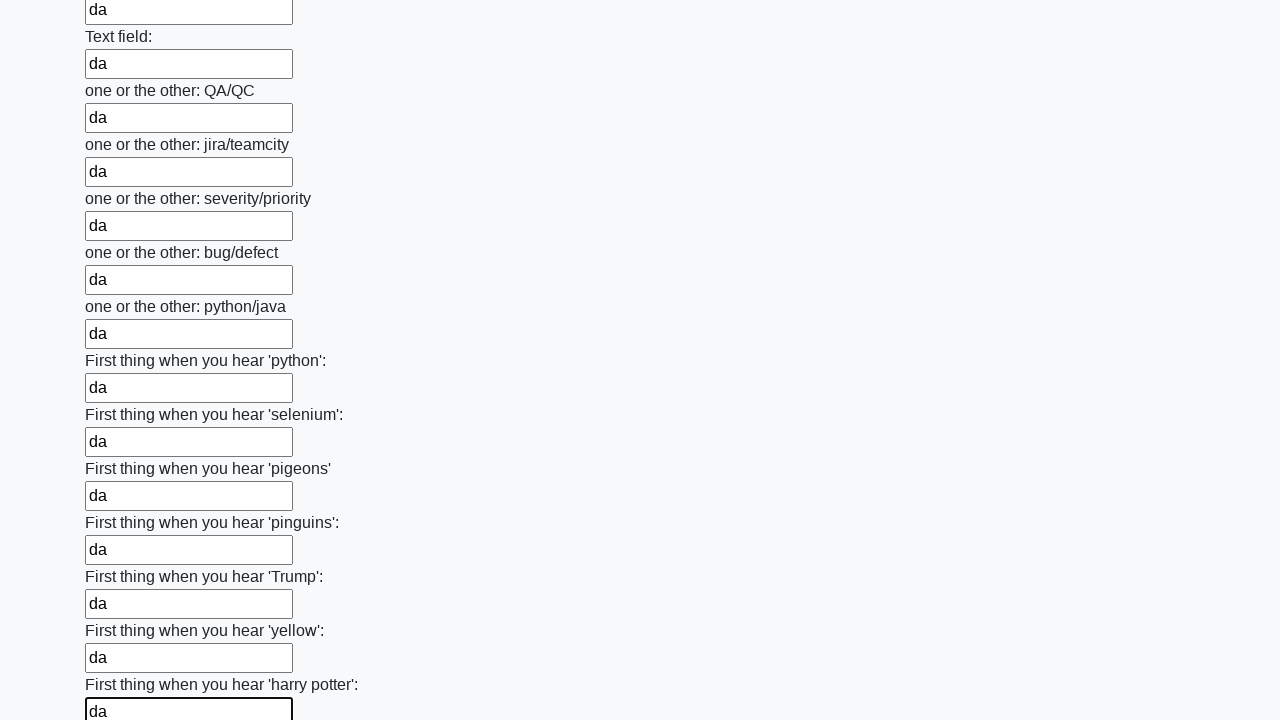

Filled an input field with 'da' on input >> nth=99
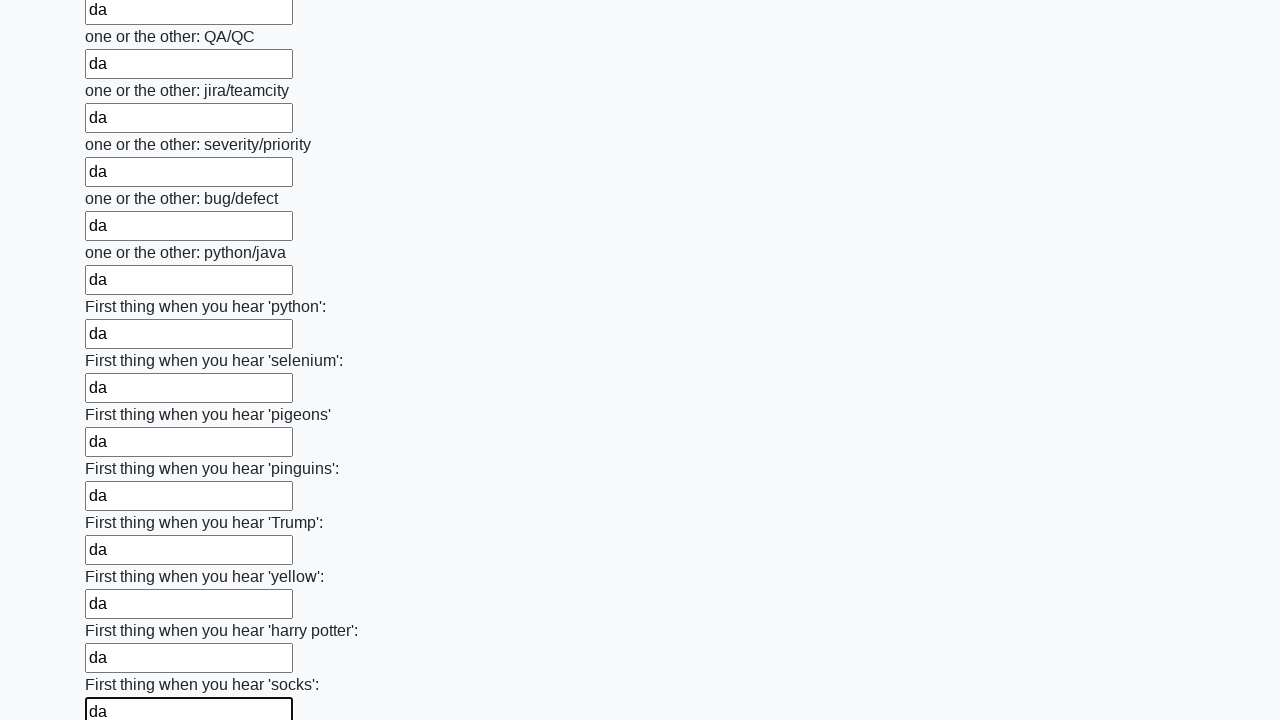

Clicked the submit button to submit the form at (123, 611) on .btn-default
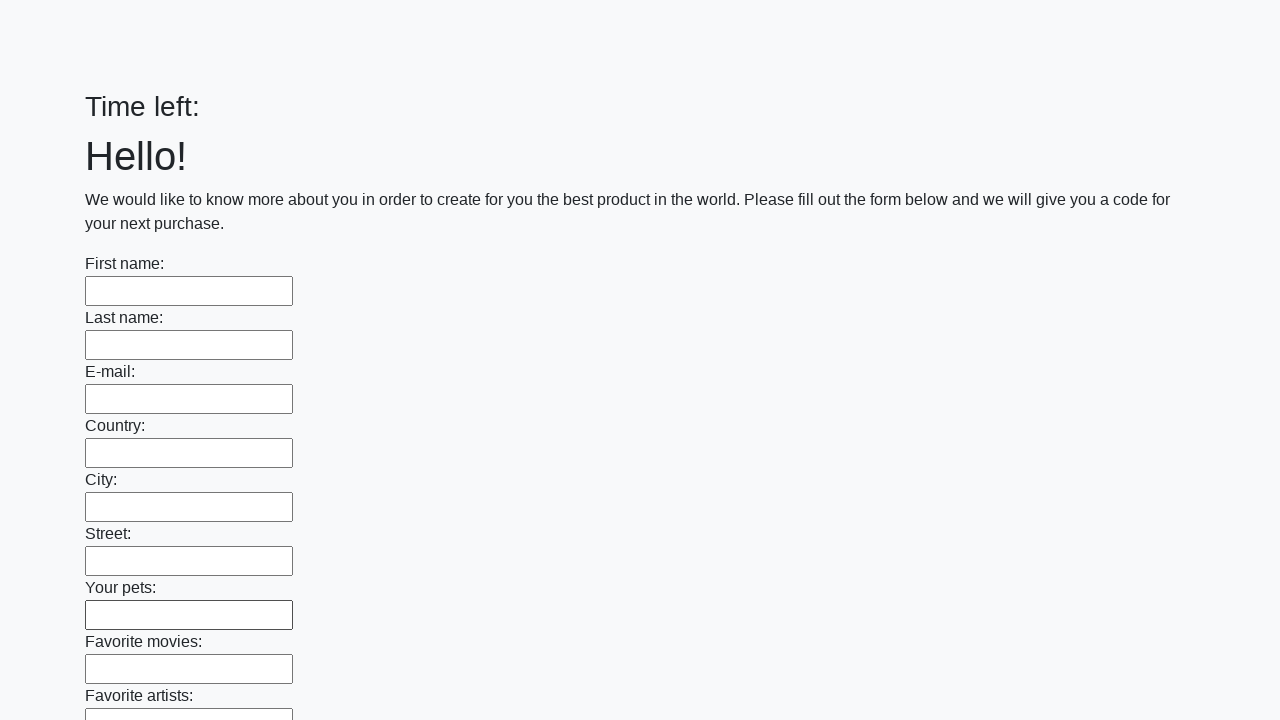

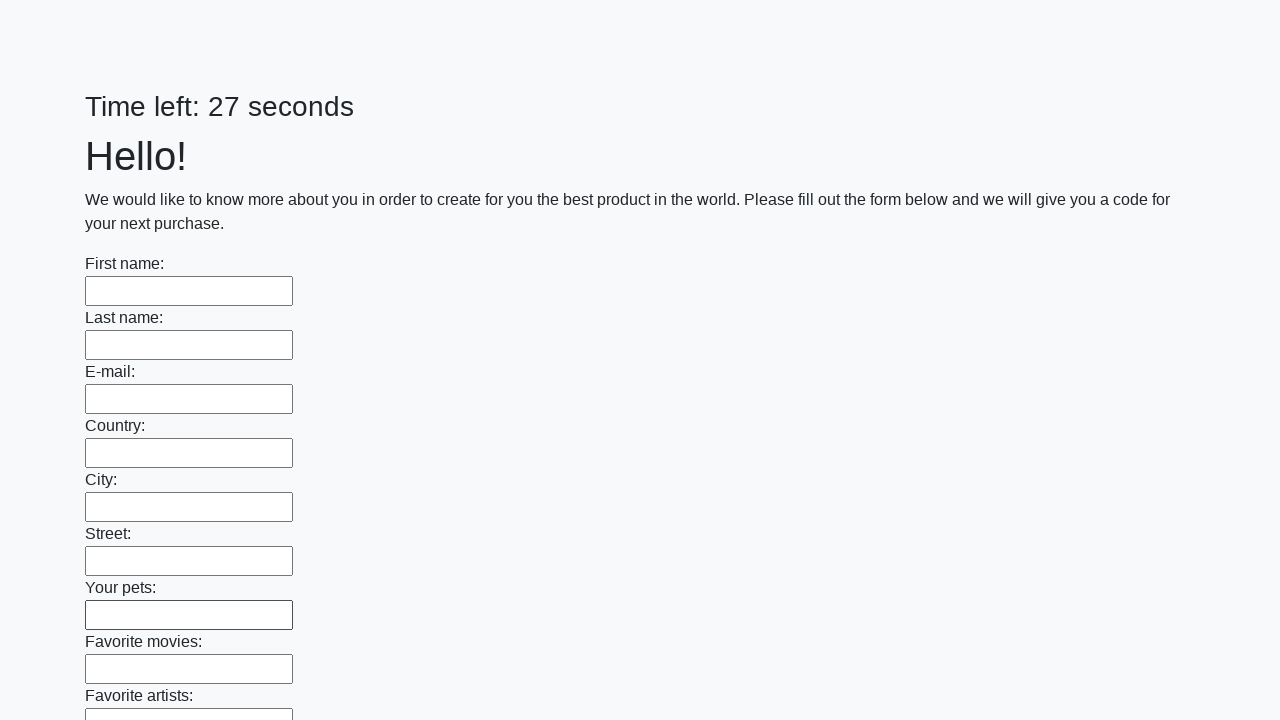